Fills out a form with multiple input fields by entering the same text in each field and submits the form

Starting URL: http://suninjuly.github.io/huge_form.html

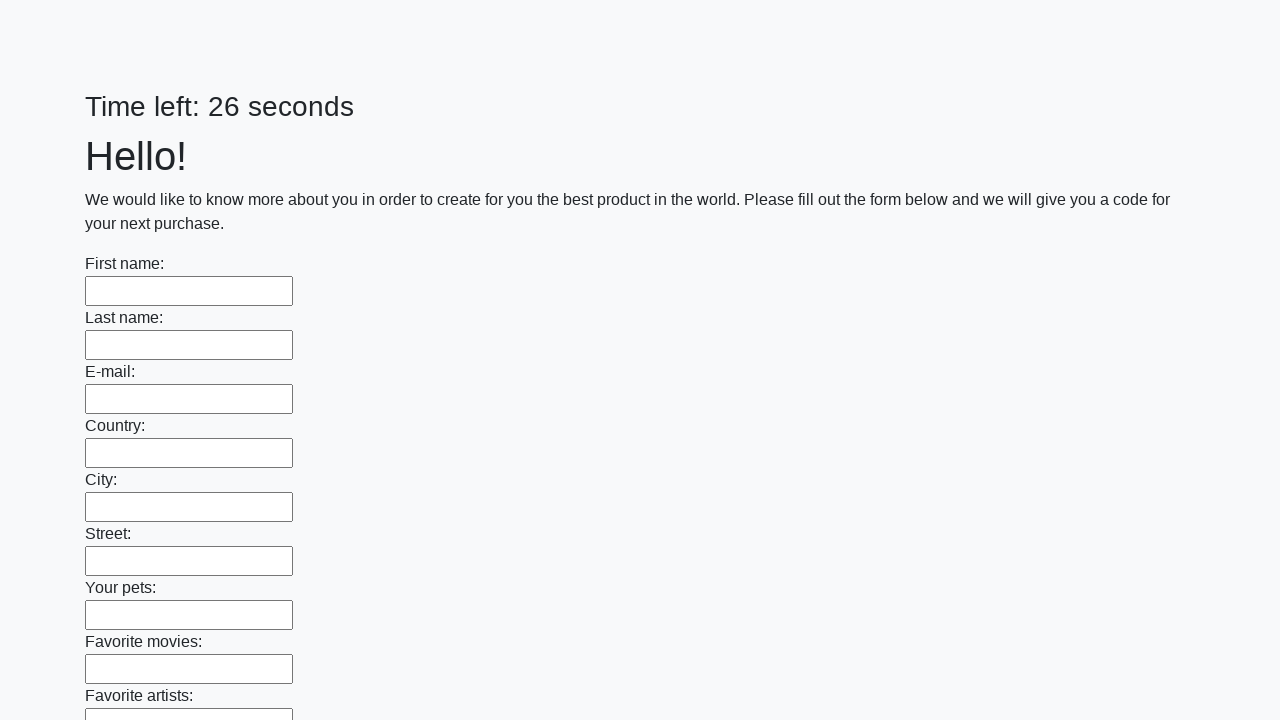

Located all input elements on the form
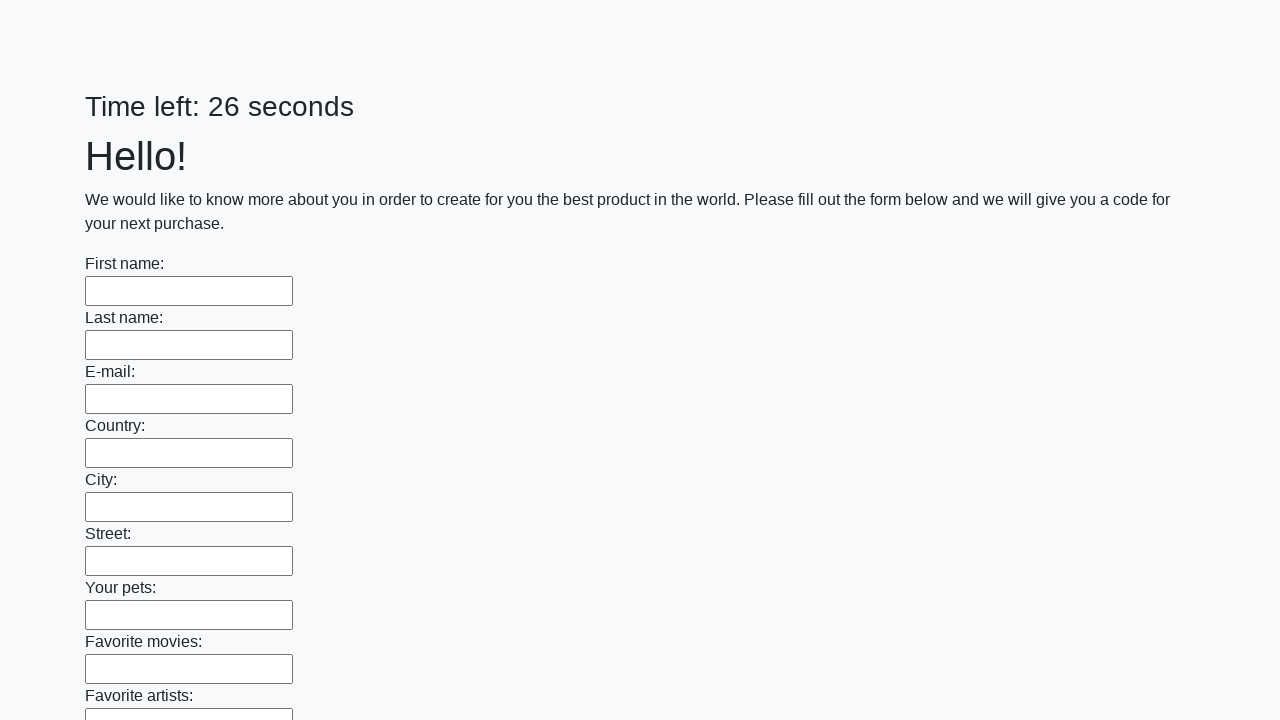

Filled an input field with 'My answer' on input >> nth=0
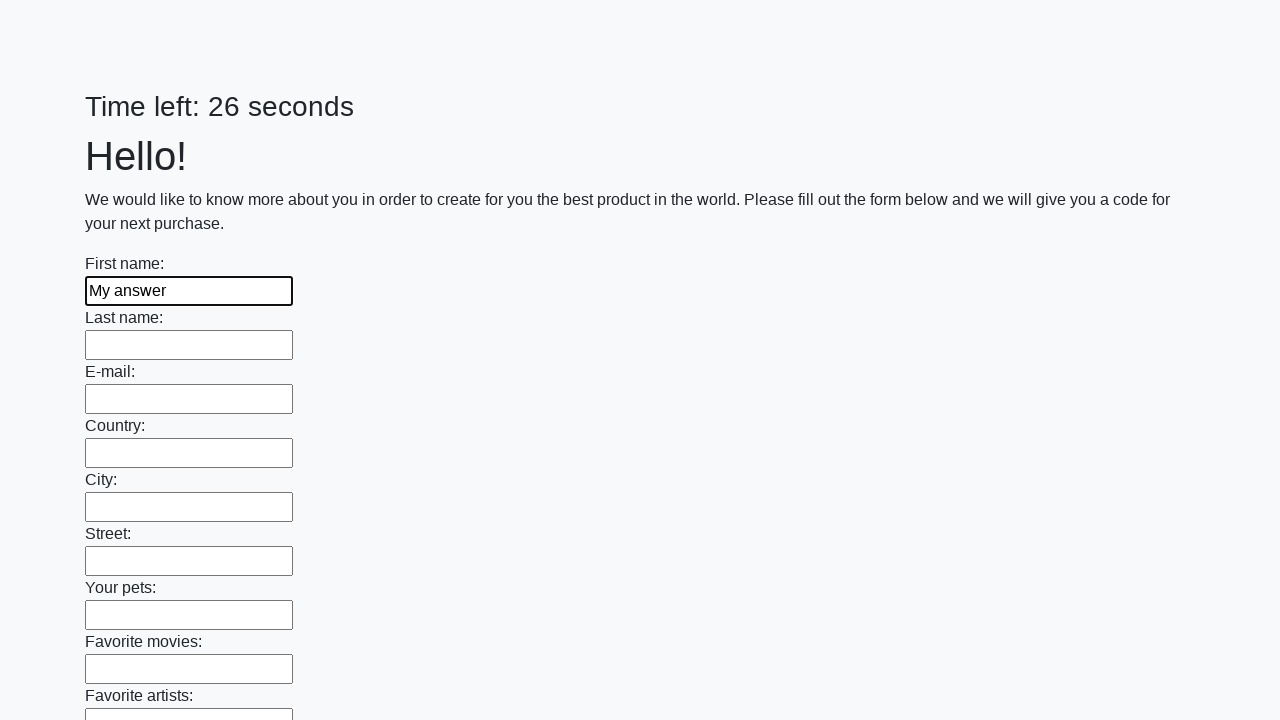

Filled an input field with 'My answer' on input >> nth=1
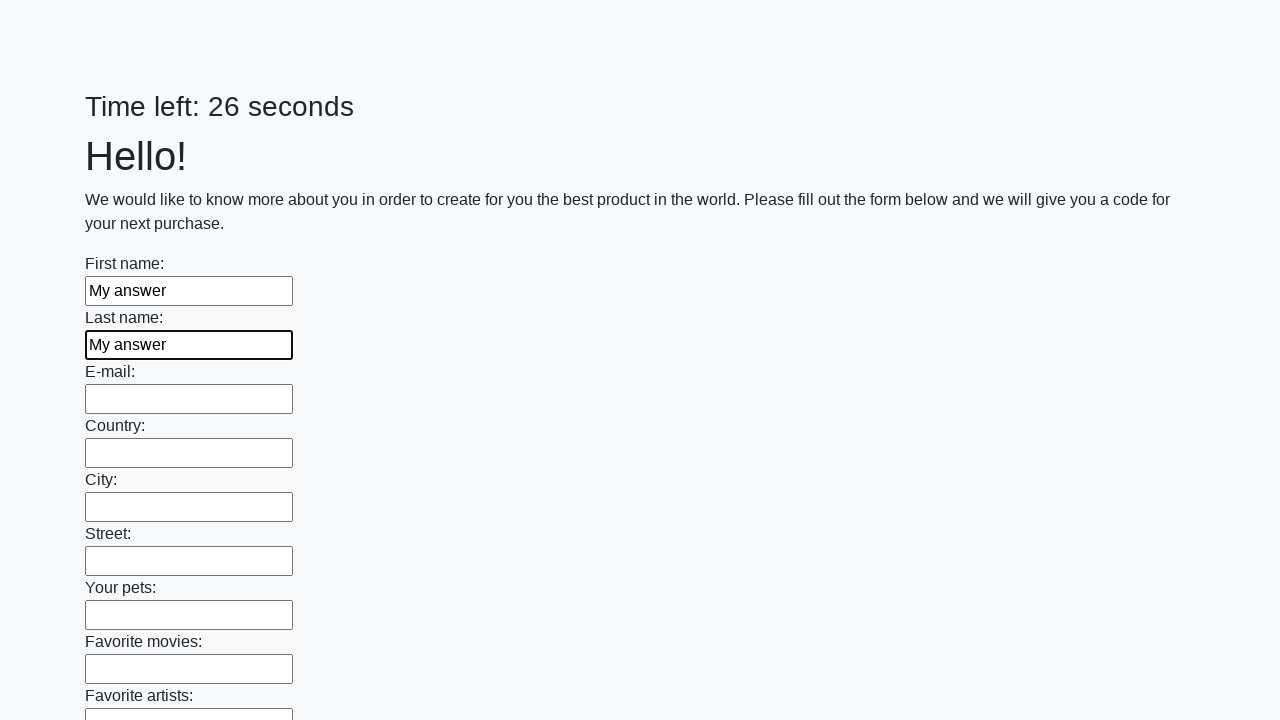

Filled an input field with 'My answer' on input >> nth=2
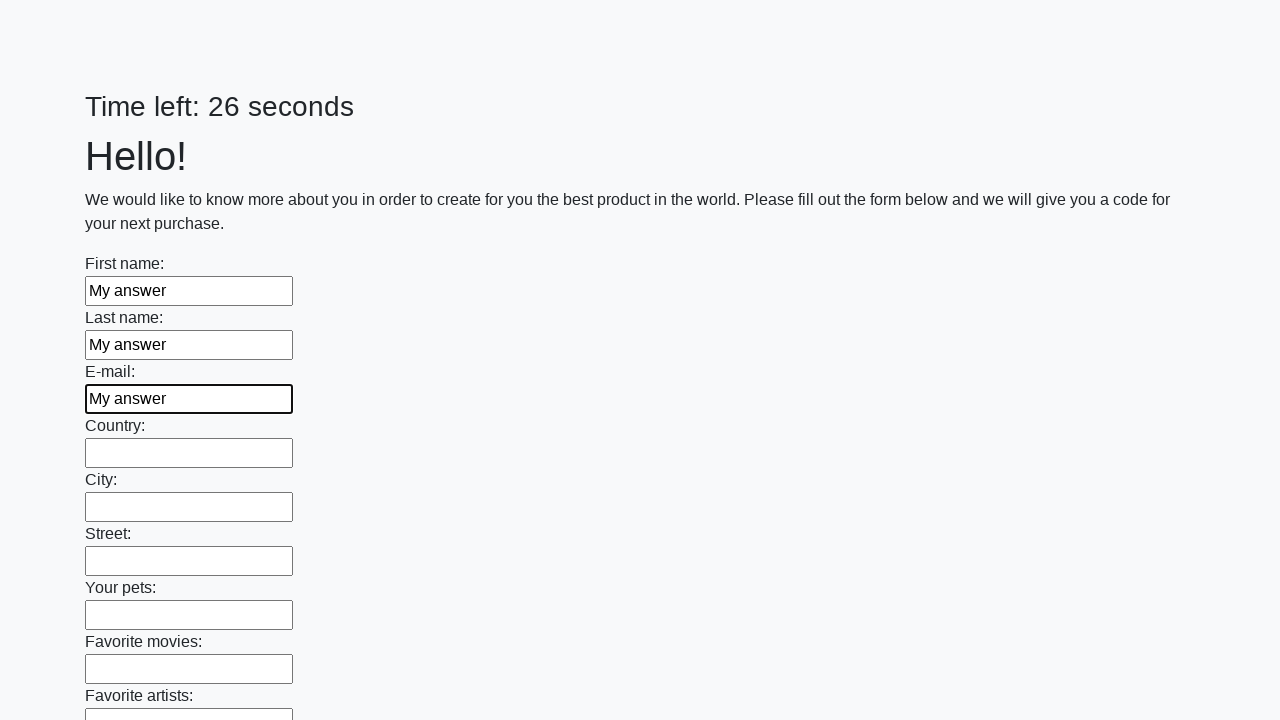

Filled an input field with 'My answer' on input >> nth=3
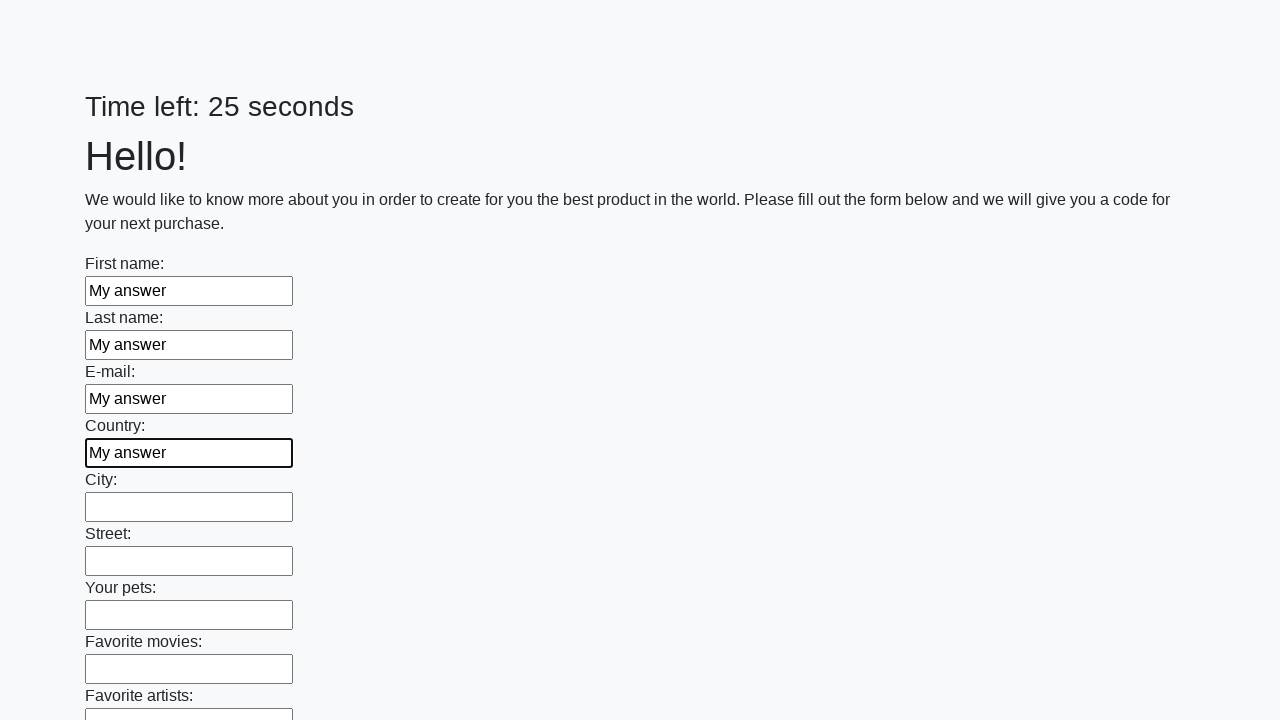

Filled an input field with 'My answer' on input >> nth=4
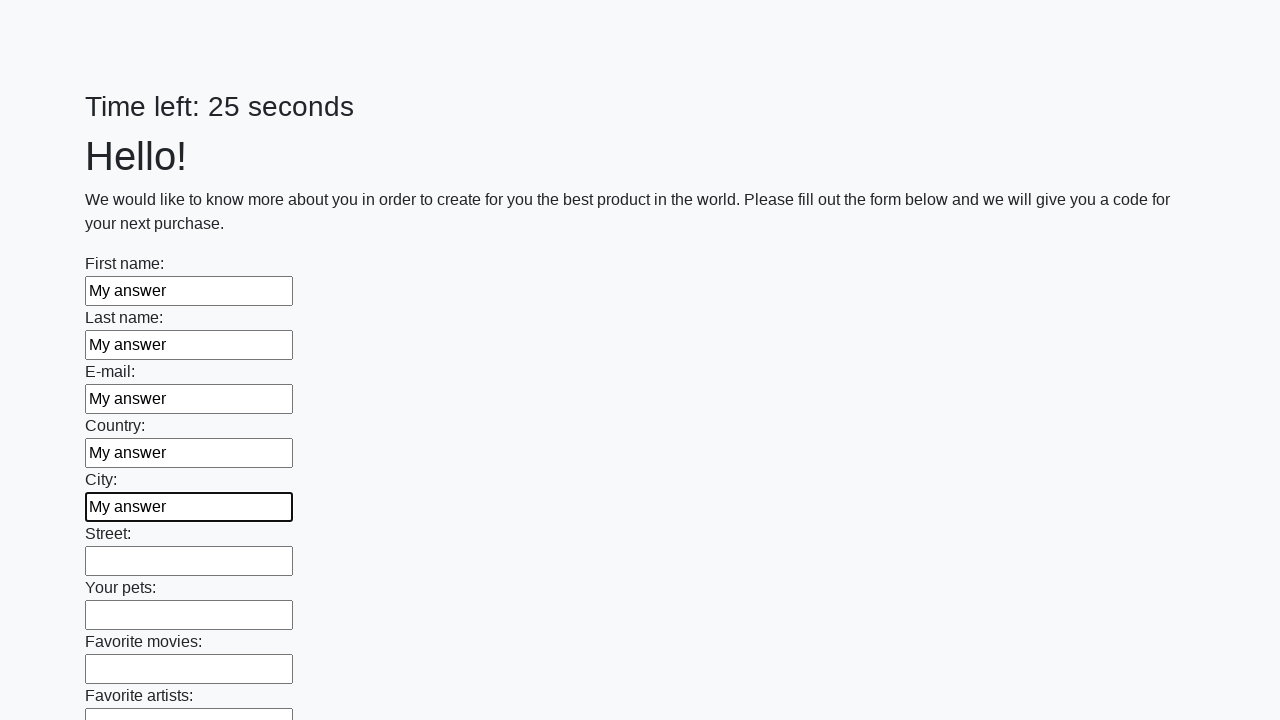

Filled an input field with 'My answer' on input >> nth=5
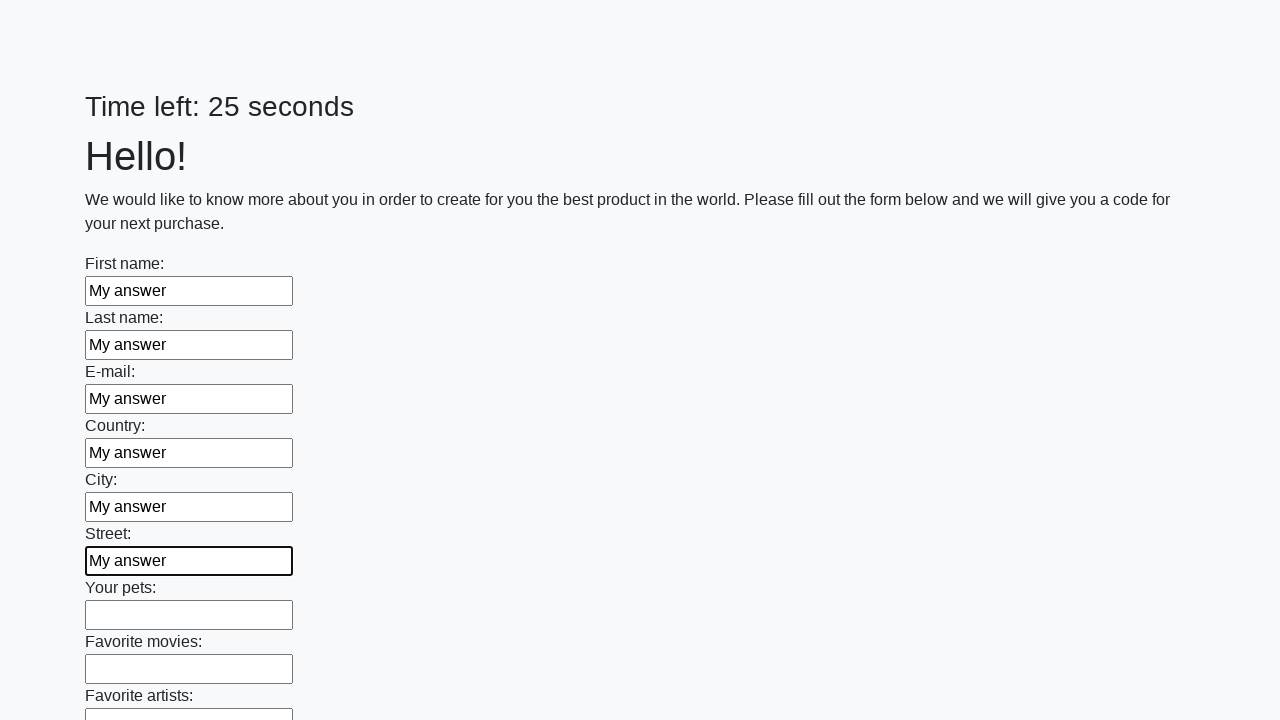

Filled an input field with 'My answer' on input >> nth=6
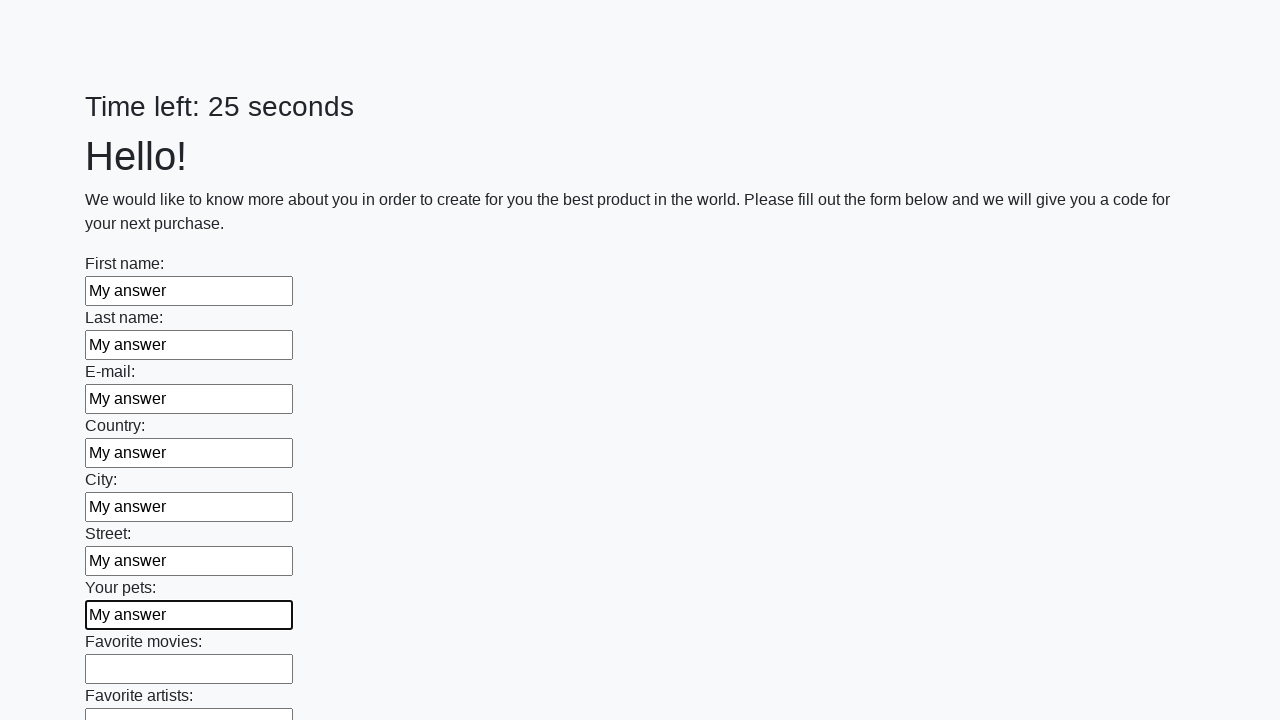

Filled an input field with 'My answer' on input >> nth=7
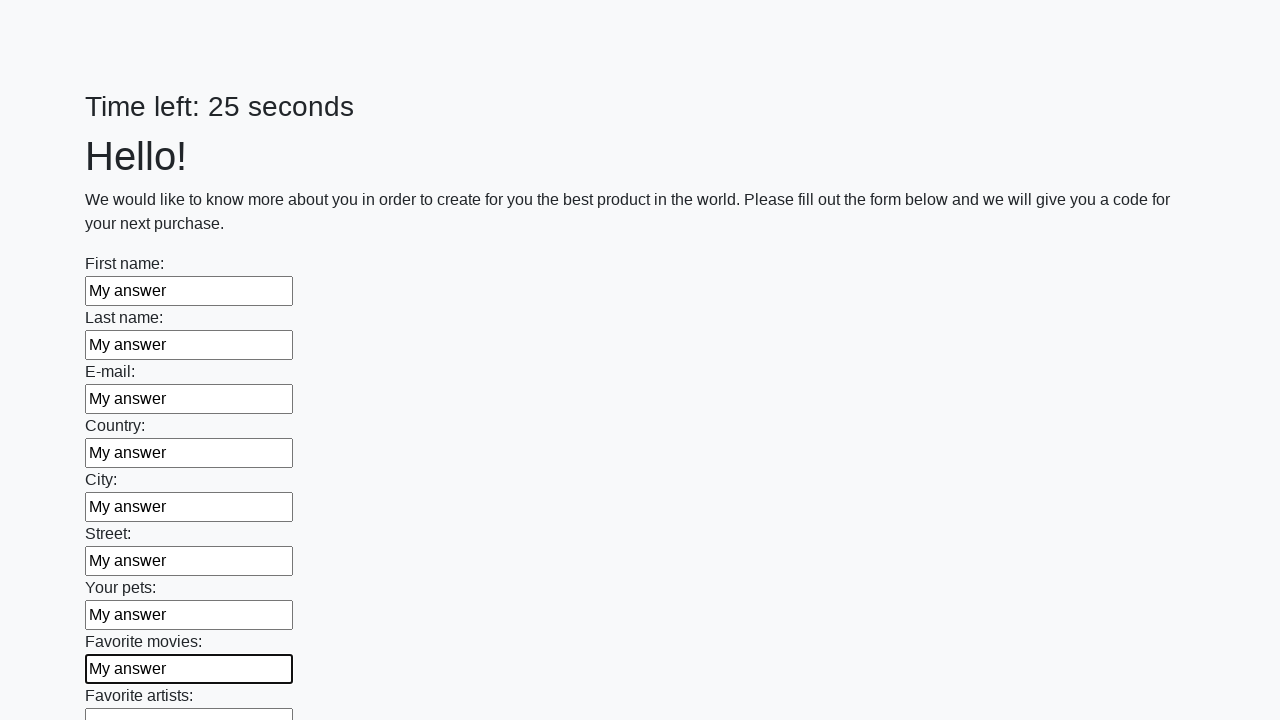

Filled an input field with 'My answer' on input >> nth=8
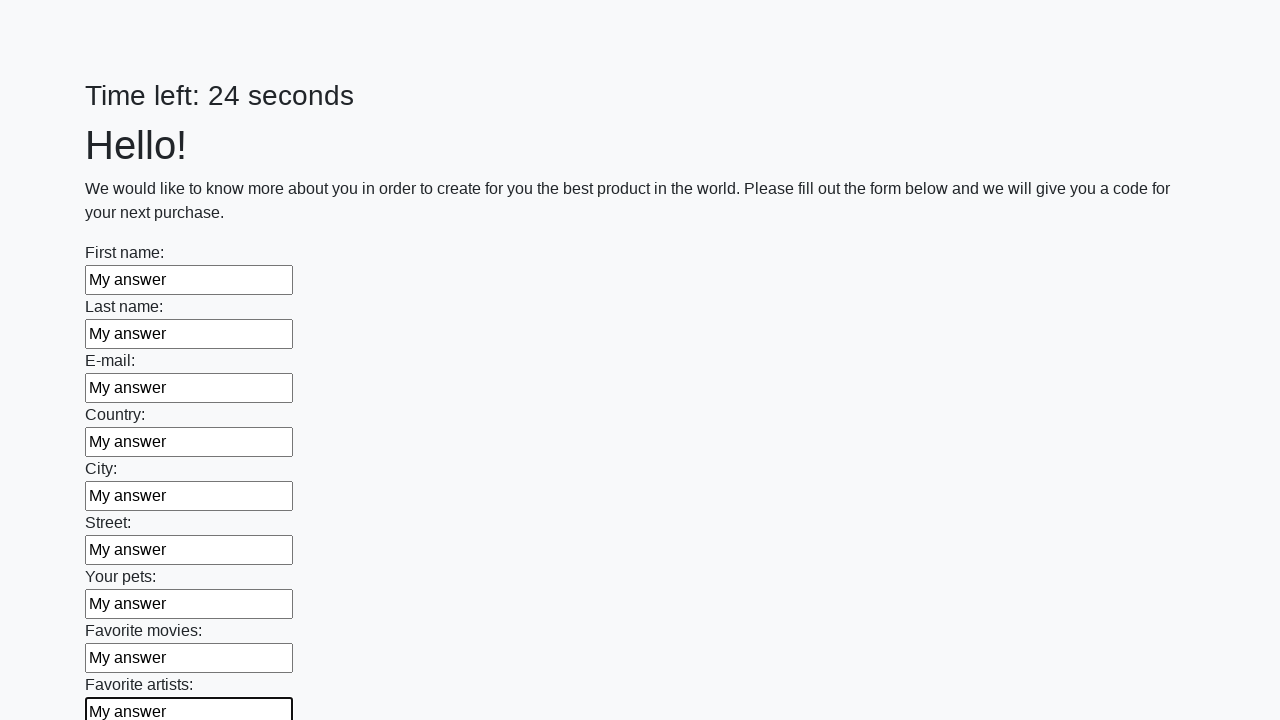

Filled an input field with 'My answer' on input >> nth=9
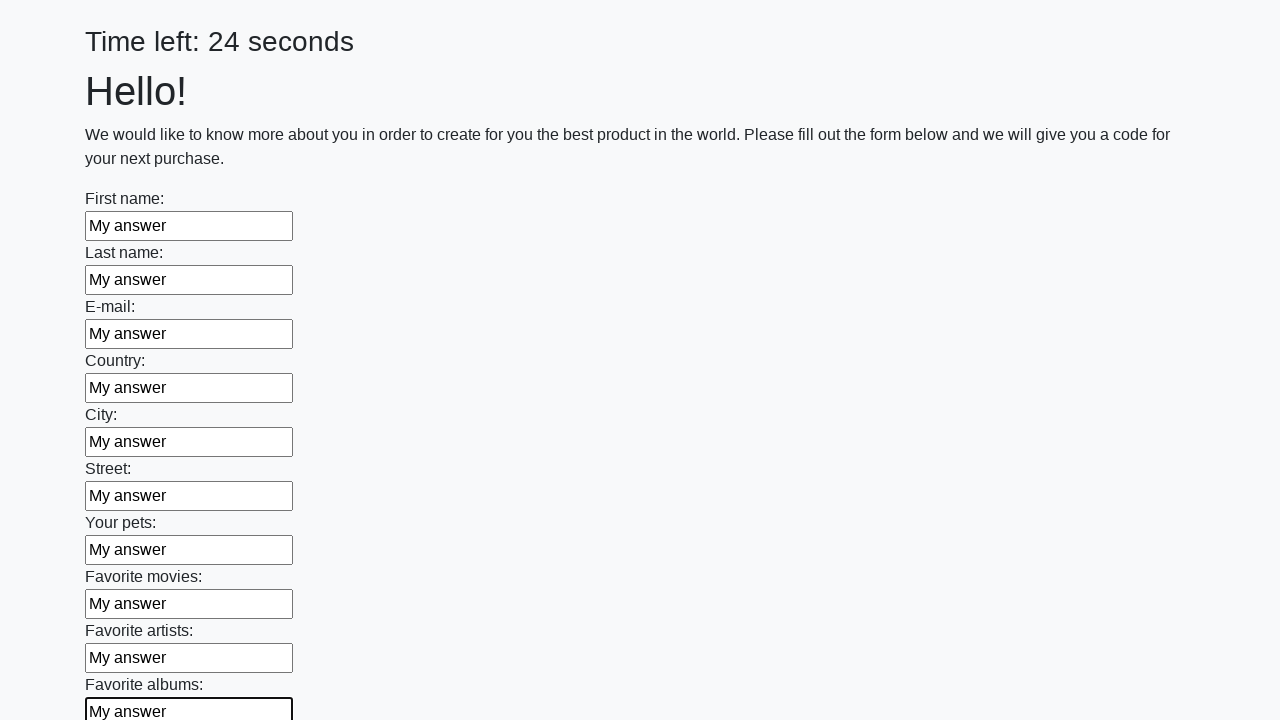

Filled an input field with 'My answer' on input >> nth=10
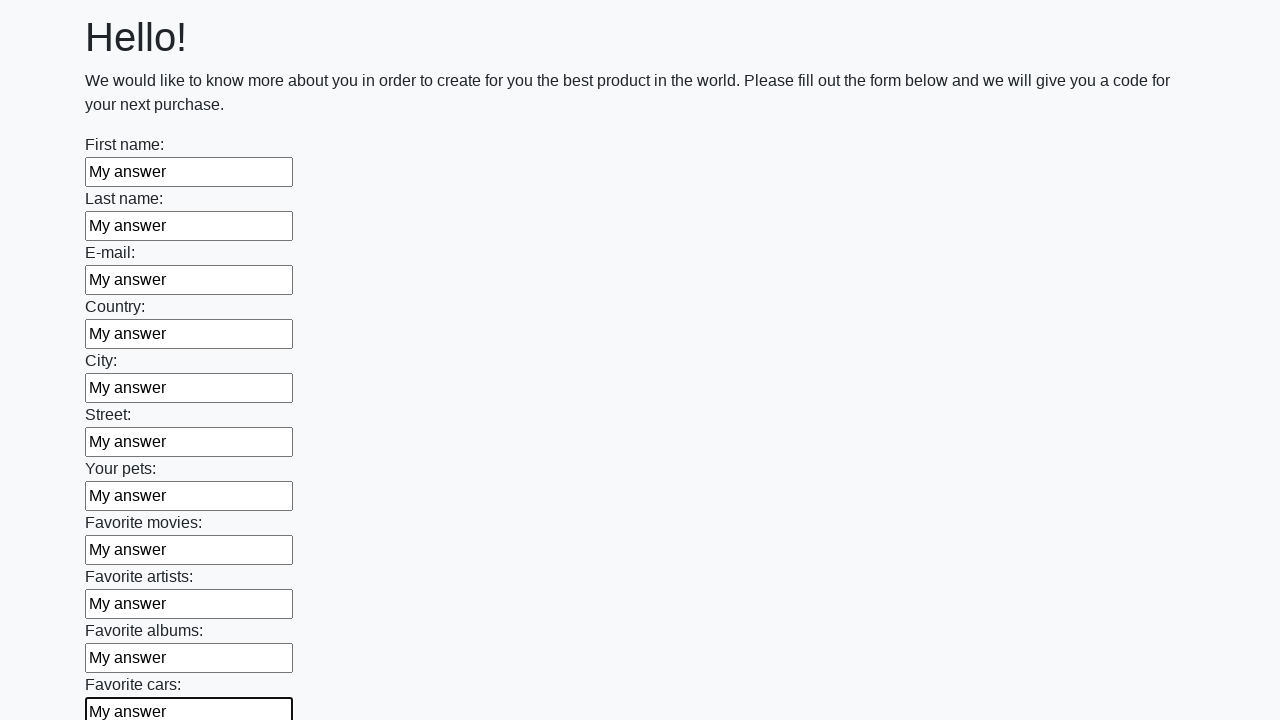

Filled an input field with 'My answer' on input >> nth=11
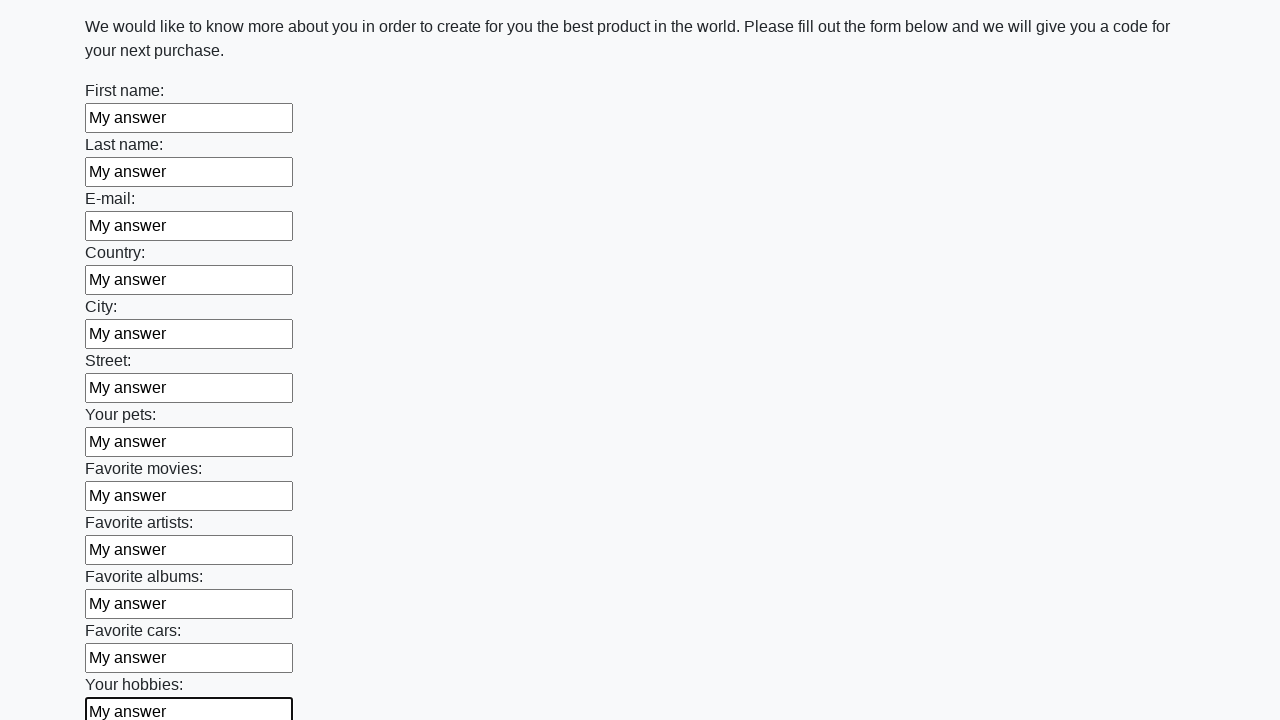

Filled an input field with 'My answer' on input >> nth=12
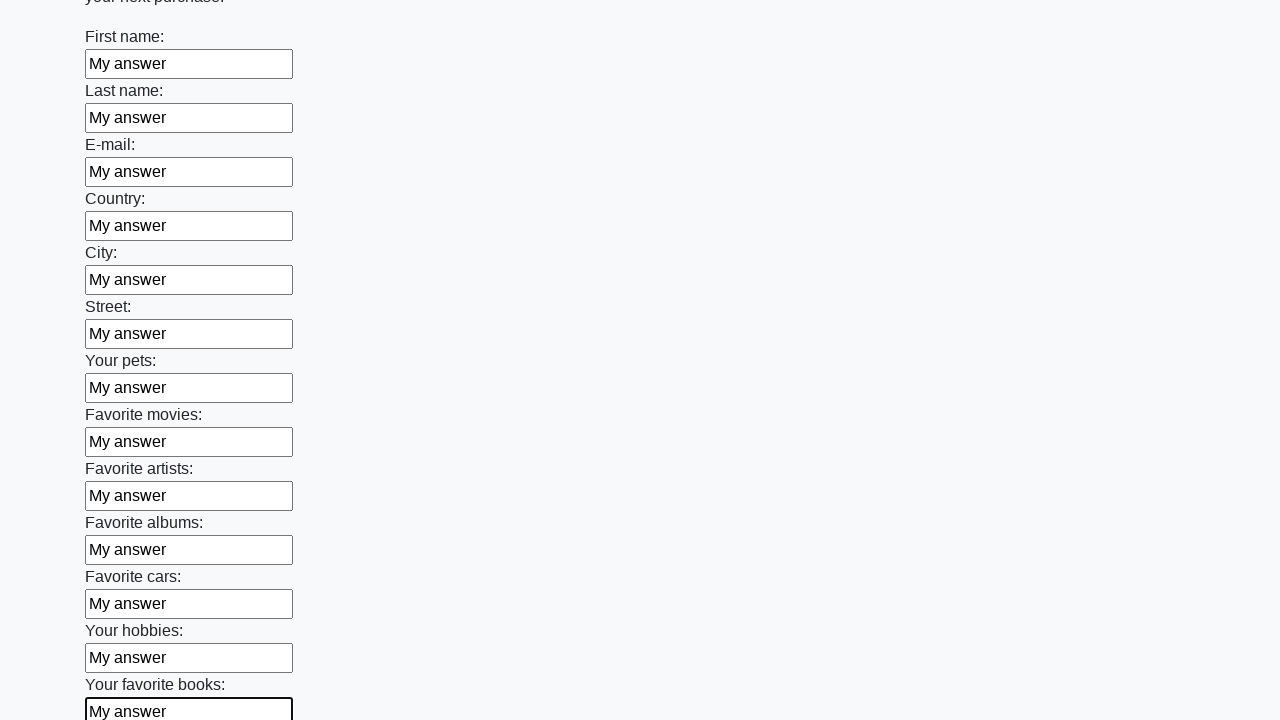

Filled an input field with 'My answer' on input >> nth=13
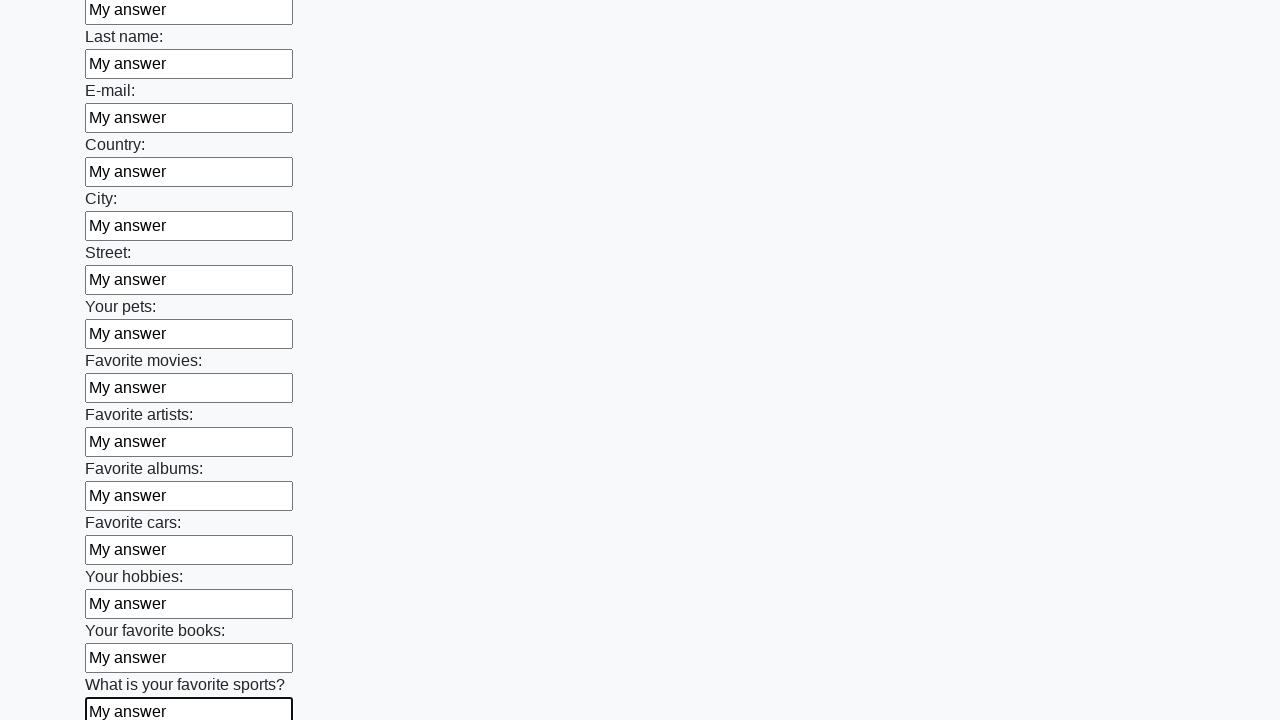

Filled an input field with 'My answer' on input >> nth=14
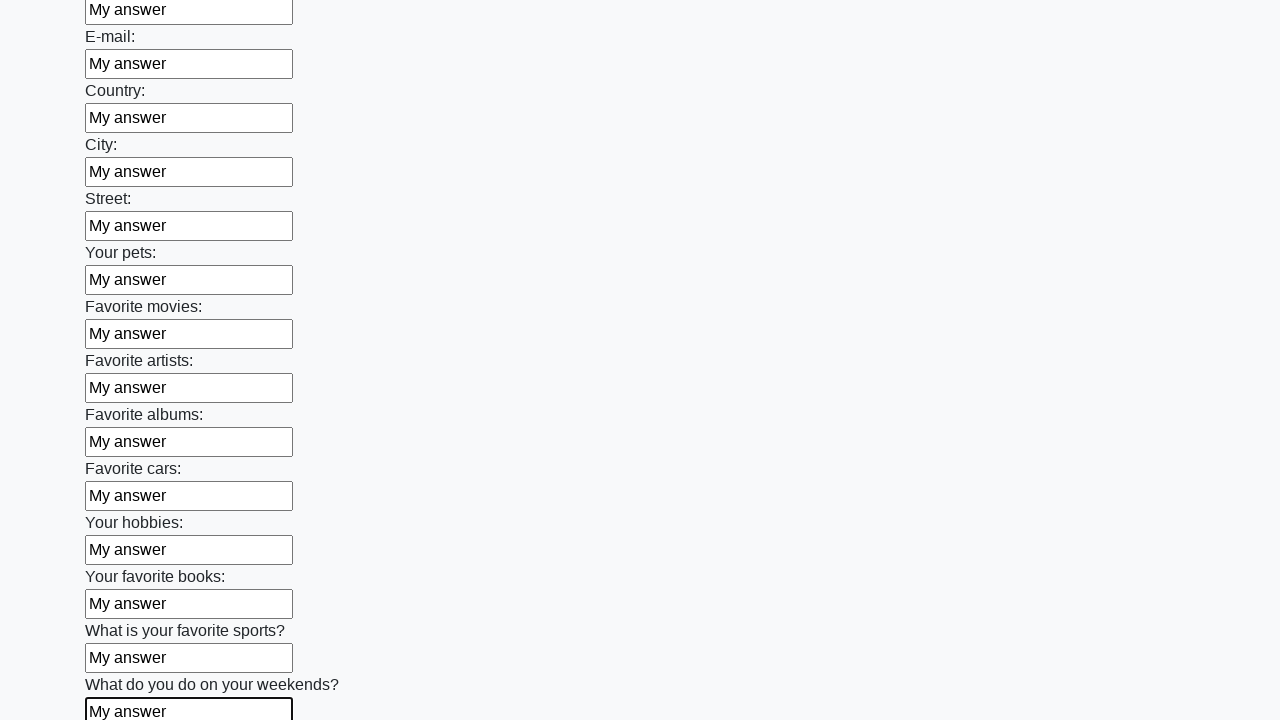

Filled an input field with 'My answer' on input >> nth=15
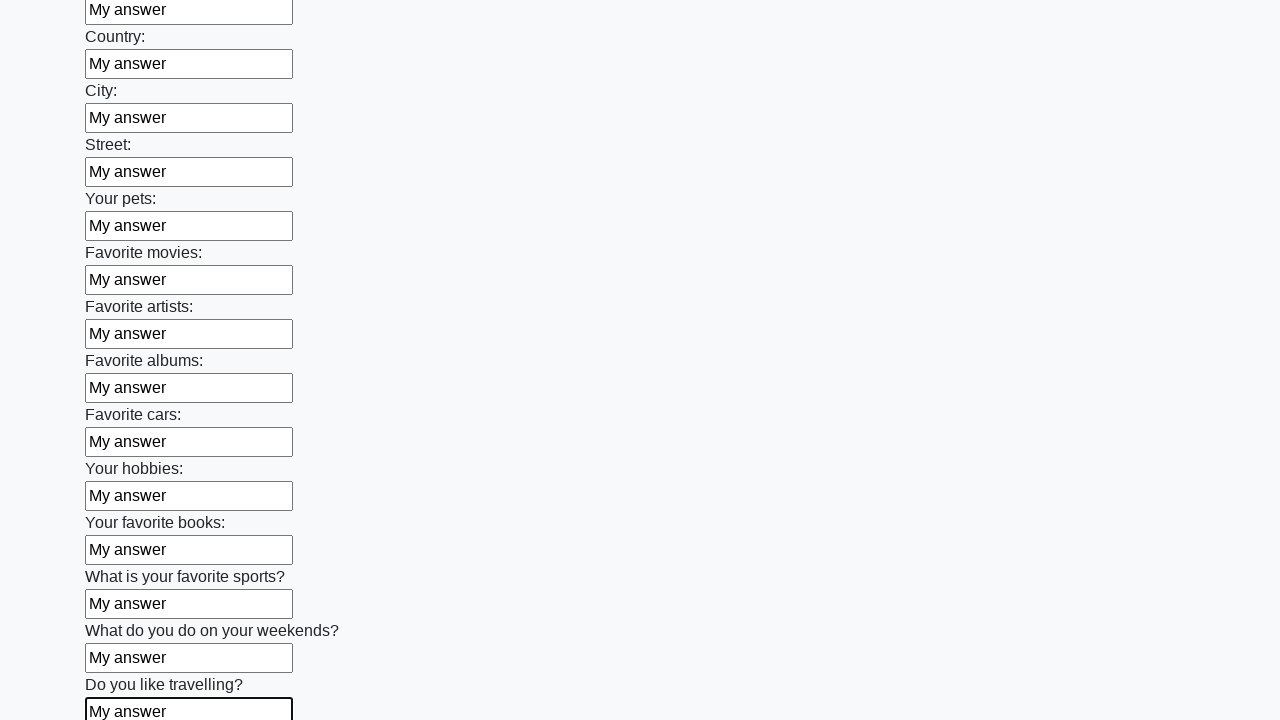

Filled an input field with 'My answer' on input >> nth=16
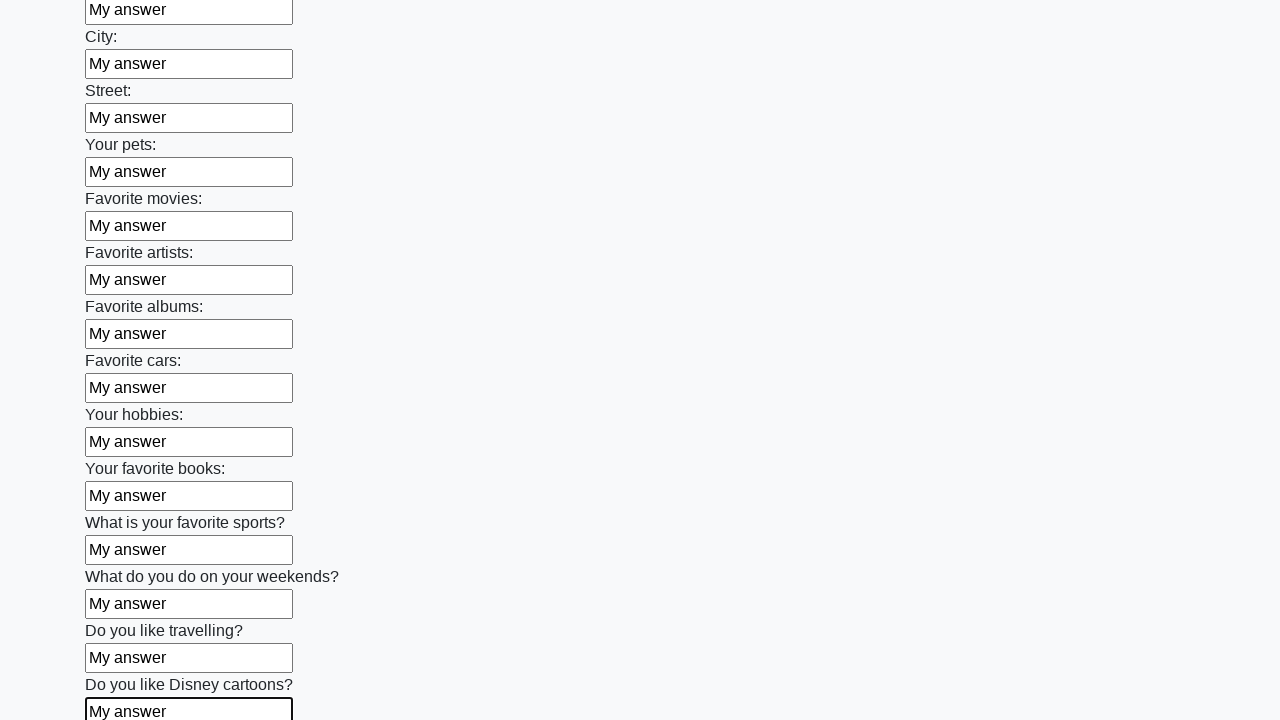

Filled an input field with 'My answer' on input >> nth=17
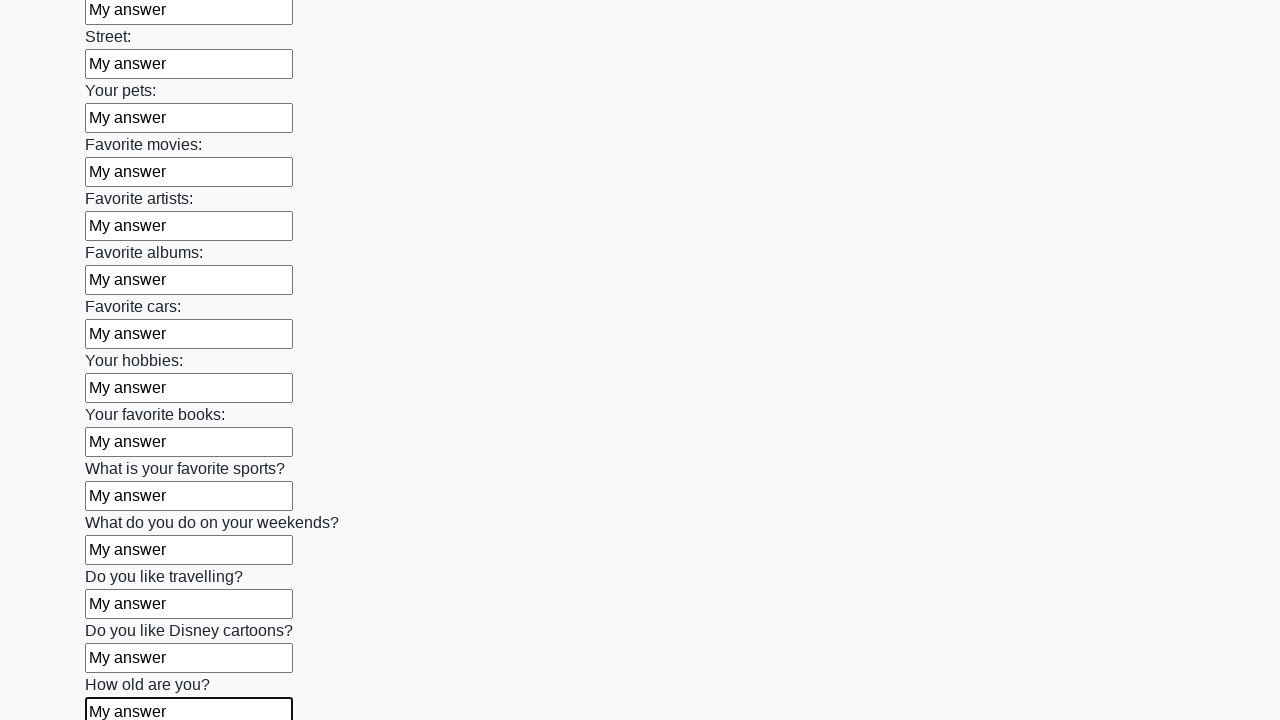

Filled an input field with 'My answer' on input >> nth=18
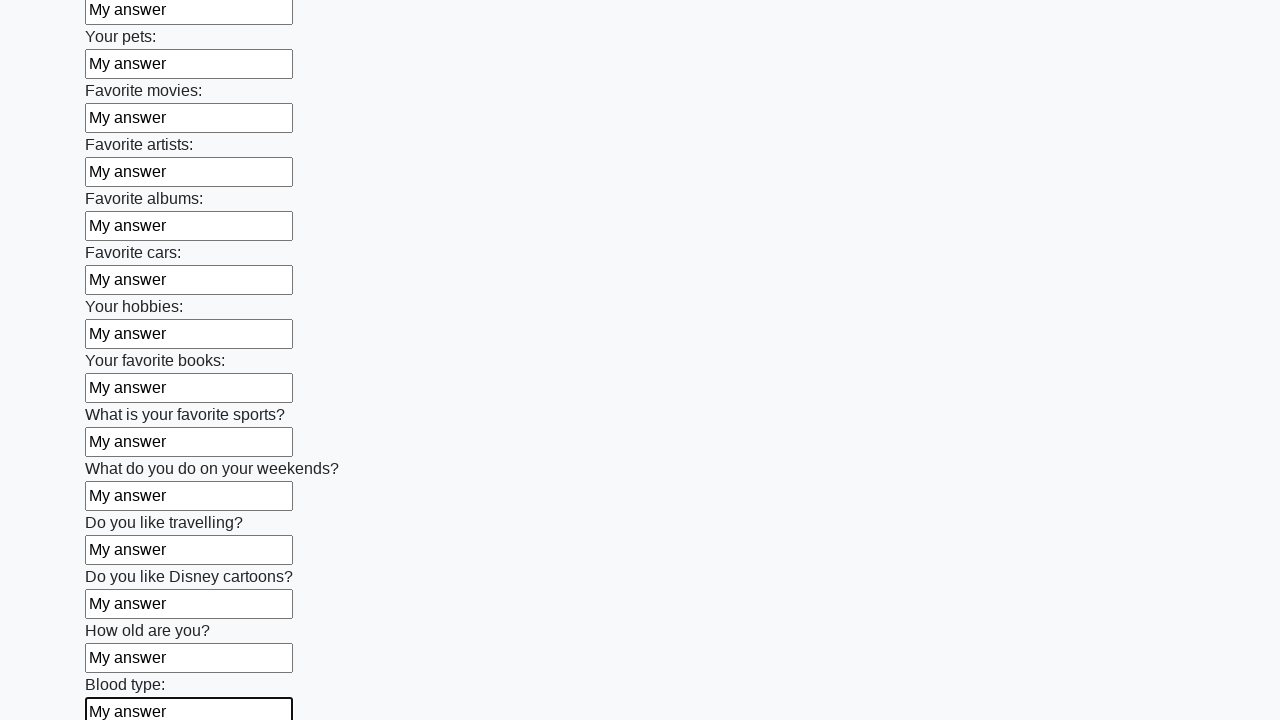

Filled an input field with 'My answer' on input >> nth=19
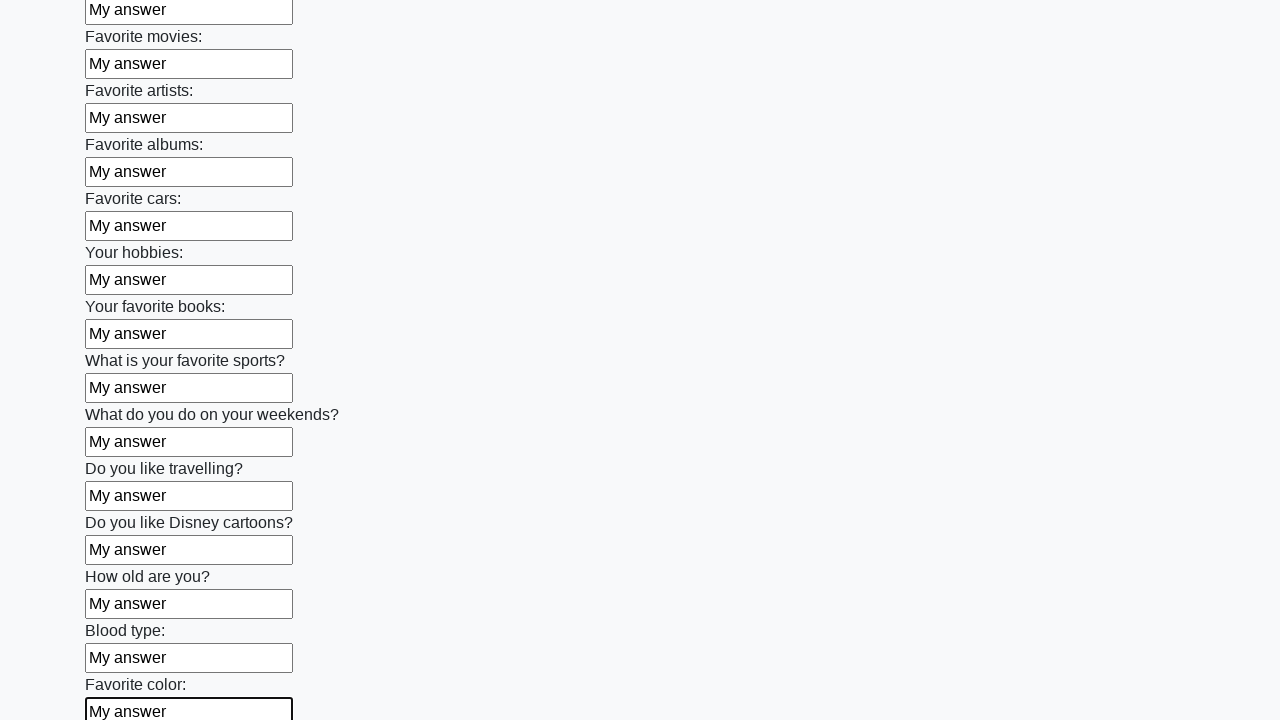

Filled an input field with 'My answer' on input >> nth=20
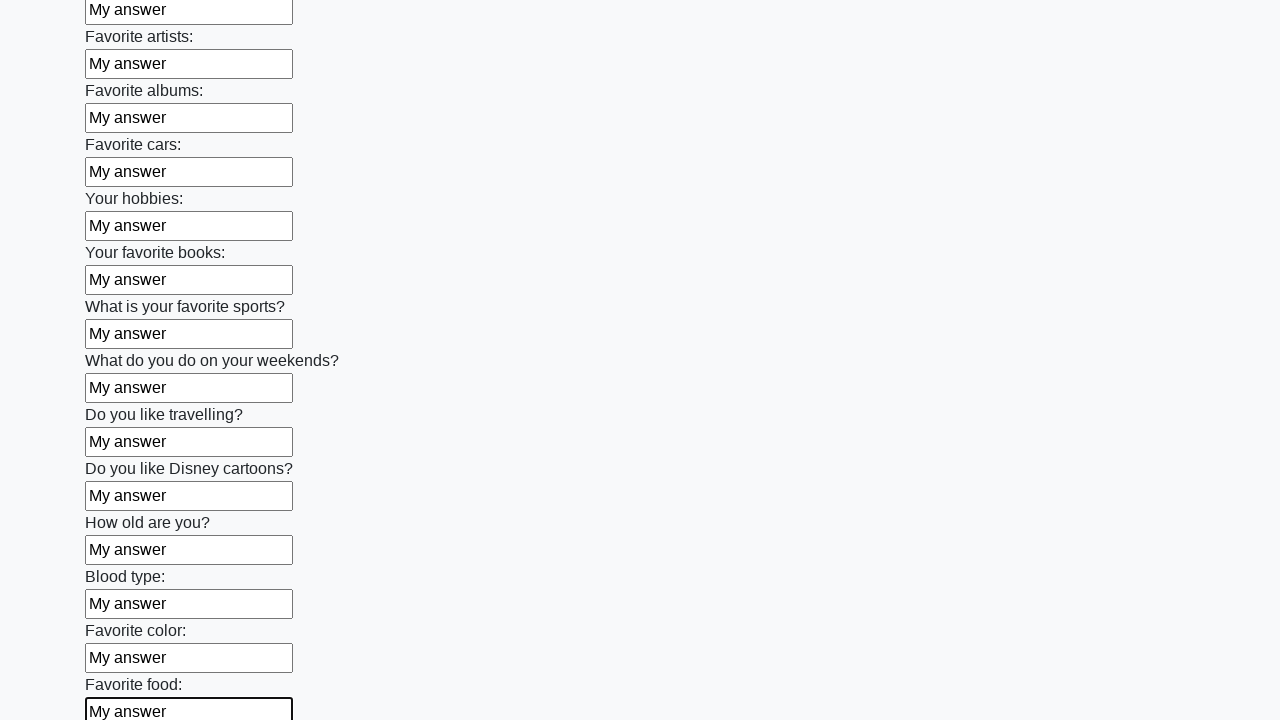

Filled an input field with 'My answer' on input >> nth=21
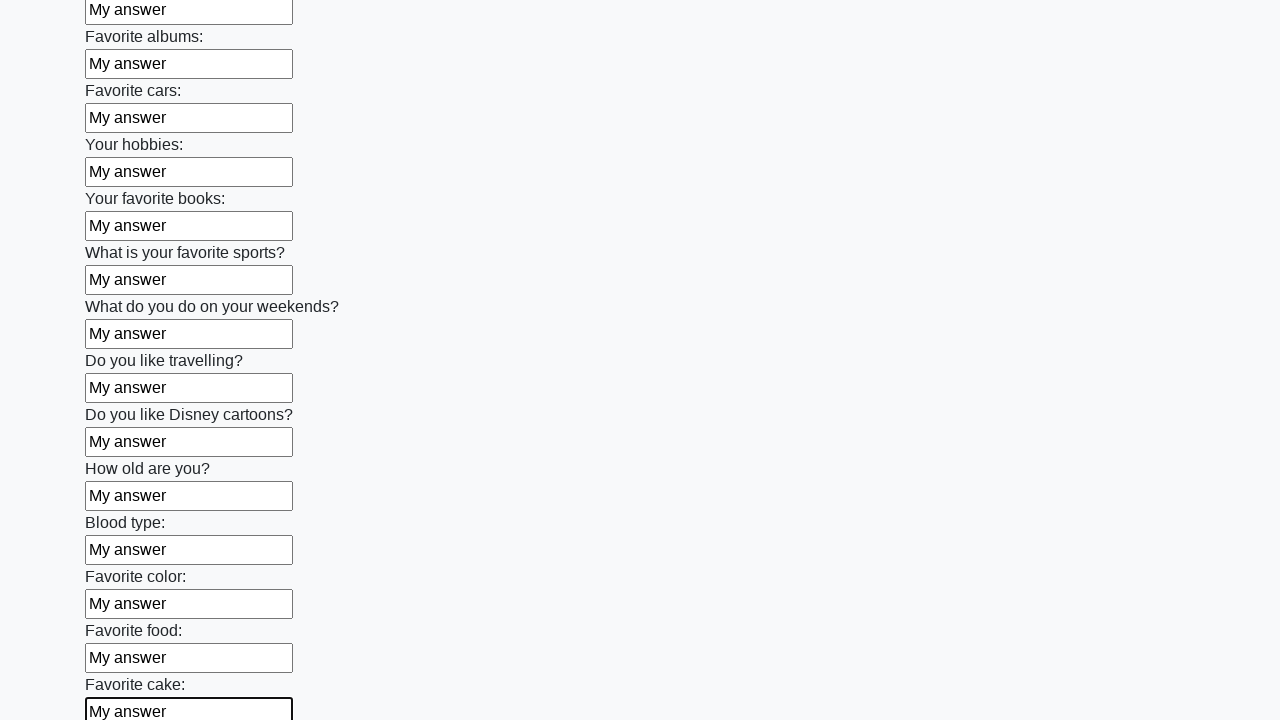

Filled an input field with 'My answer' on input >> nth=22
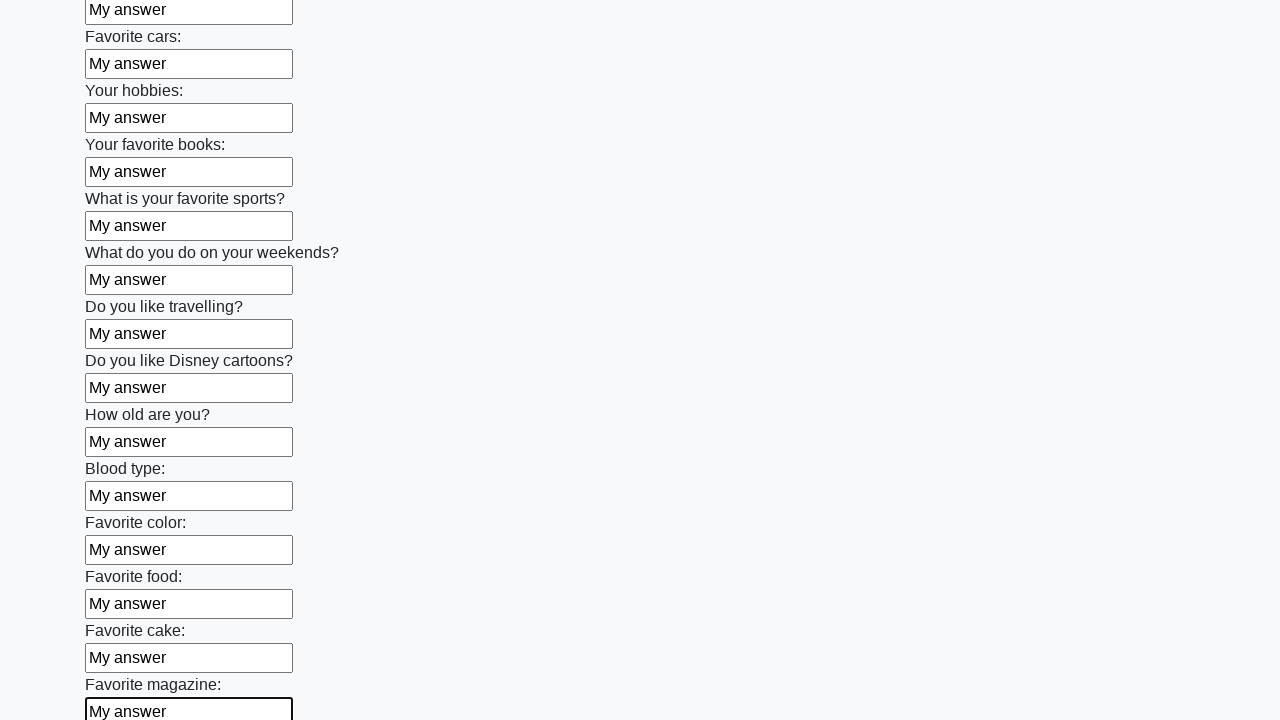

Filled an input field with 'My answer' on input >> nth=23
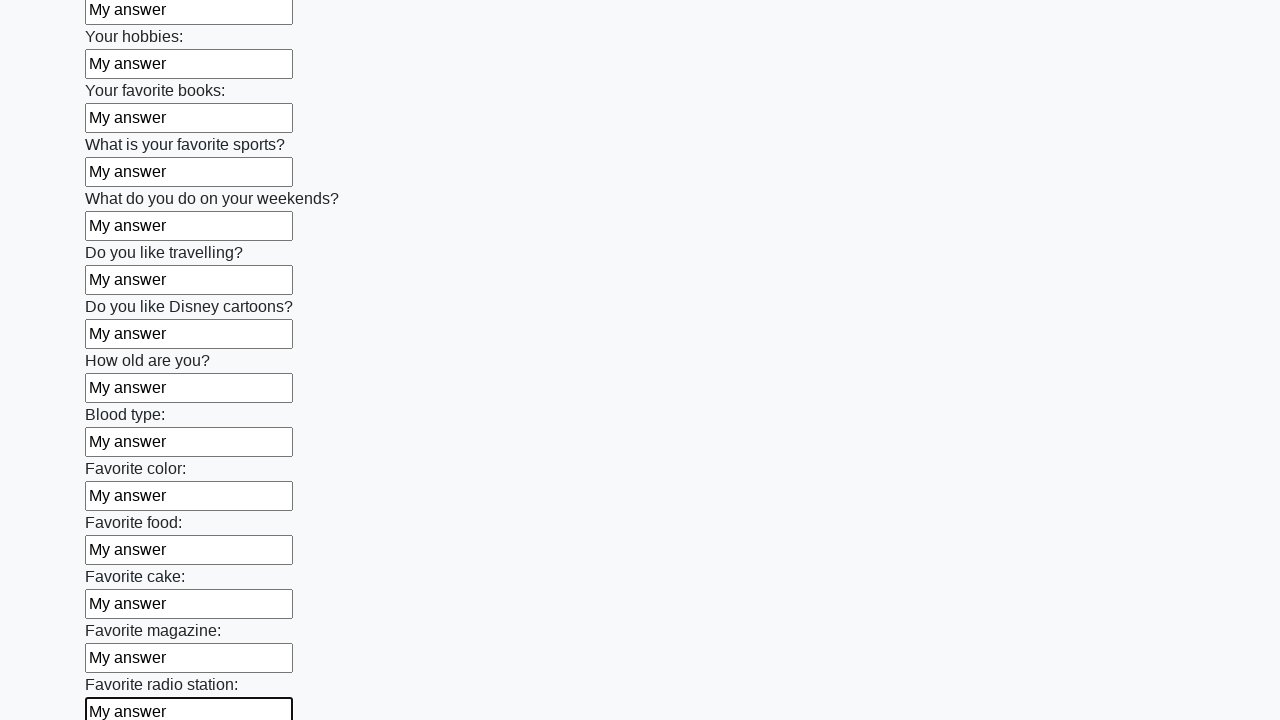

Filled an input field with 'My answer' on input >> nth=24
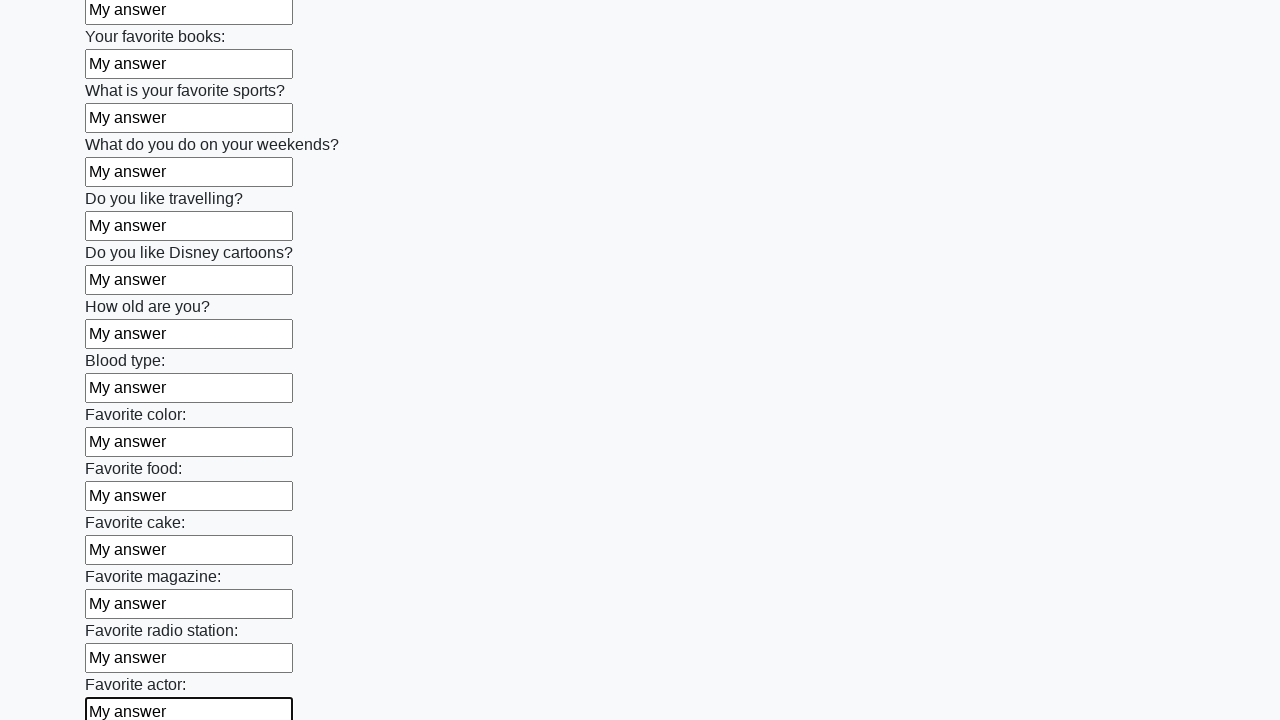

Filled an input field with 'My answer' on input >> nth=25
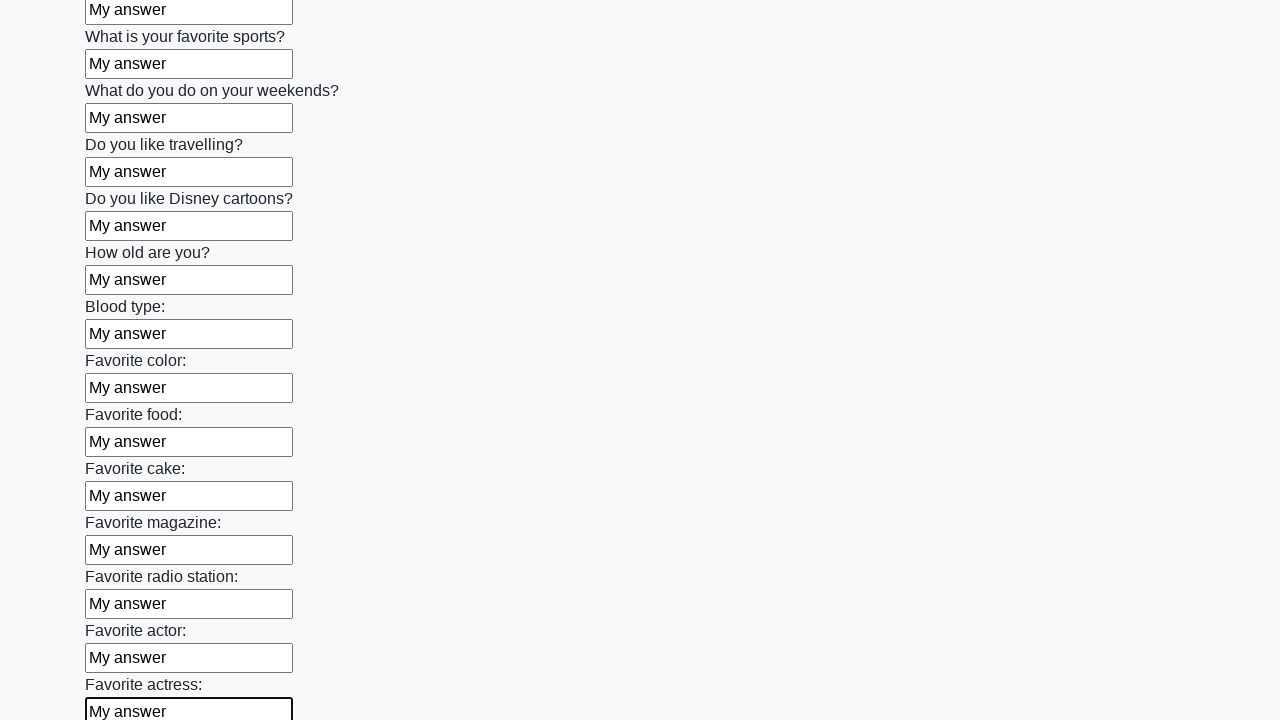

Filled an input field with 'My answer' on input >> nth=26
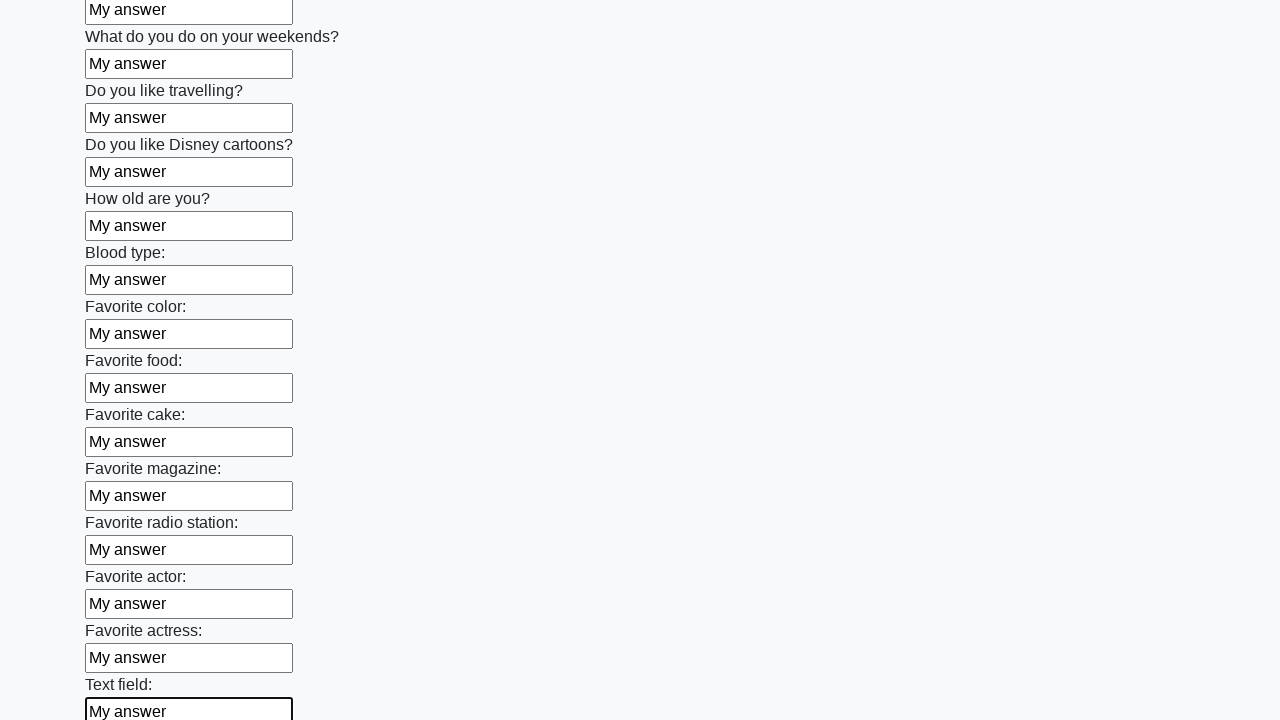

Filled an input field with 'My answer' on input >> nth=27
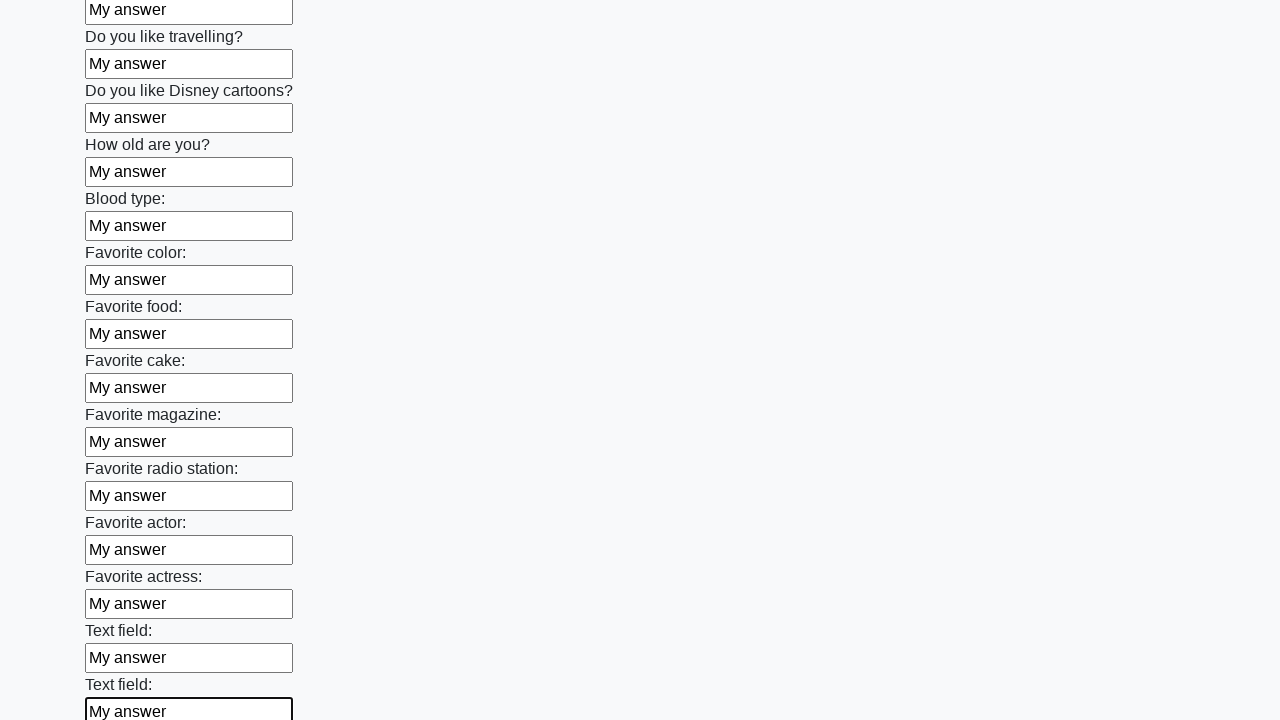

Filled an input field with 'My answer' on input >> nth=28
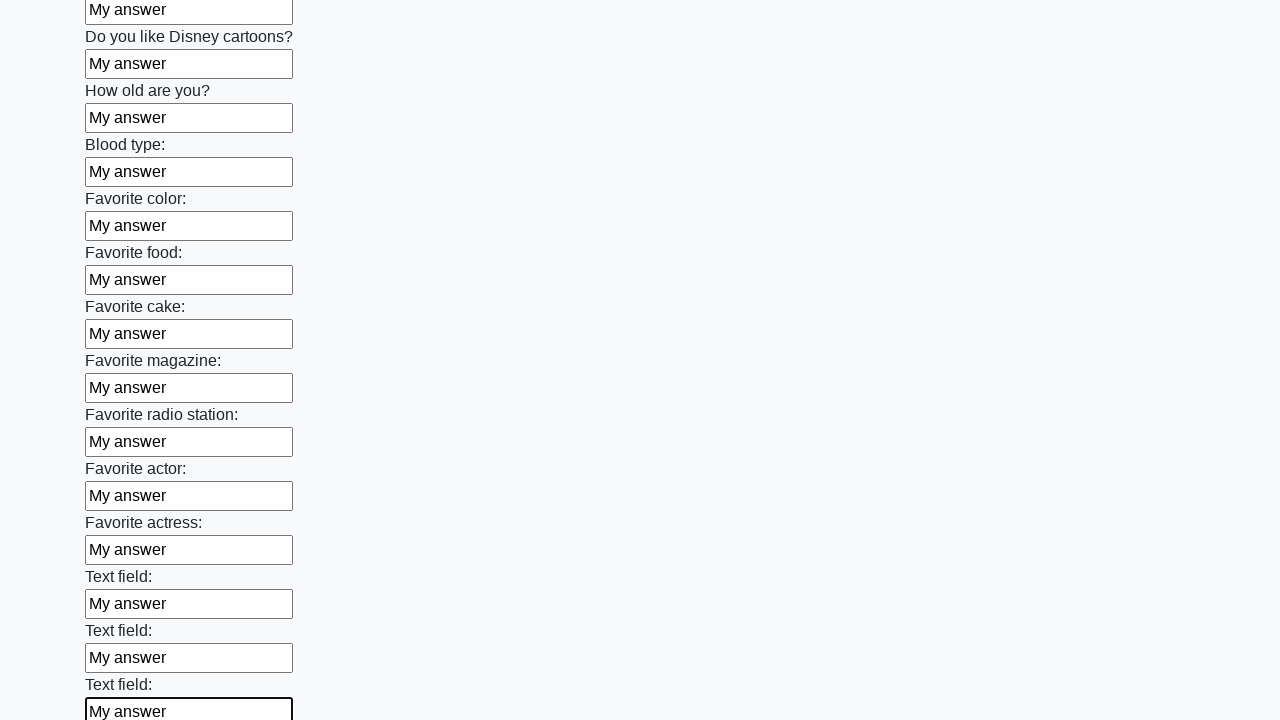

Filled an input field with 'My answer' on input >> nth=29
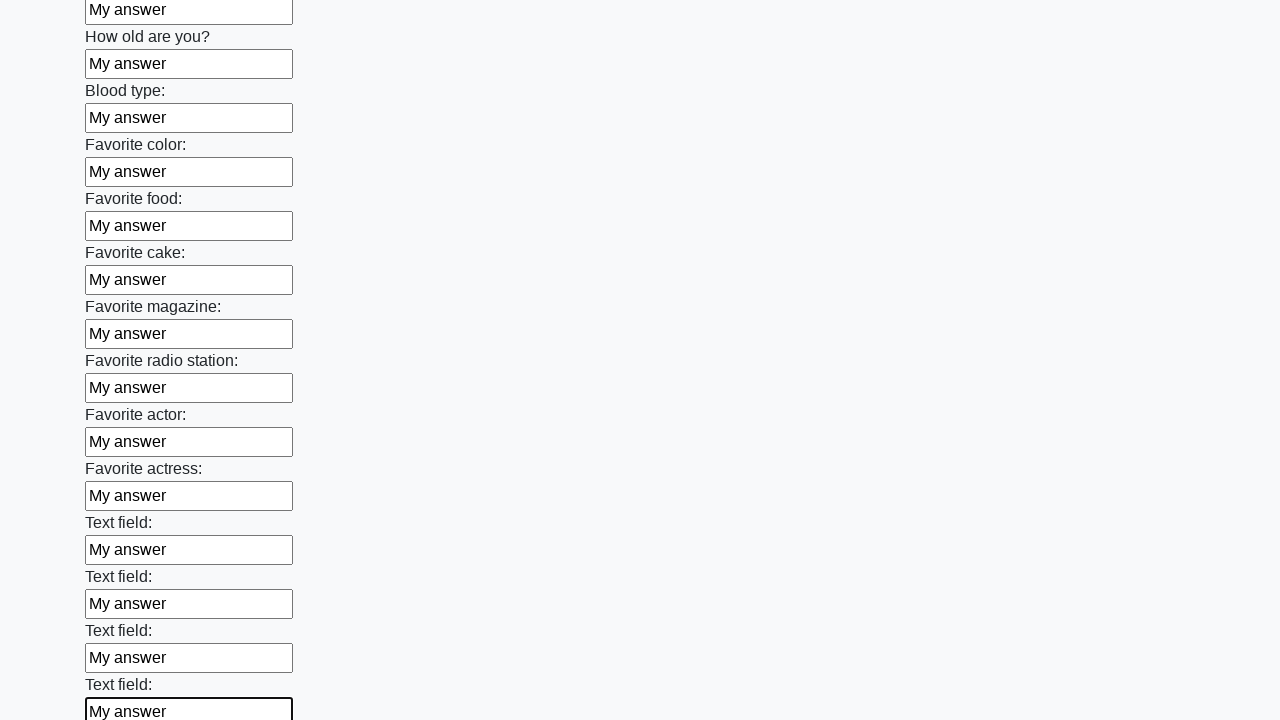

Filled an input field with 'My answer' on input >> nth=30
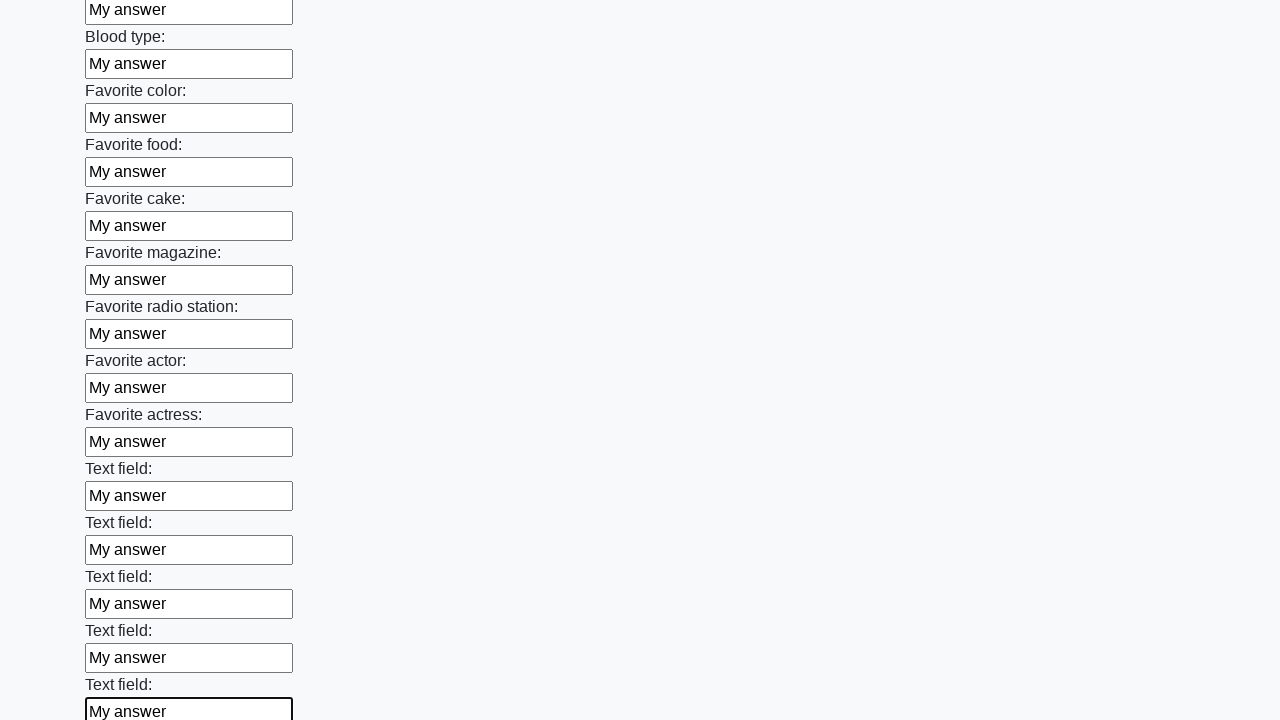

Filled an input field with 'My answer' on input >> nth=31
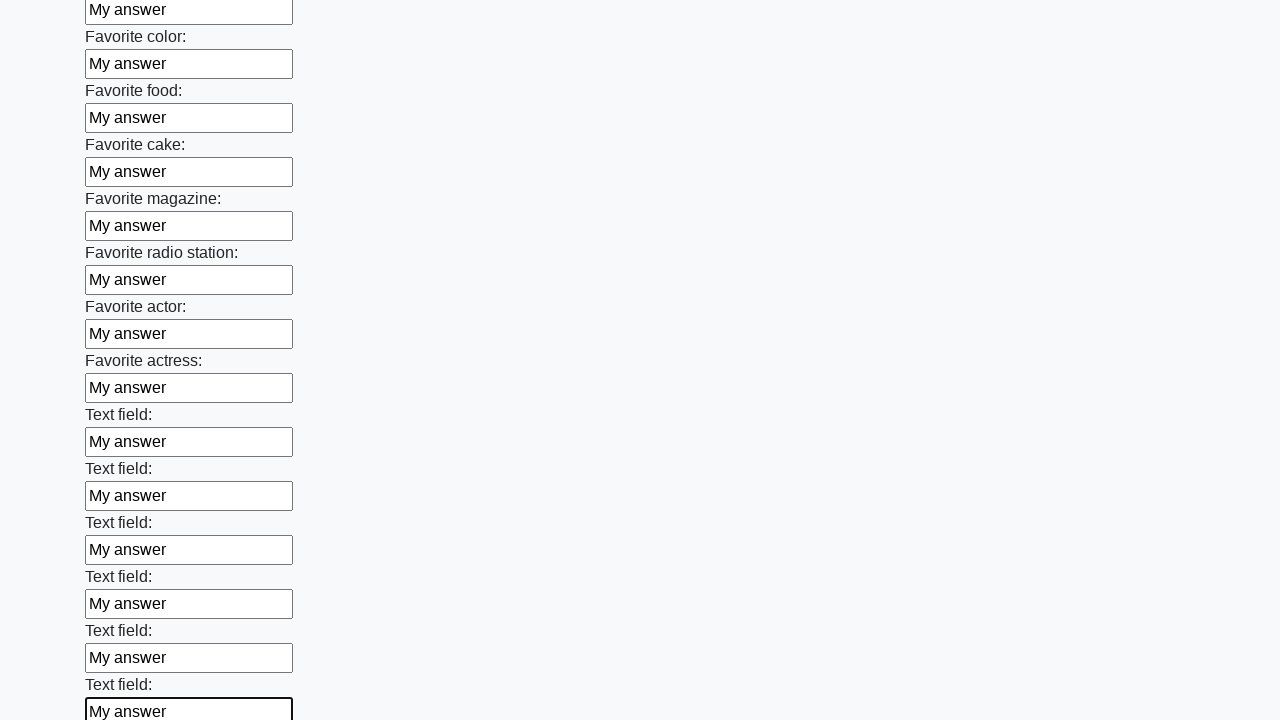

Filled an input field with 'My answer' on input >> nth=32
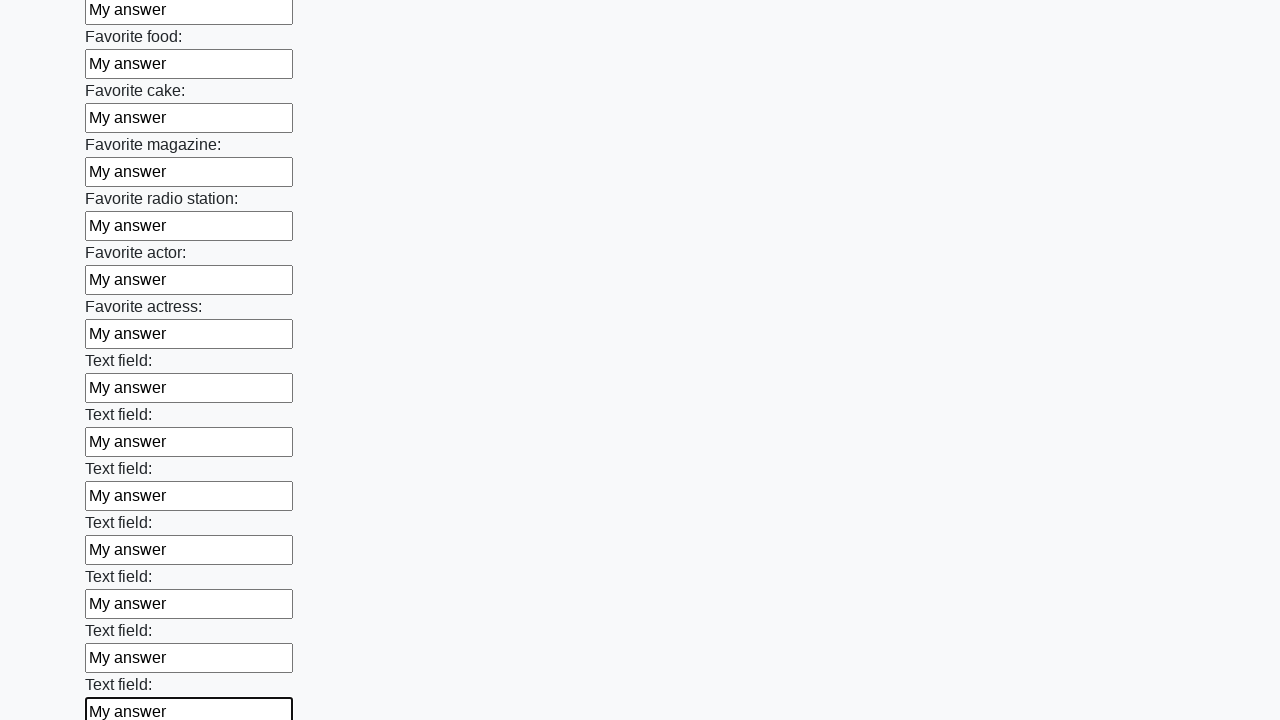

Filled an input field with 'My answer' on input >> nth=33
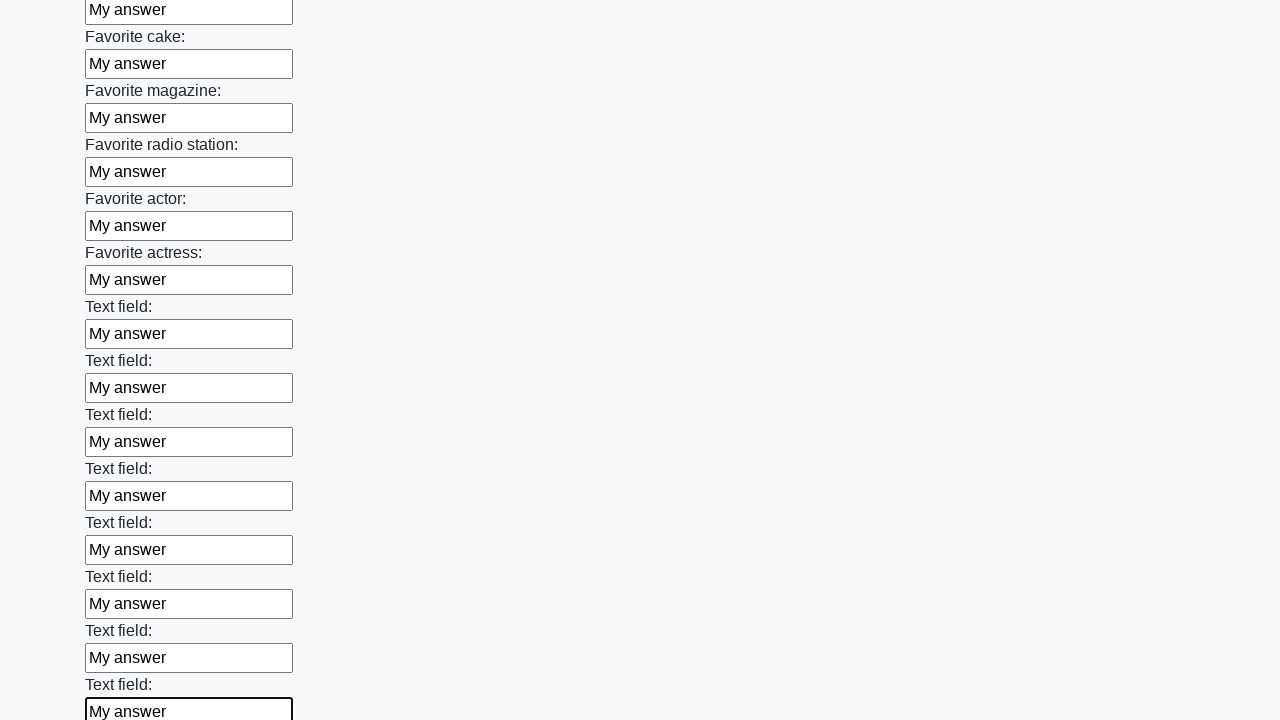

Filled an input field with 'My answer' on input >> nth=34
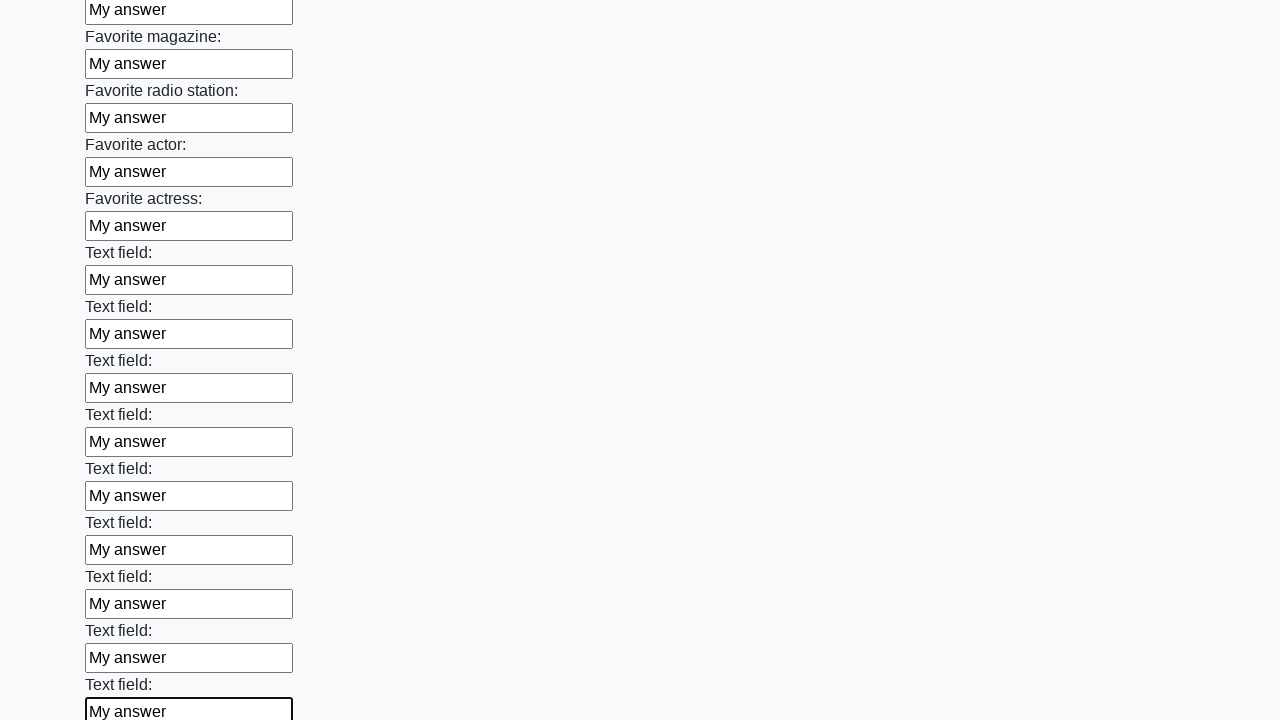

Filled an input field with 'My answer' on input >> nth=35
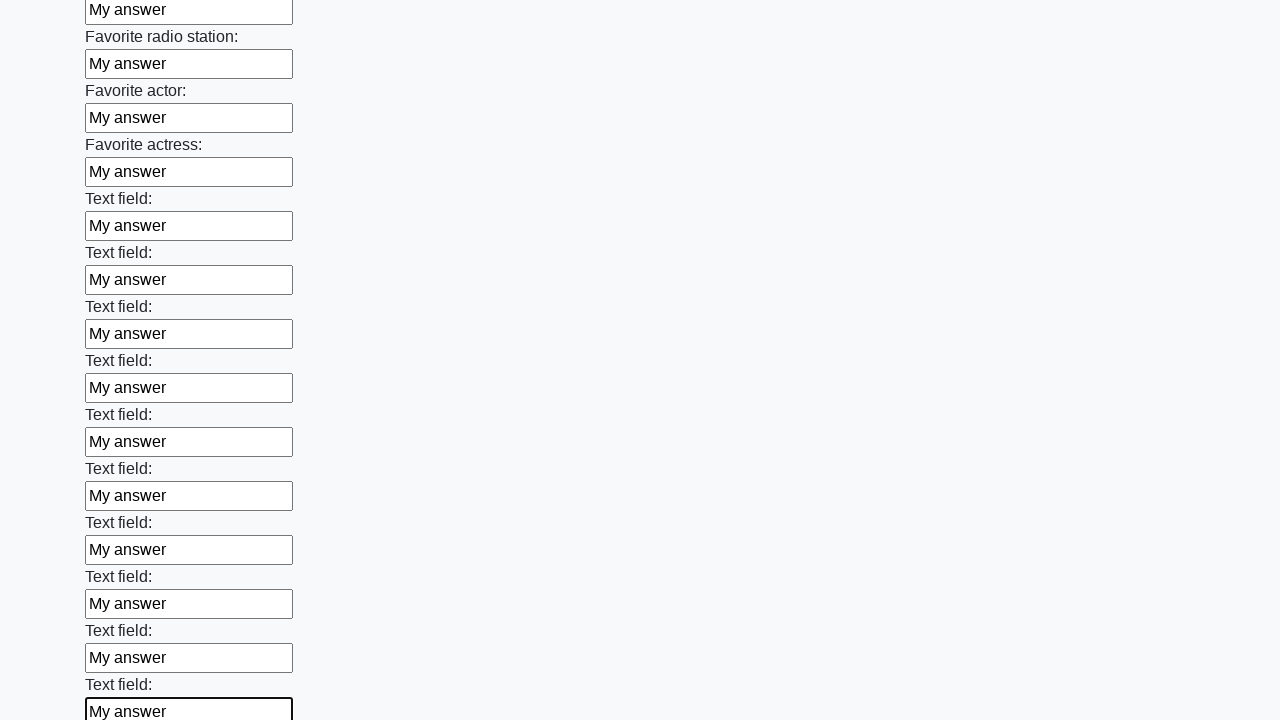

Filled an input field with 'My answer' on input >> nth=36
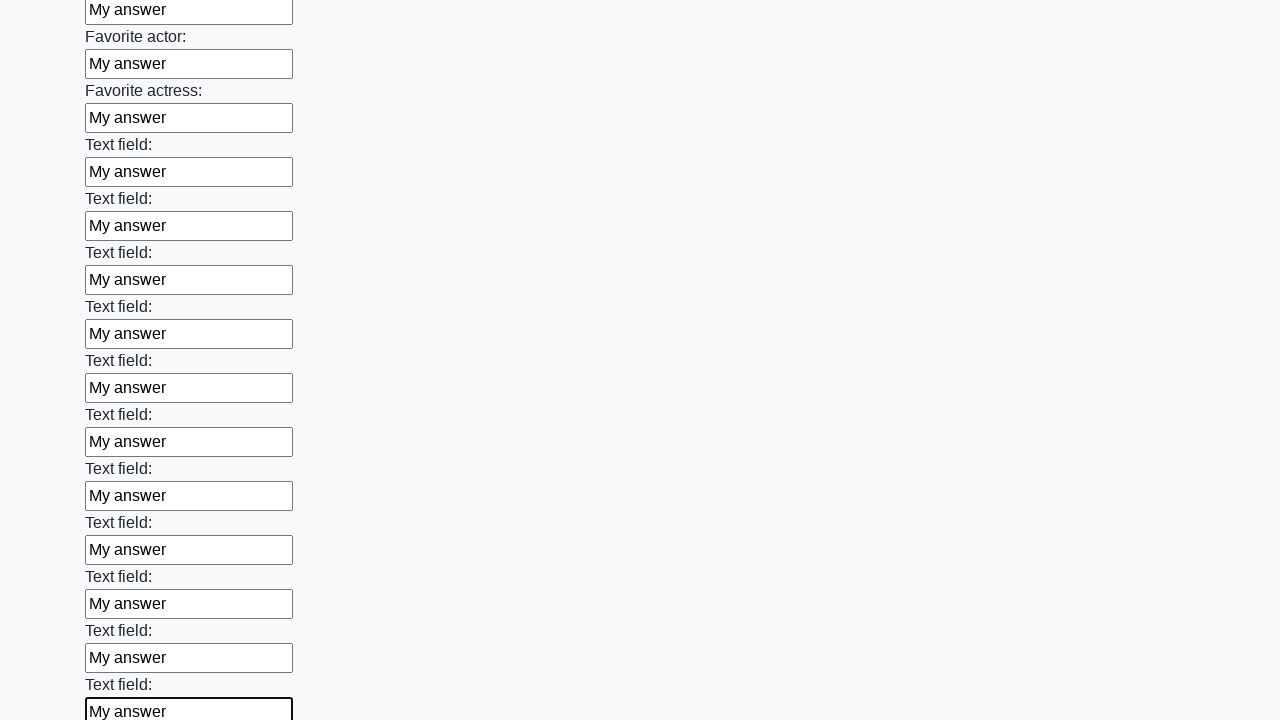

Filled an input field with 'My answer' on input >> nth=37
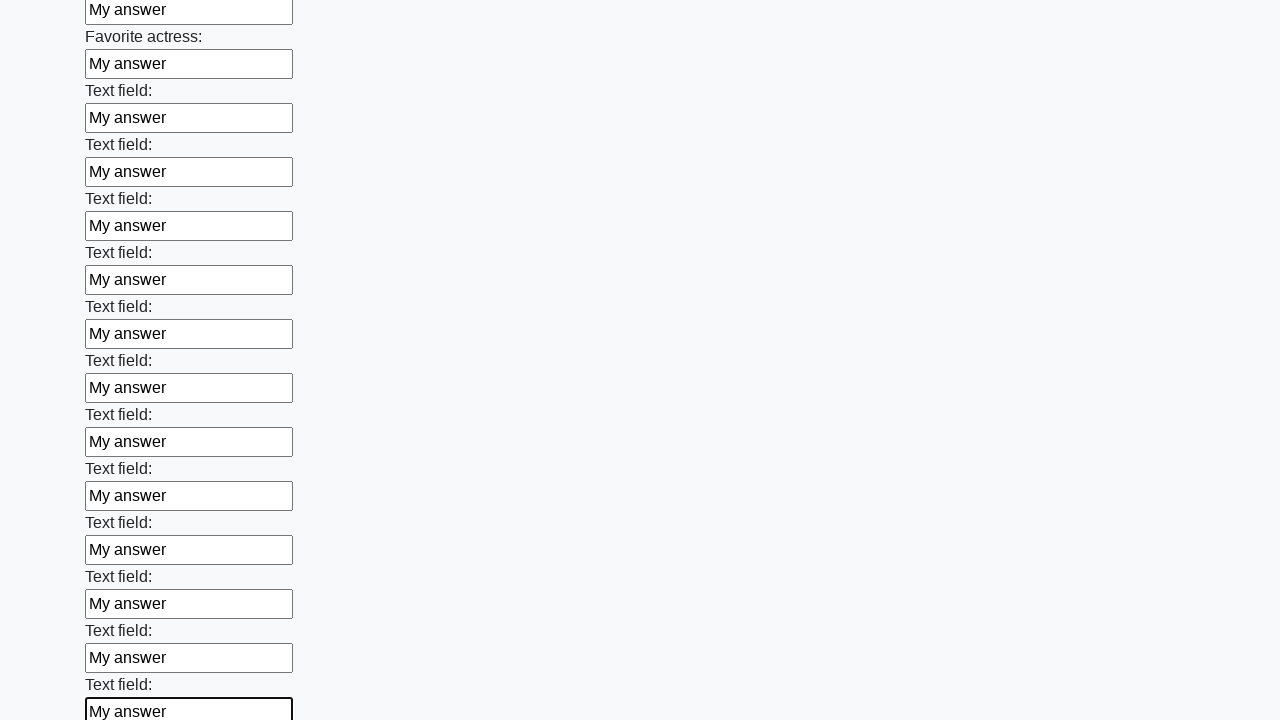

Filled an input field with 'My answer' on input >> nth=38
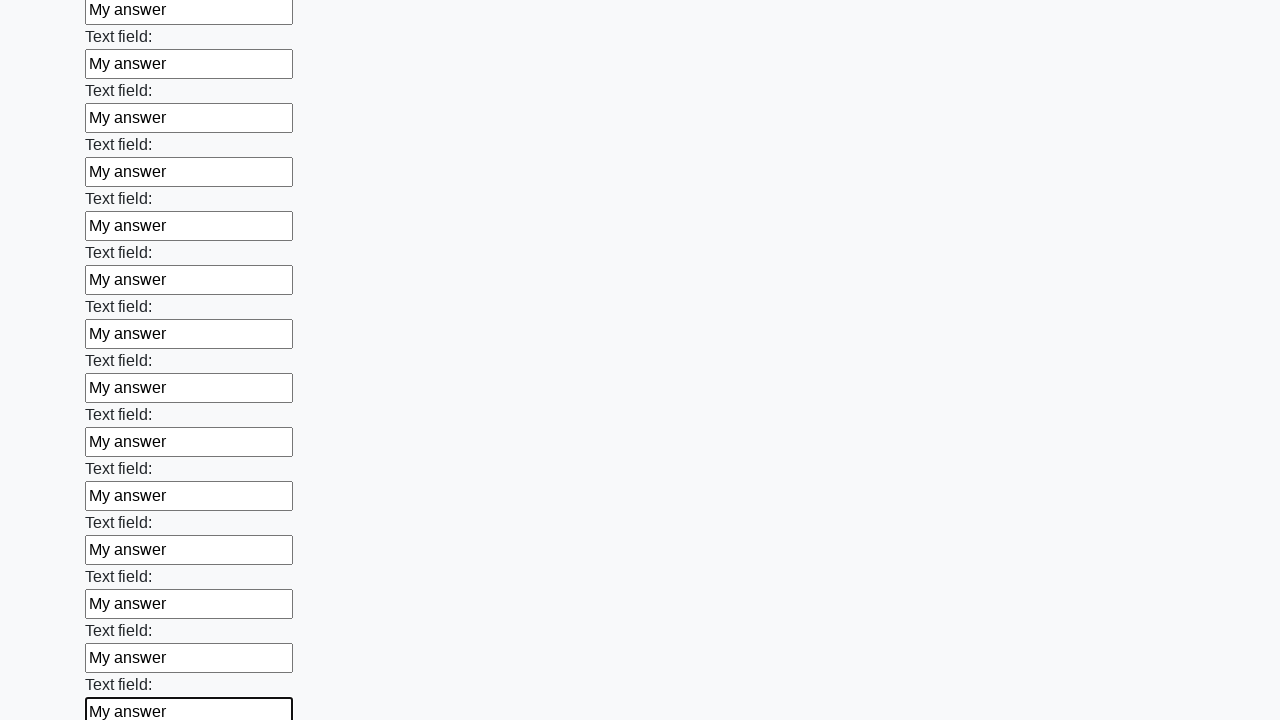

Filled an input field with 'My answer' on input >> nth=39
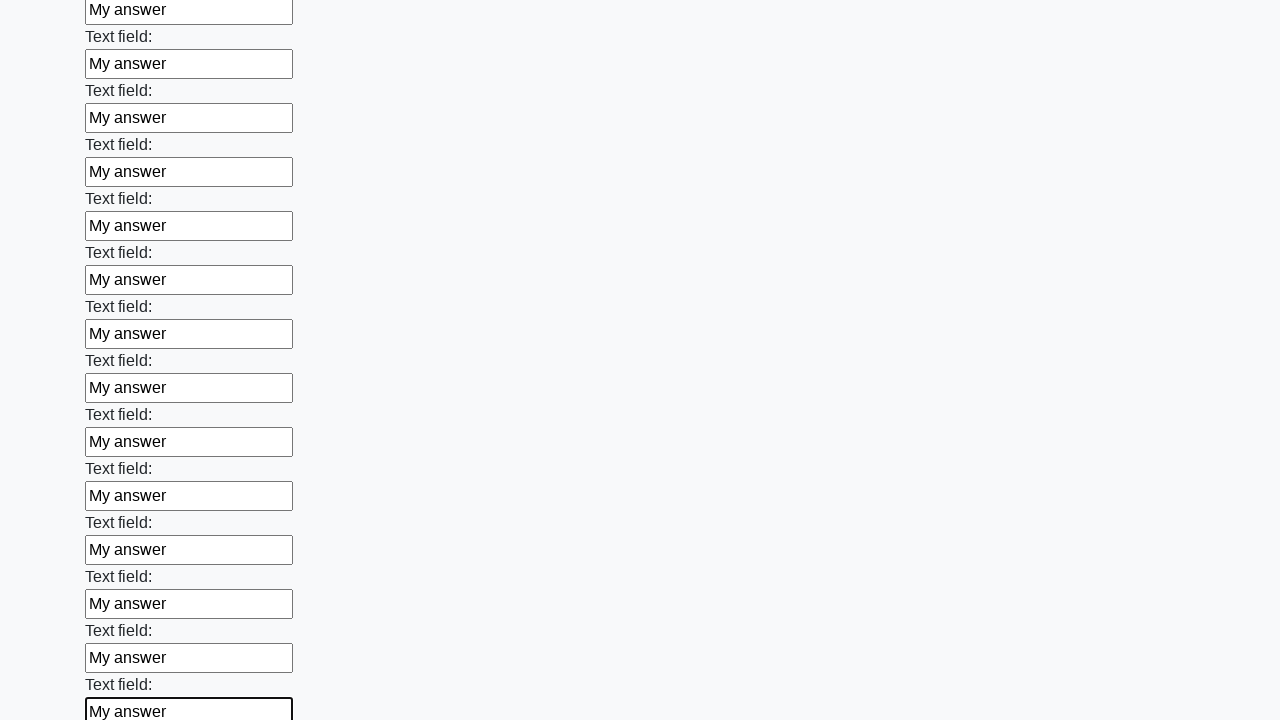

Filled an input field with 'My answer' on input >> nth=40
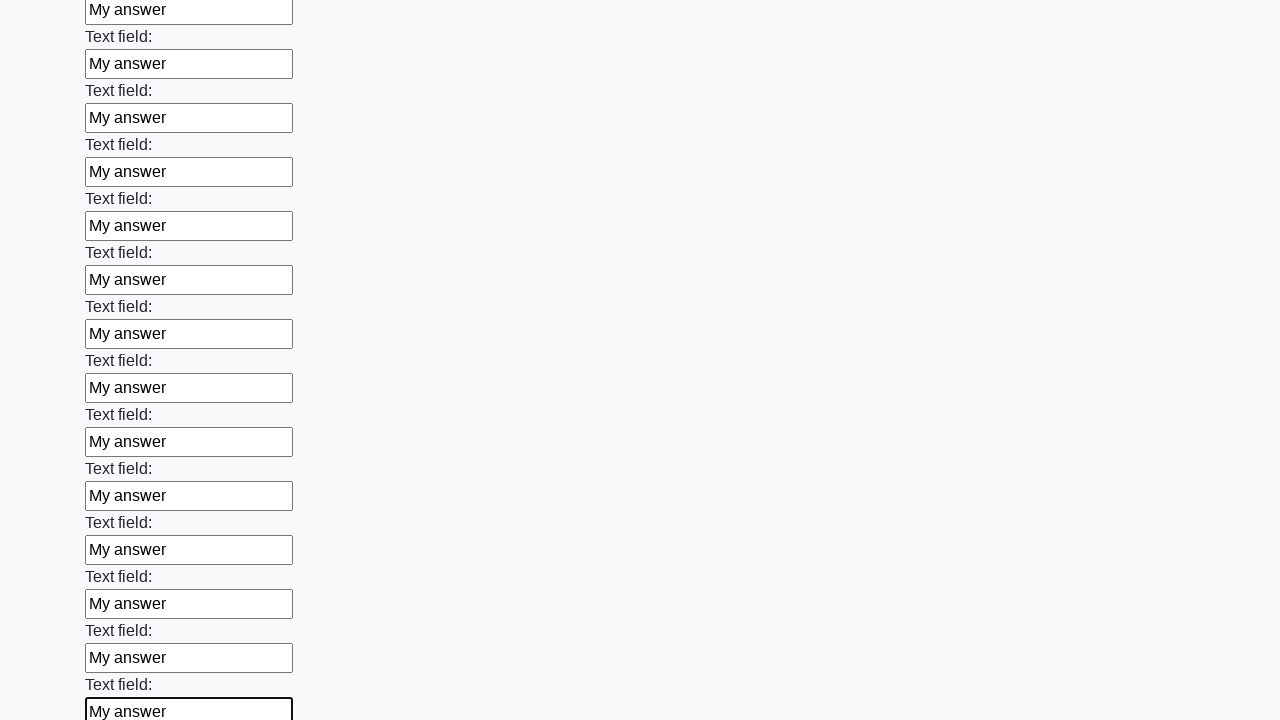

Filled an input field with 'My answer' on input >> nth=41
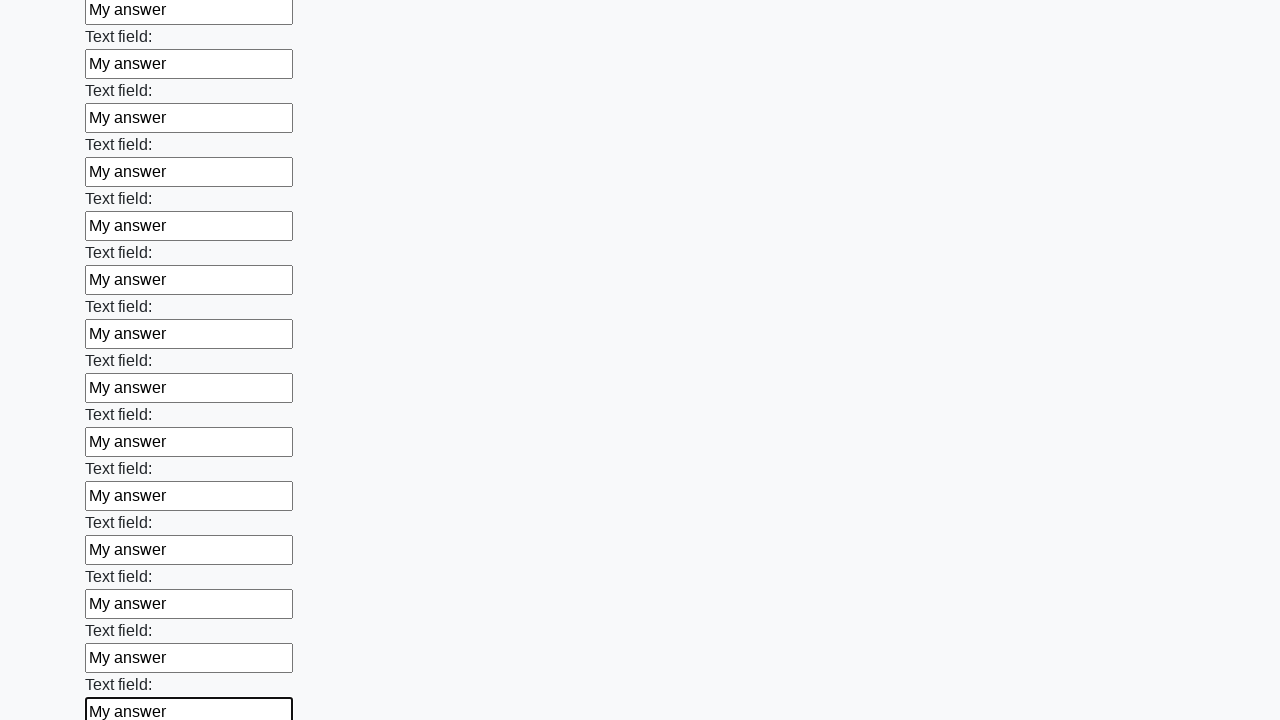

Filled an input field with 'My answer' on input >> nth=42
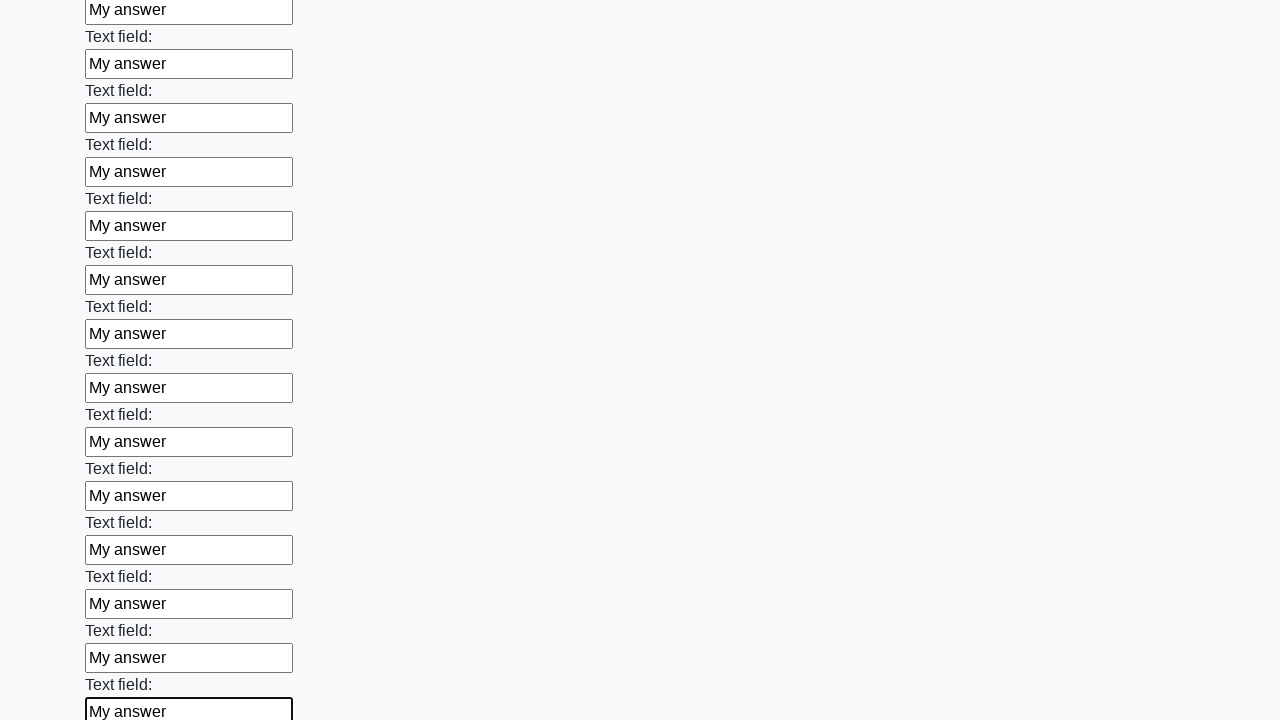

Filled an input field with 'My answer' on input >> nth=43
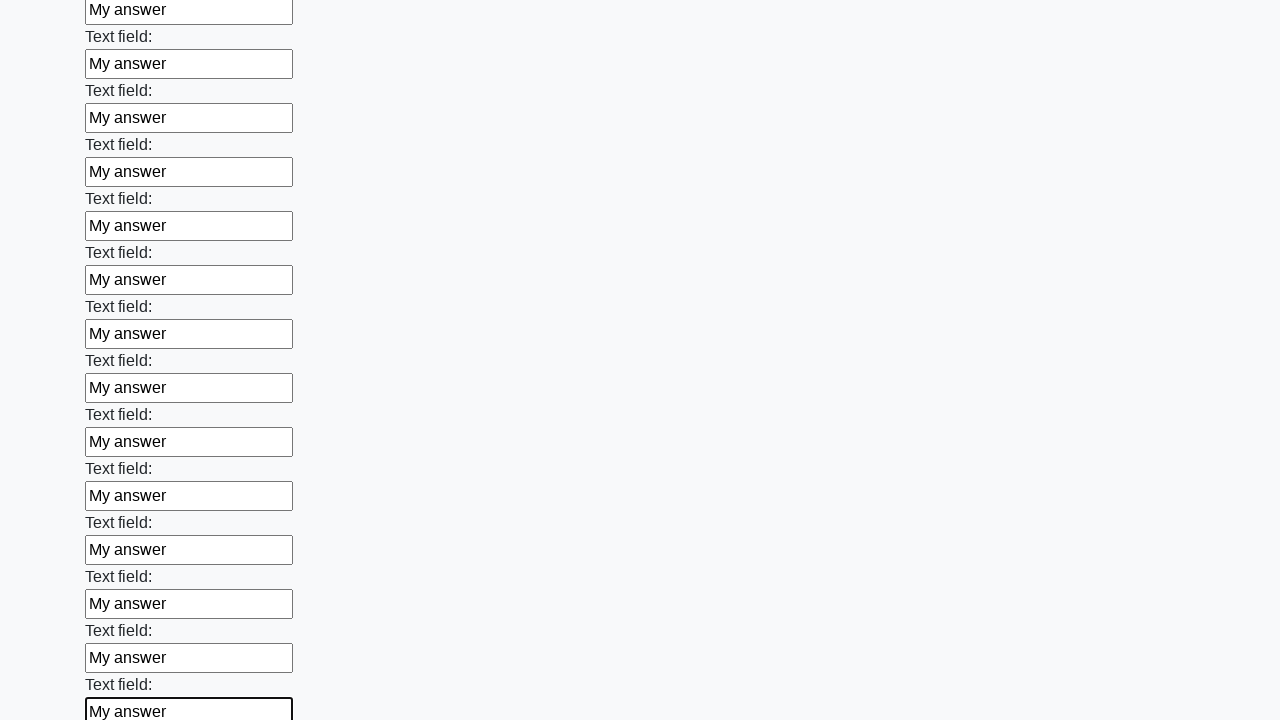

Filled an input field with 'My answer' on input >> nth=44
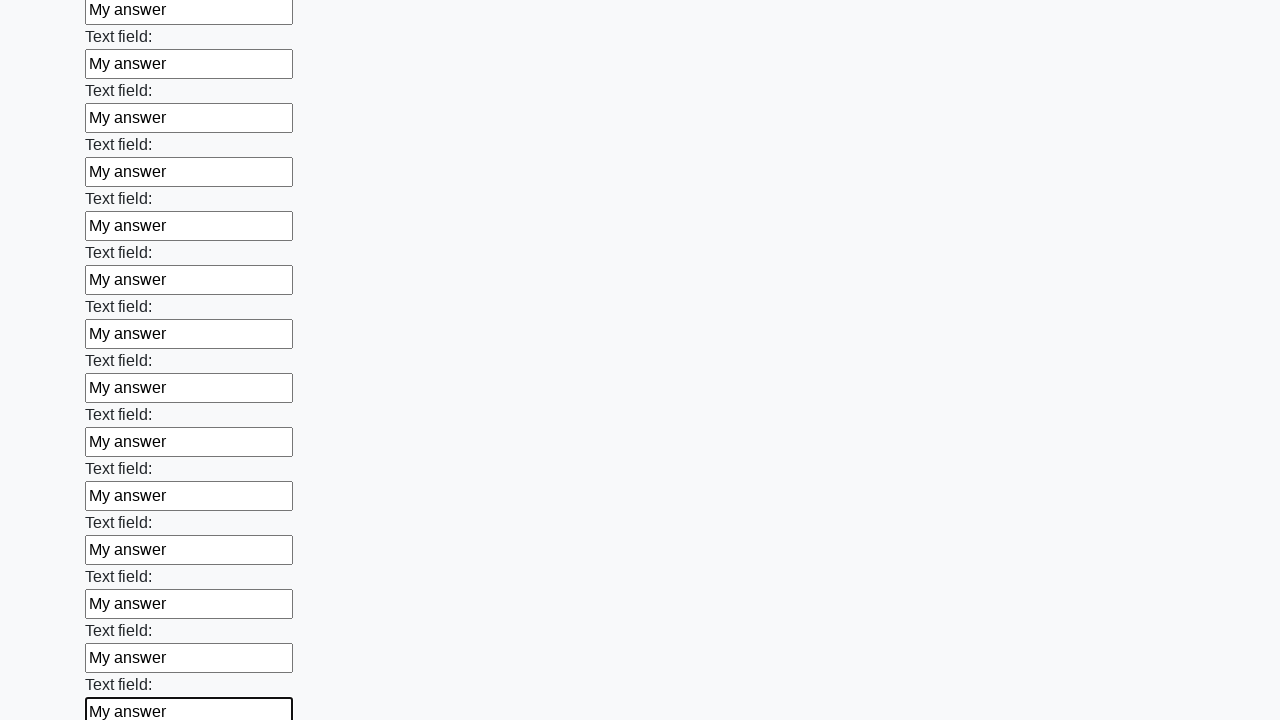

Filled an input field with 'My answer' on input >> nth=45
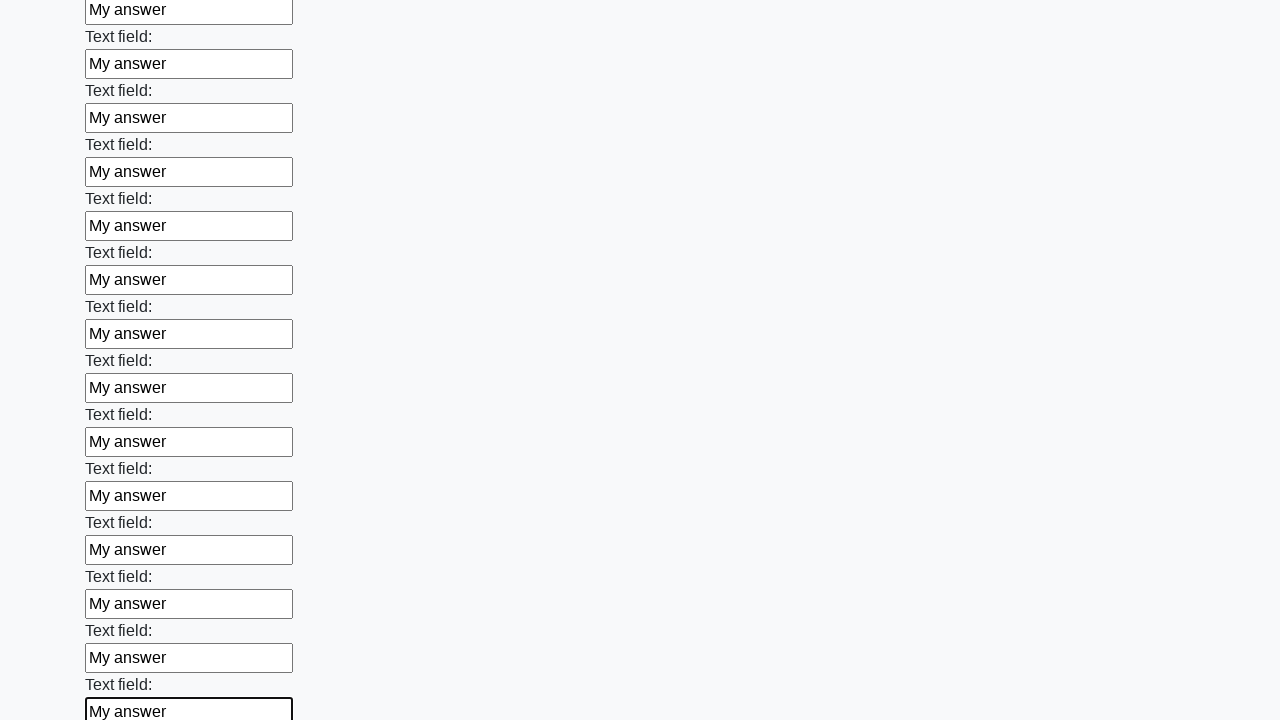

Filled an input field with 'My answer' on input >> nth=46
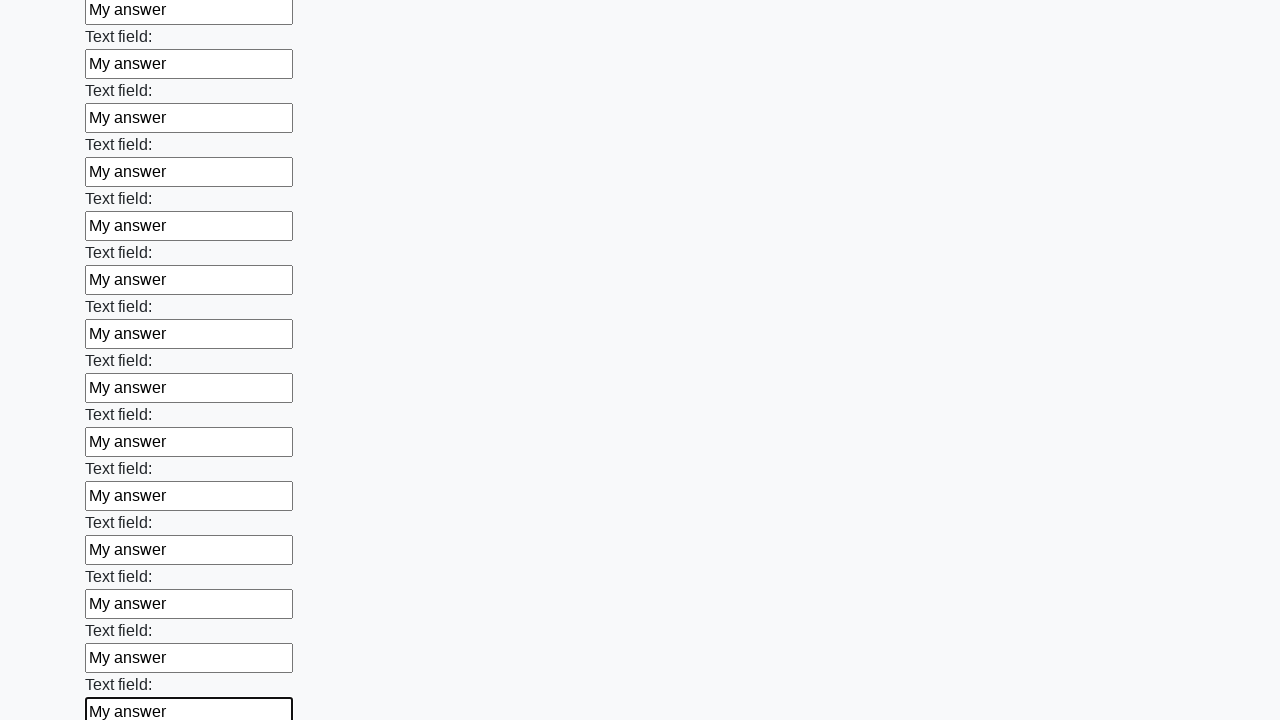

Filled an input field with 'My answer' on input >> nth=47
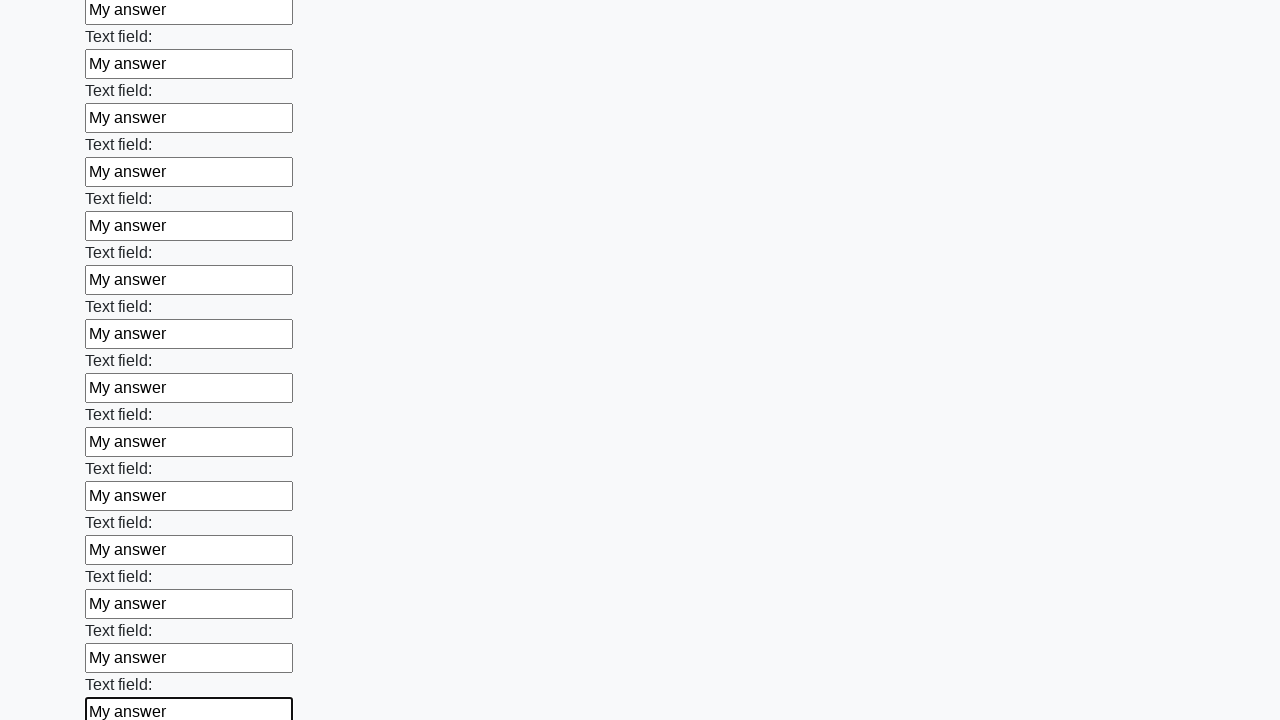

Filled an input field with 'My answer' on input >> nth=48
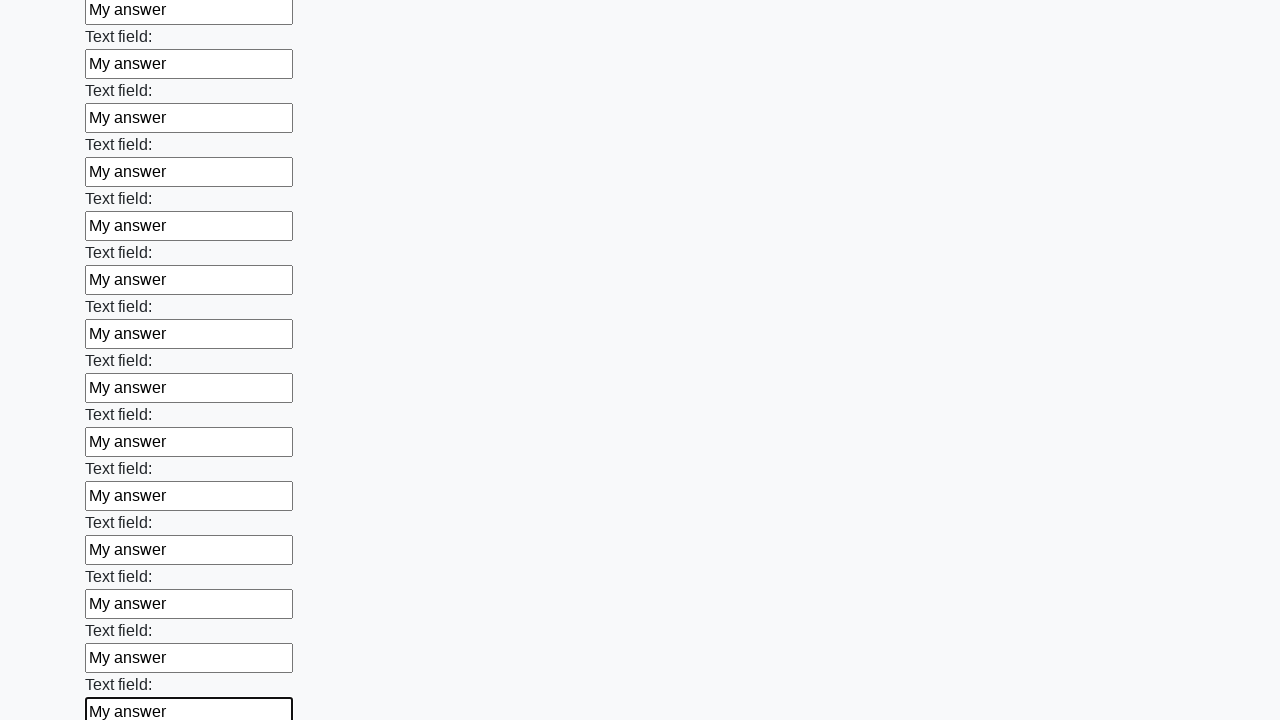

Filled an input field with 'My answer' on input >> nth=49
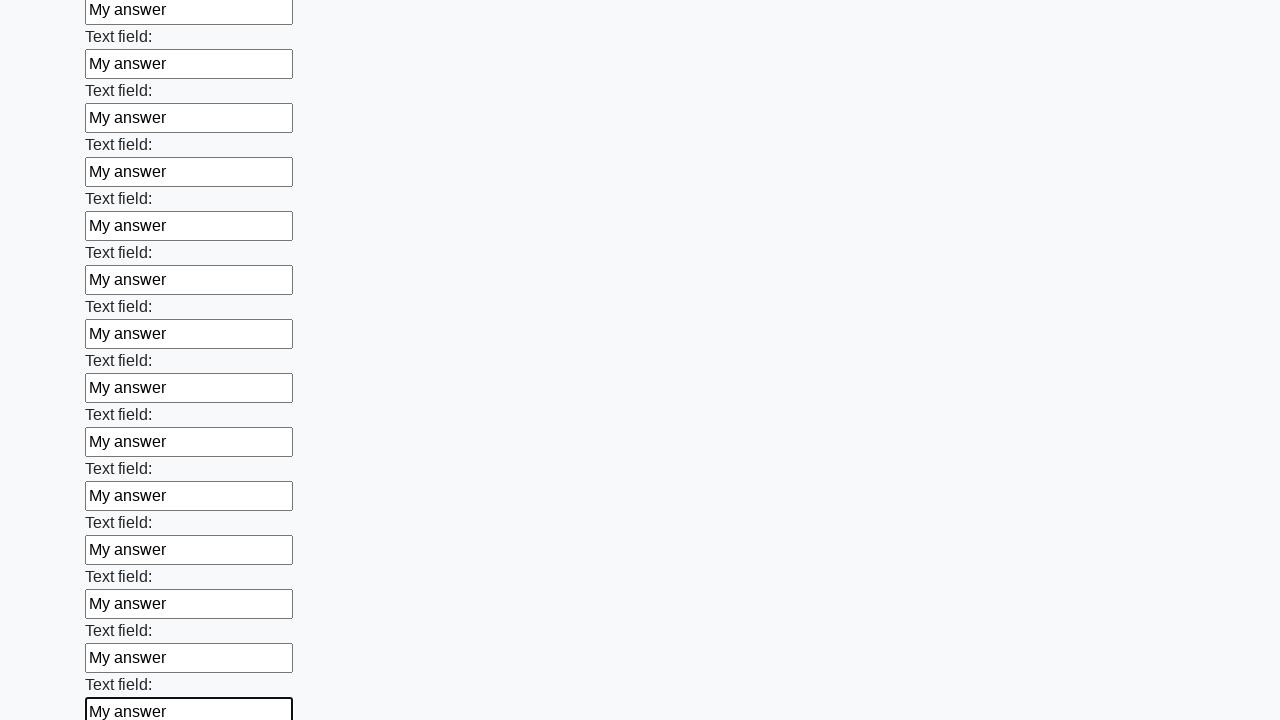

Filled an input field with 'My answer' on input >> nth=50
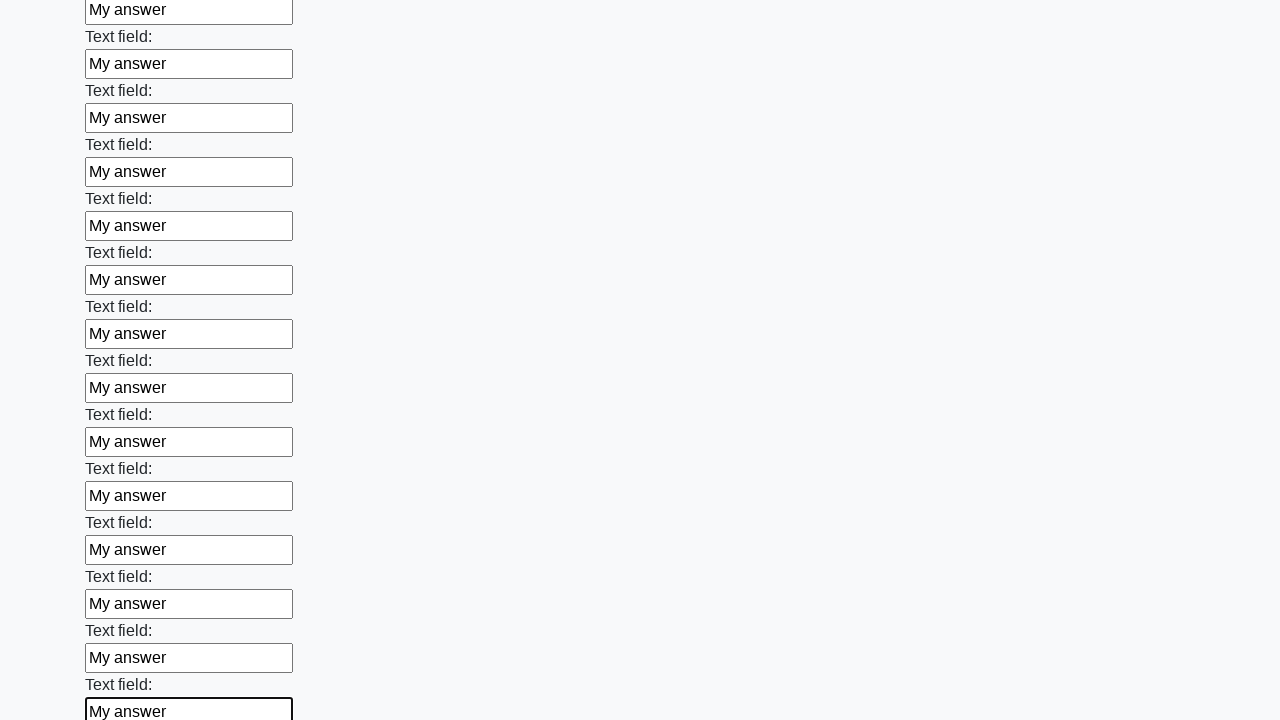

Filled an input field with 'My answer' on input >> nth=51
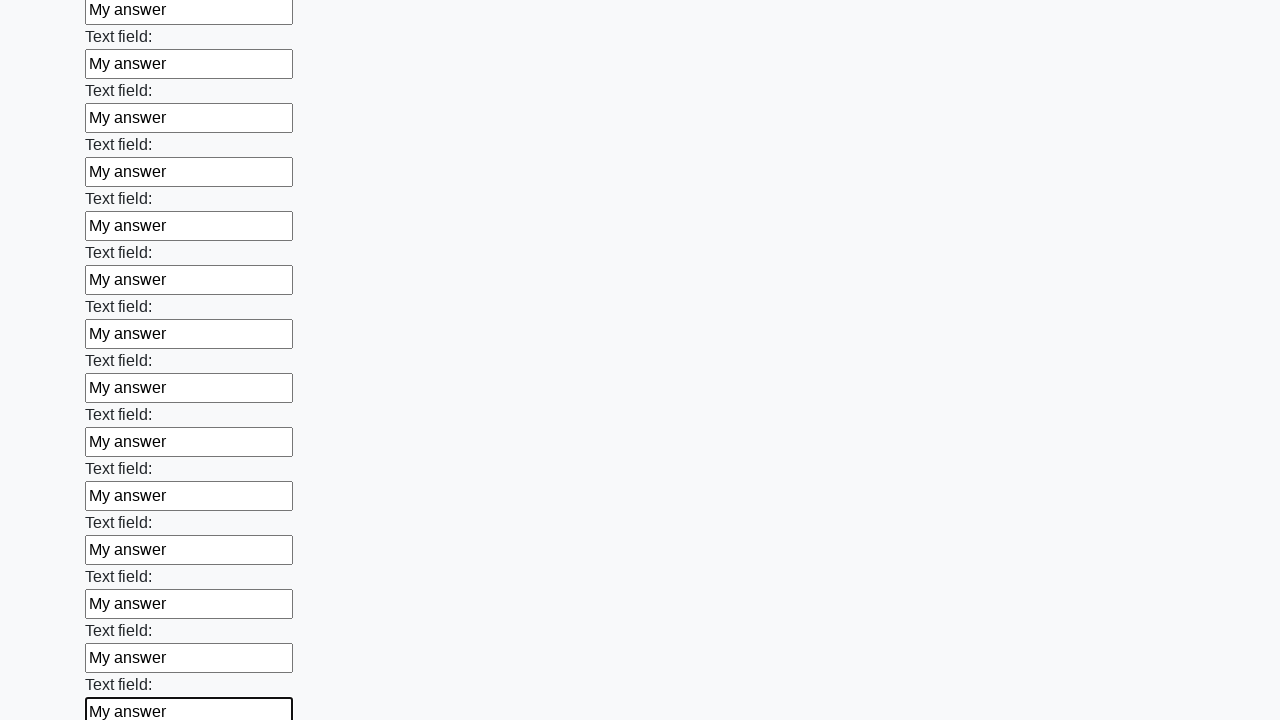

Filled an input field with 'My answer' on input >> nth=52
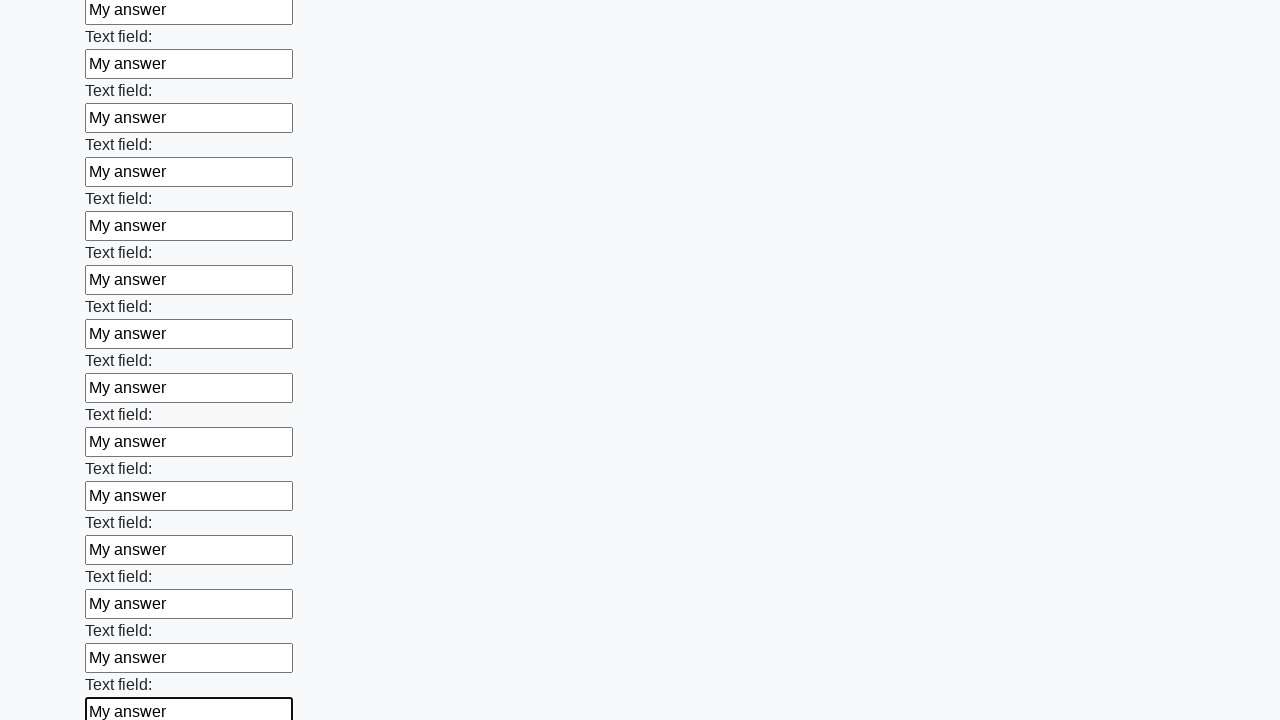

Filled an input field with 'My answer' on input >> nth=53
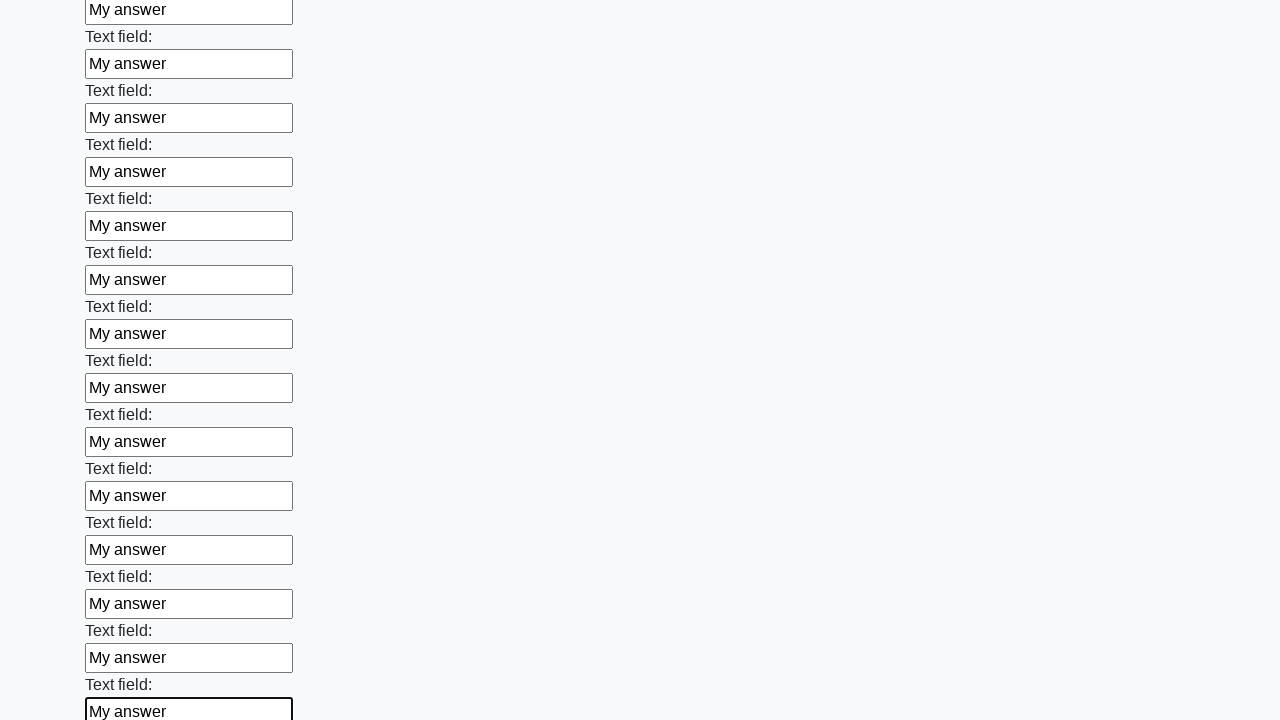

Filled an input field with 'My answer' on input >> nth=54
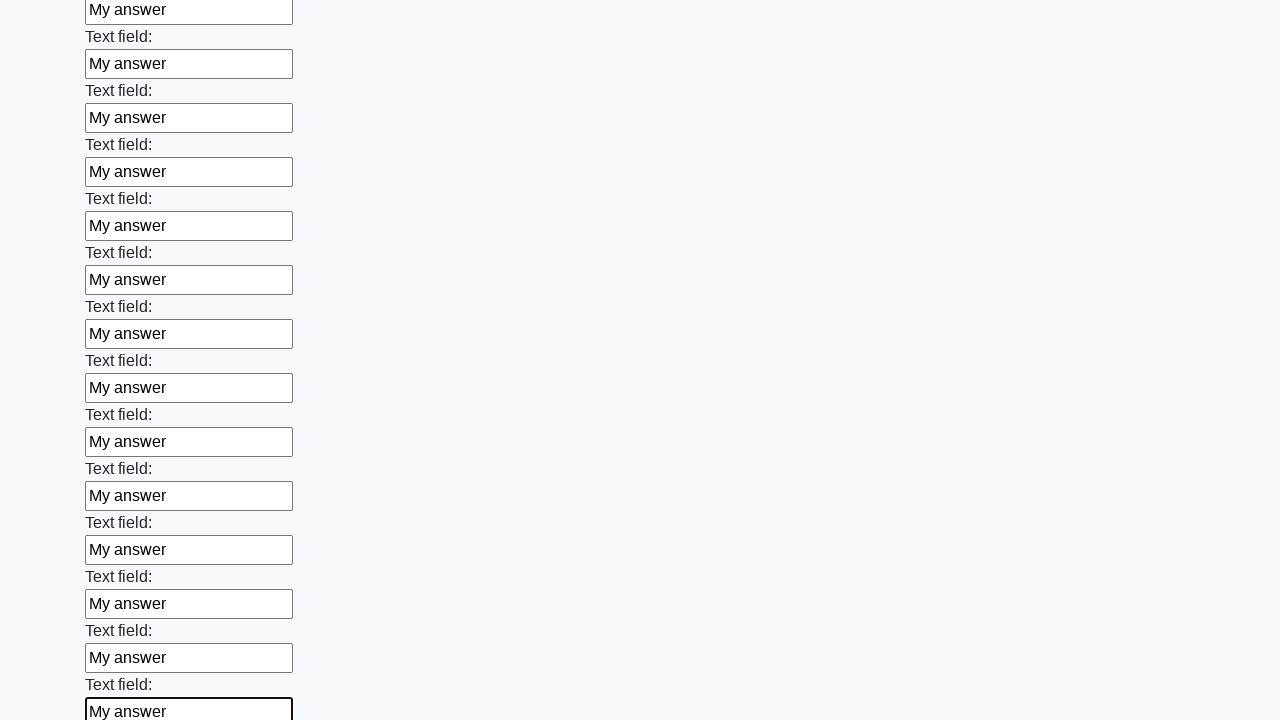

Filled an input field with 'My answer' on input >> nth=55
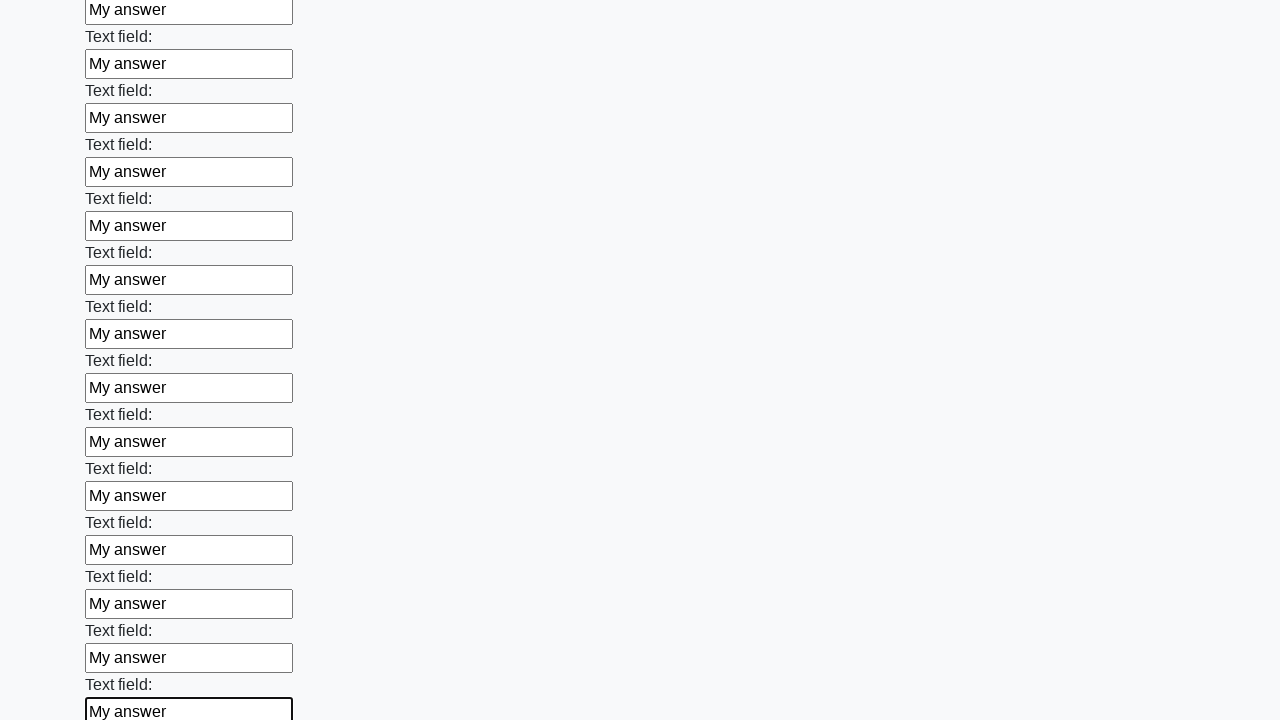

Filled an input field with 'My answer' on input >> nth=56
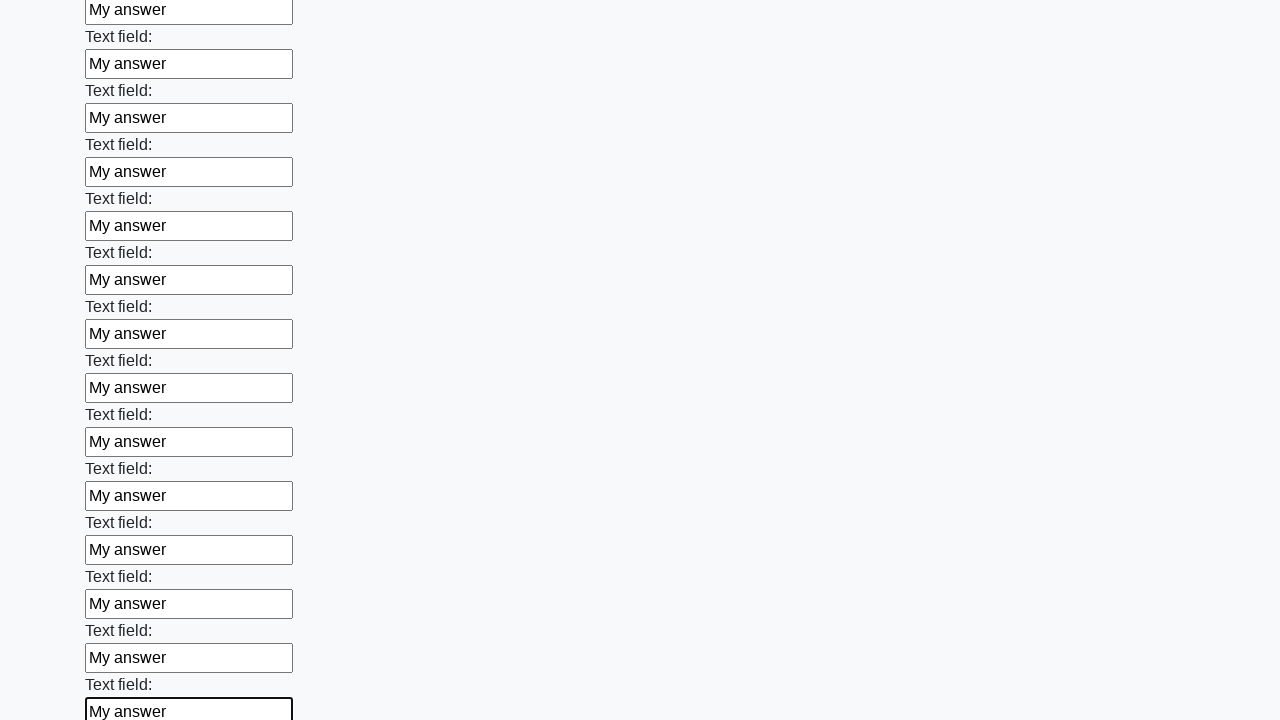

Filled an input field with 'My answer' on input >> nth=57
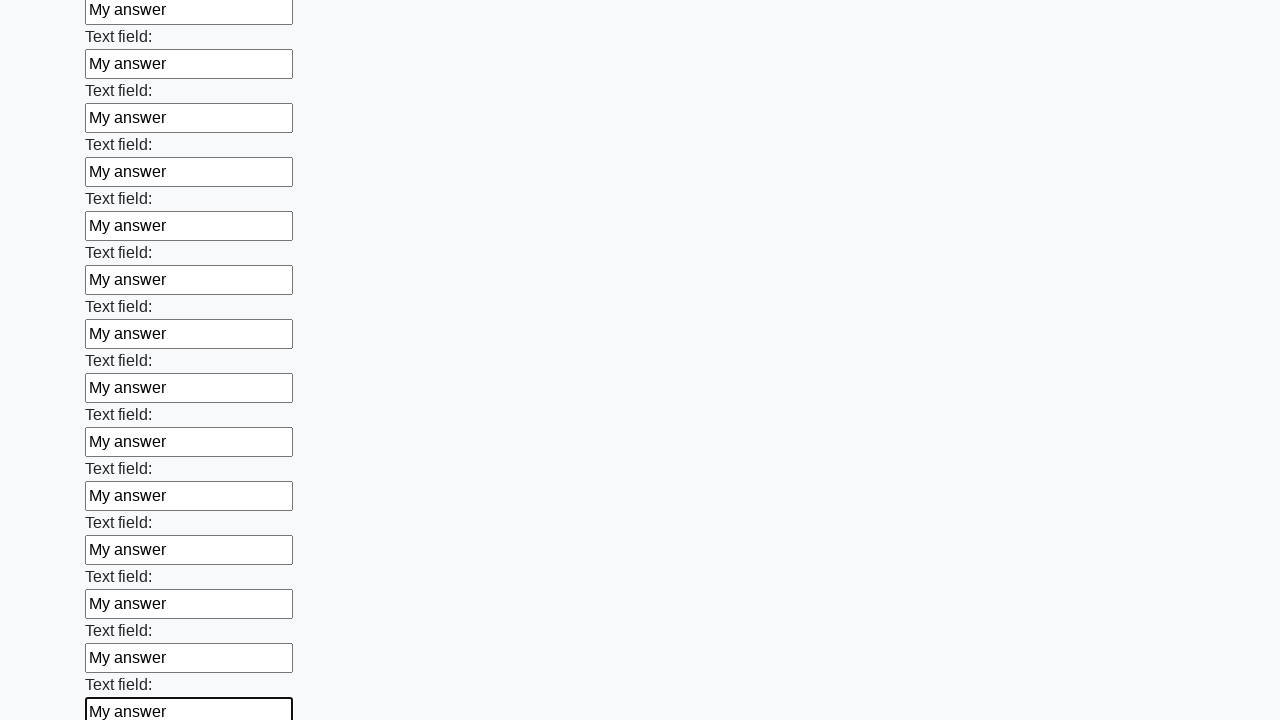

Filled an input field with 'My answer' on input >> nth=58
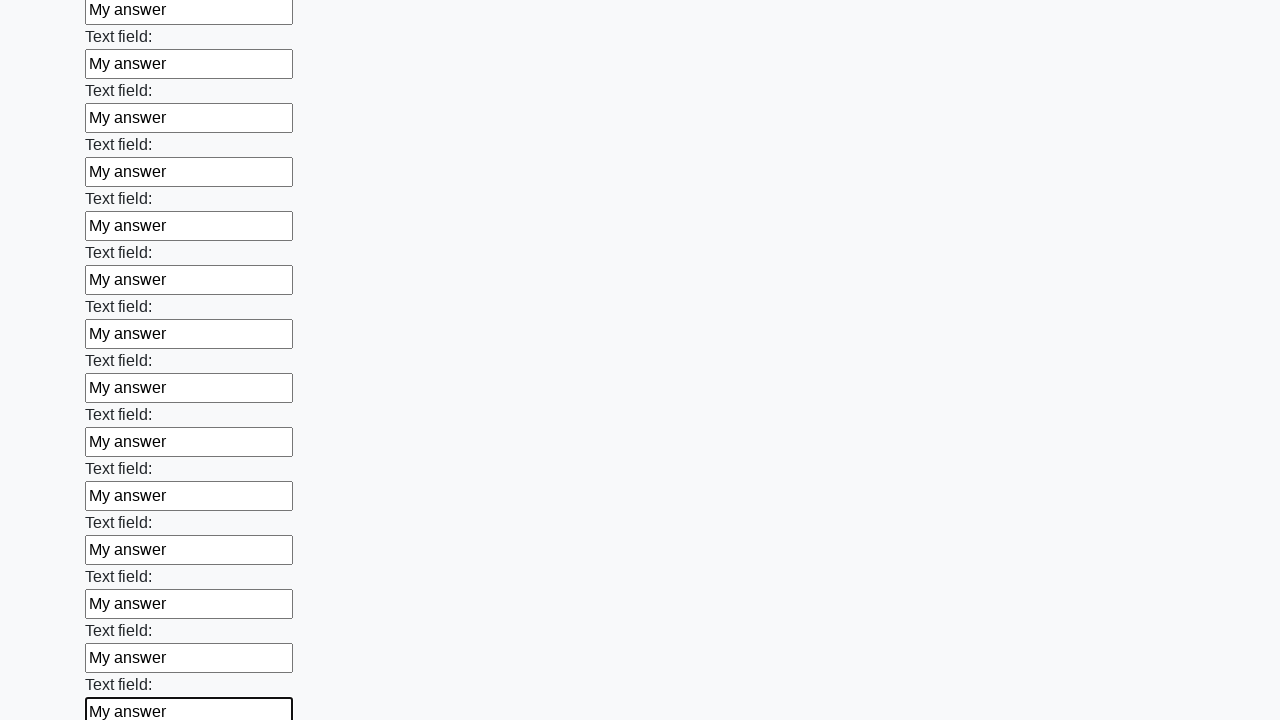

Filled an input field with 'My answer' on input >> nth=59
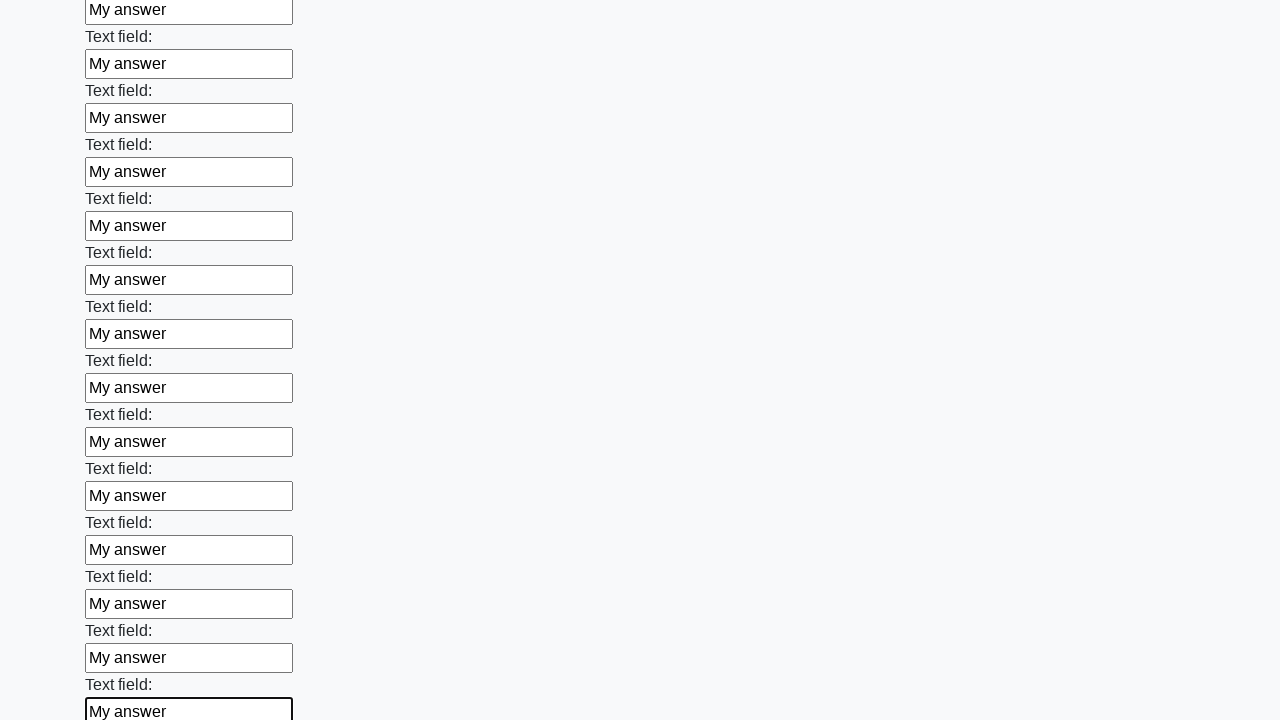

Filled an input field with 'My answer' on input >> nth=60
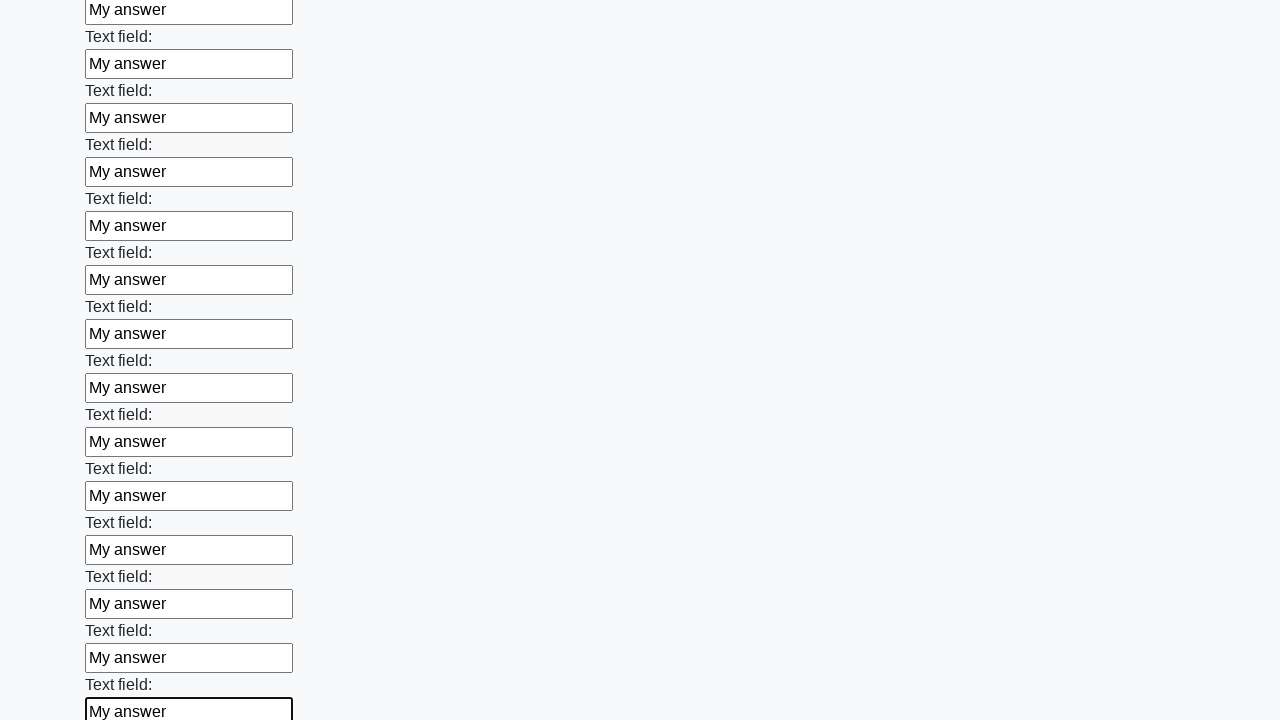

Filled an input field with 'My answer' on input >> nth=61
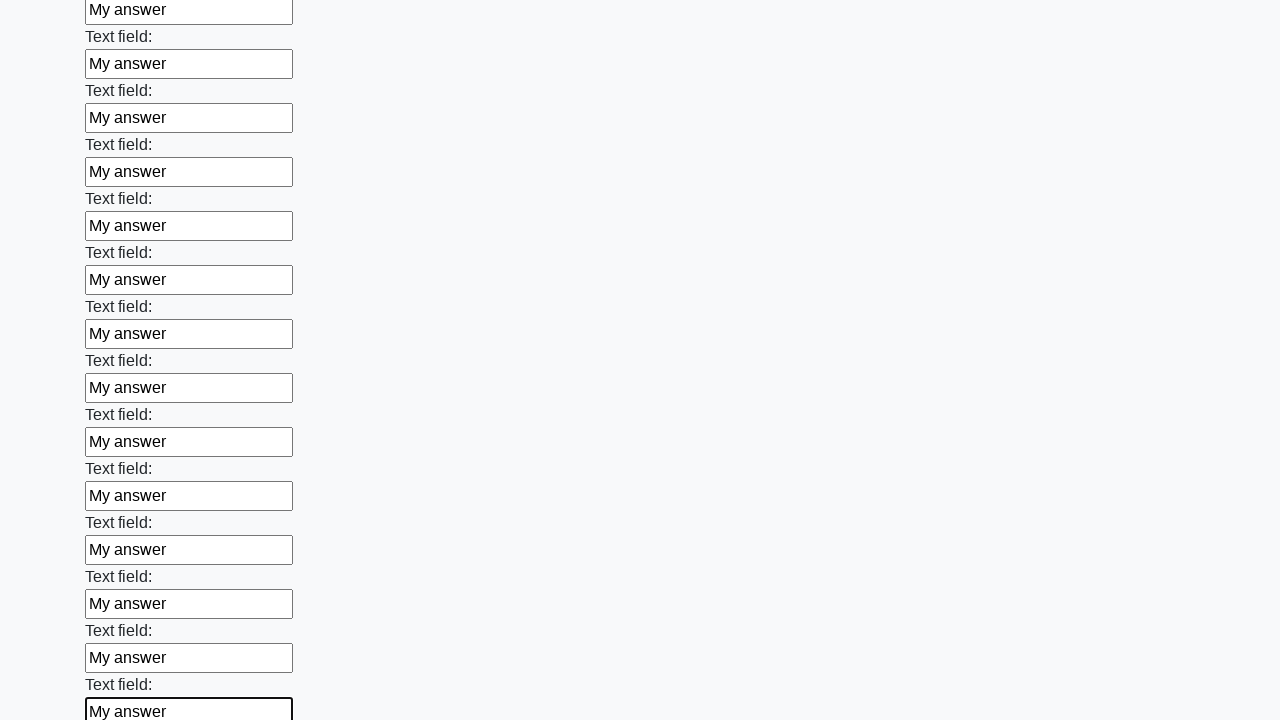

Filled an input field with 'My answer' on input >> nth=62
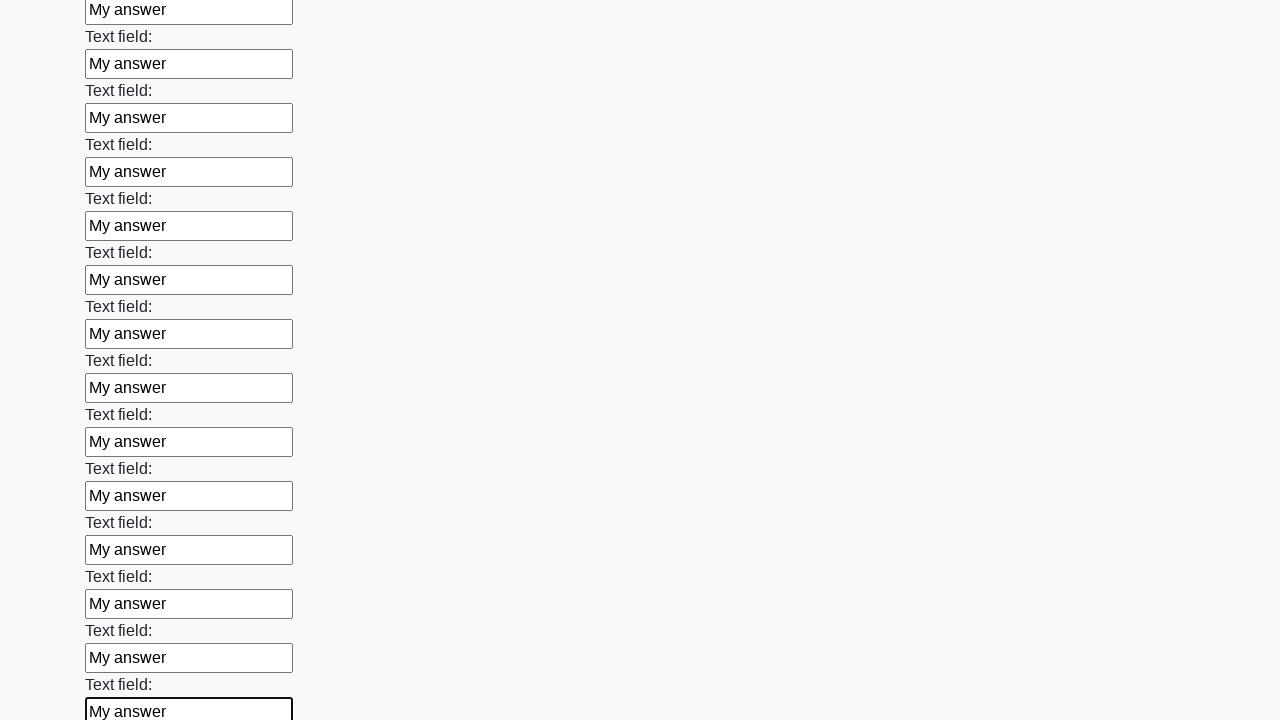

Filled an input field with 'My answer' on input >> nth=63
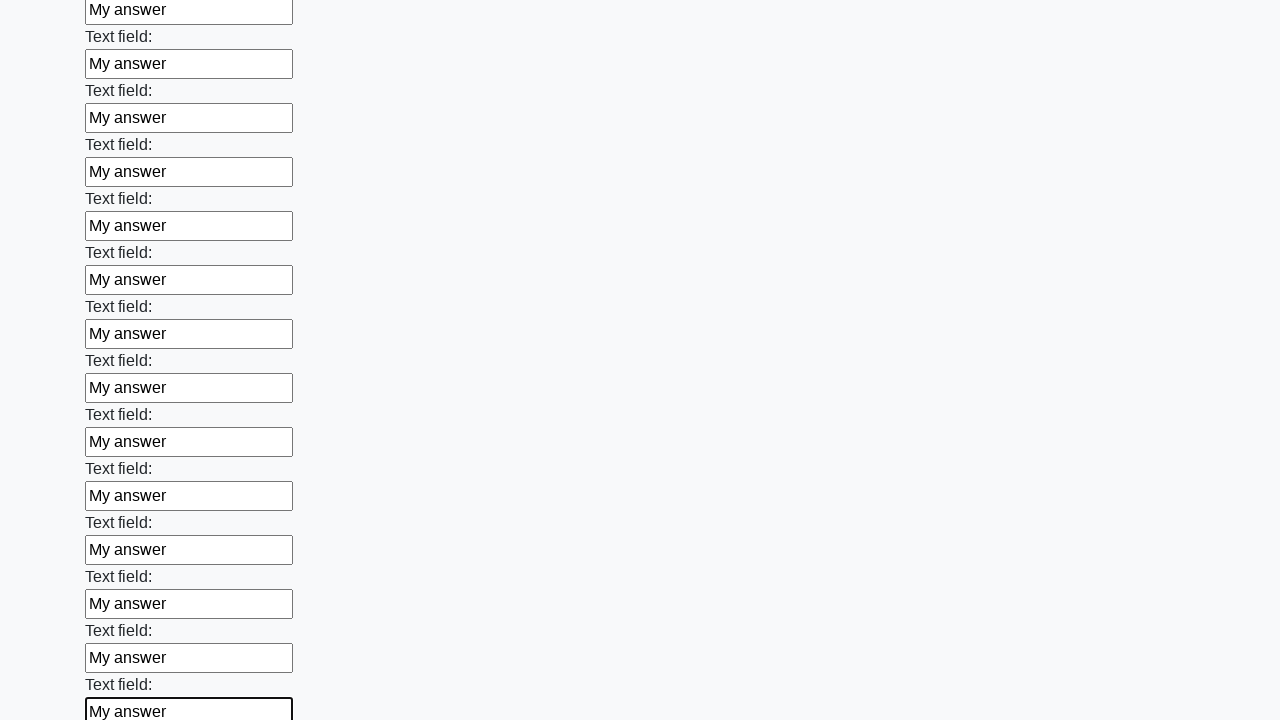

Filled an input field with 'My answer' on input >> nth=64
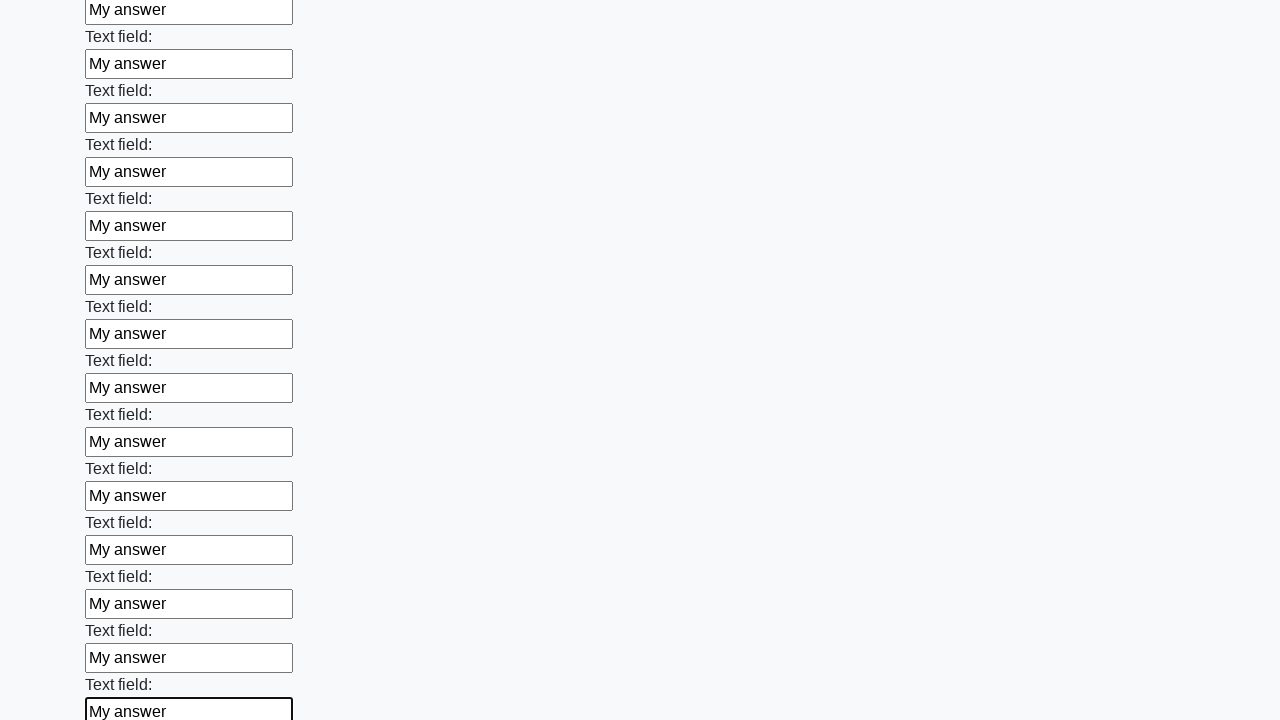

Filled an input field with 'My answer' on input >> nth=65
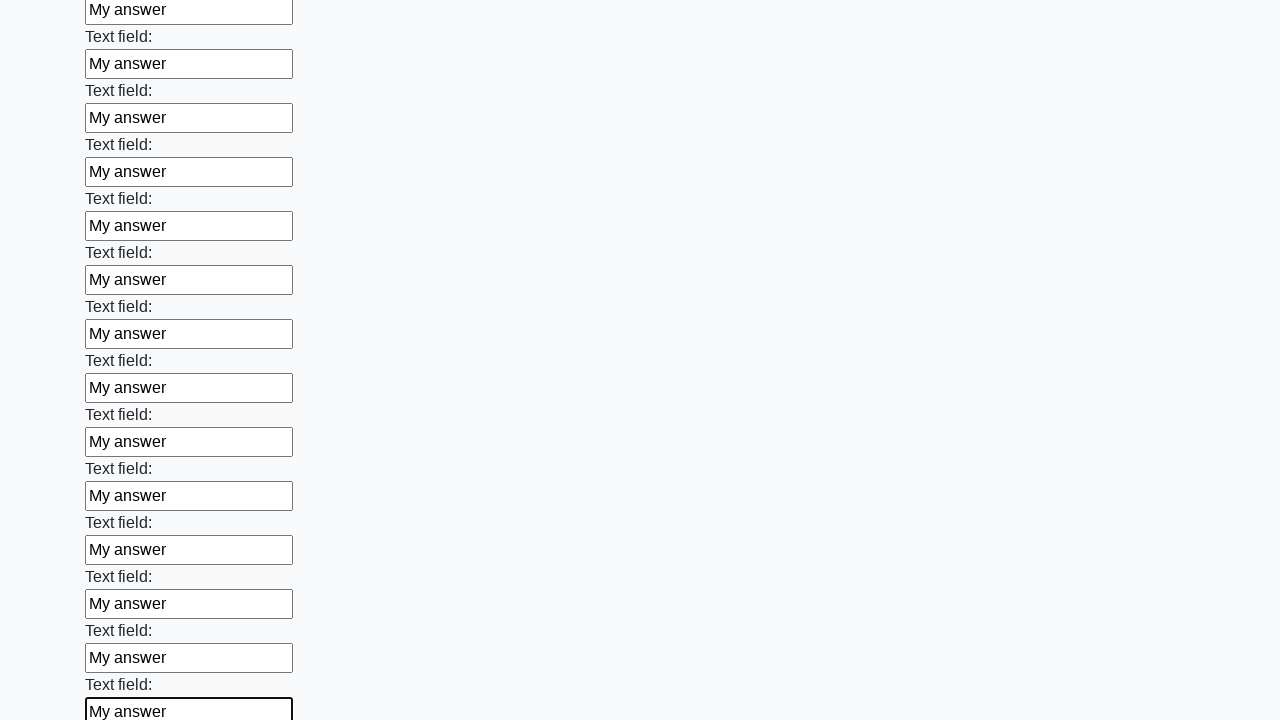

Filled an input field with 'My answer' on input >> nth=66
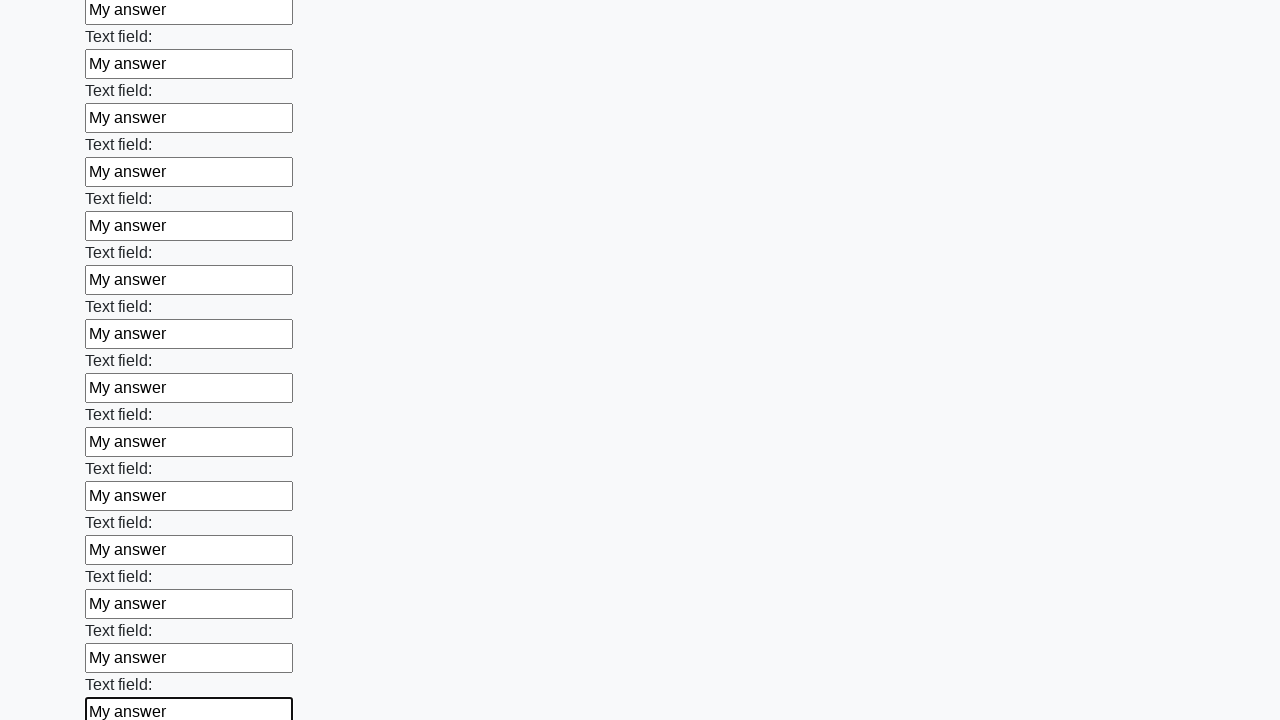

Filled an input field with 'My answer' on input >> nth=67
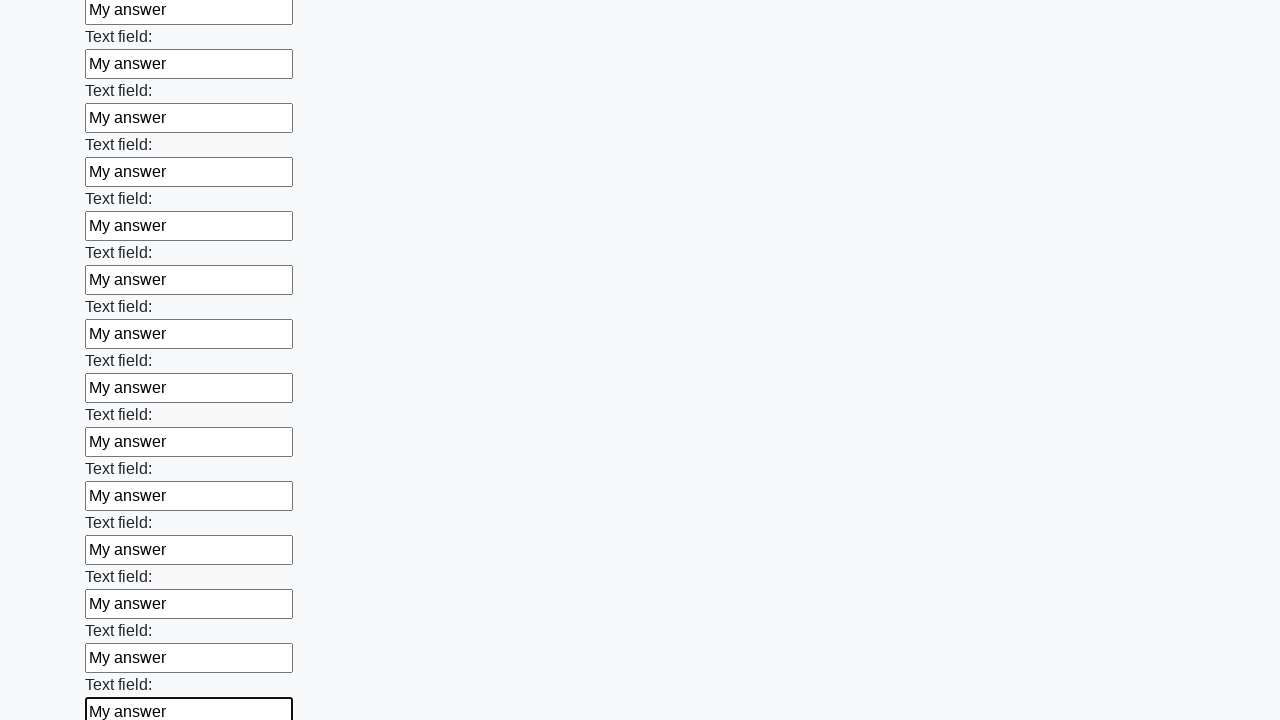

Filled an input field with 'My answer' on input >> nth=68
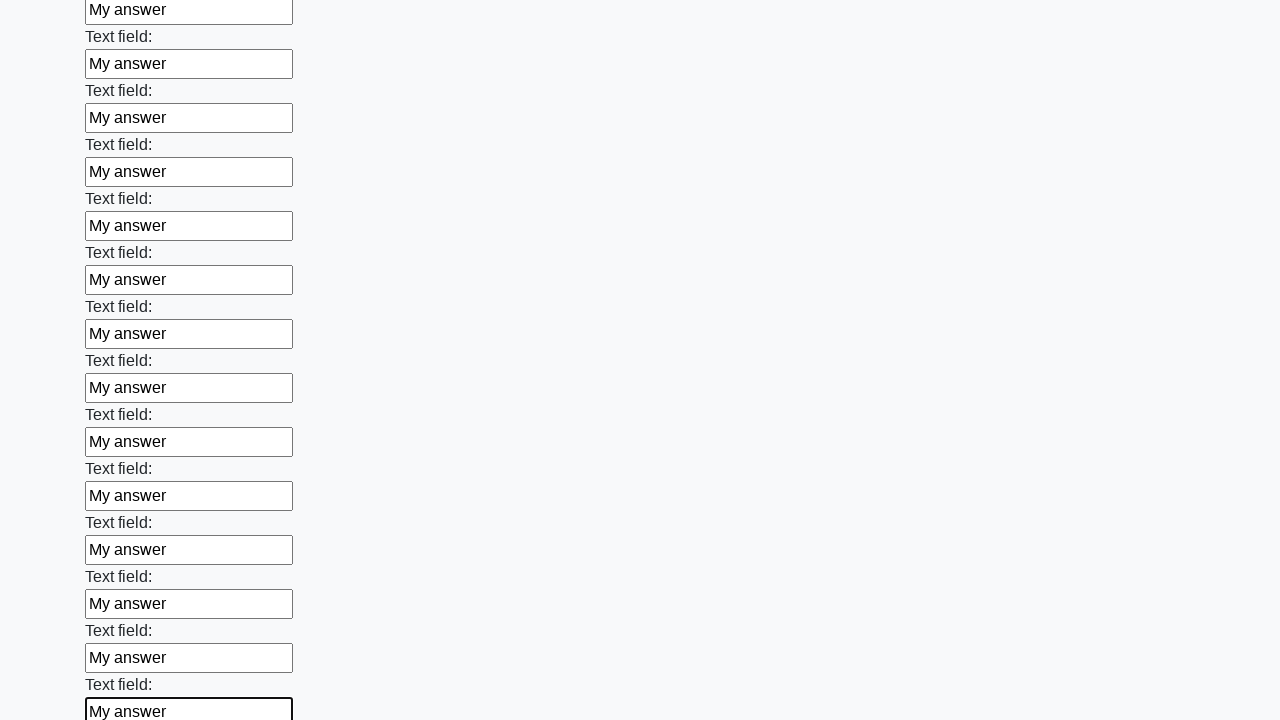

Filled an input field with 'My answer' on input >> nth=69
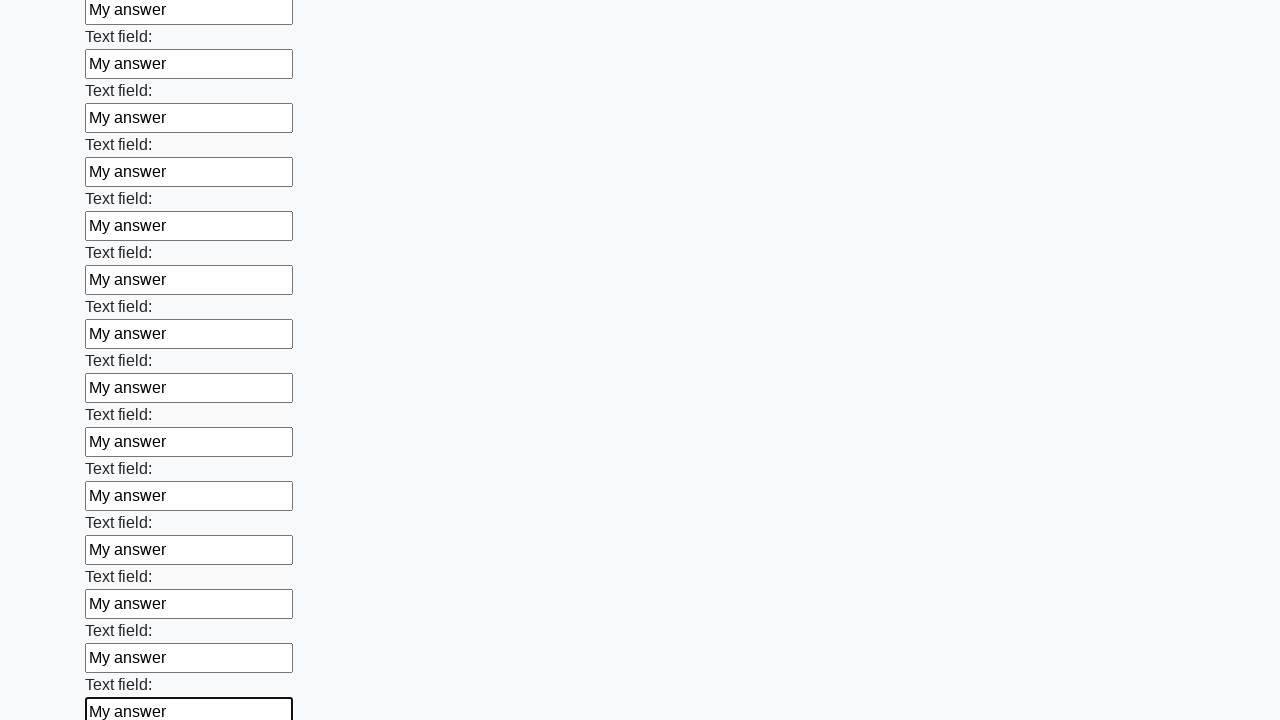

Filled an input field with 'My answer' on input >> nth=70
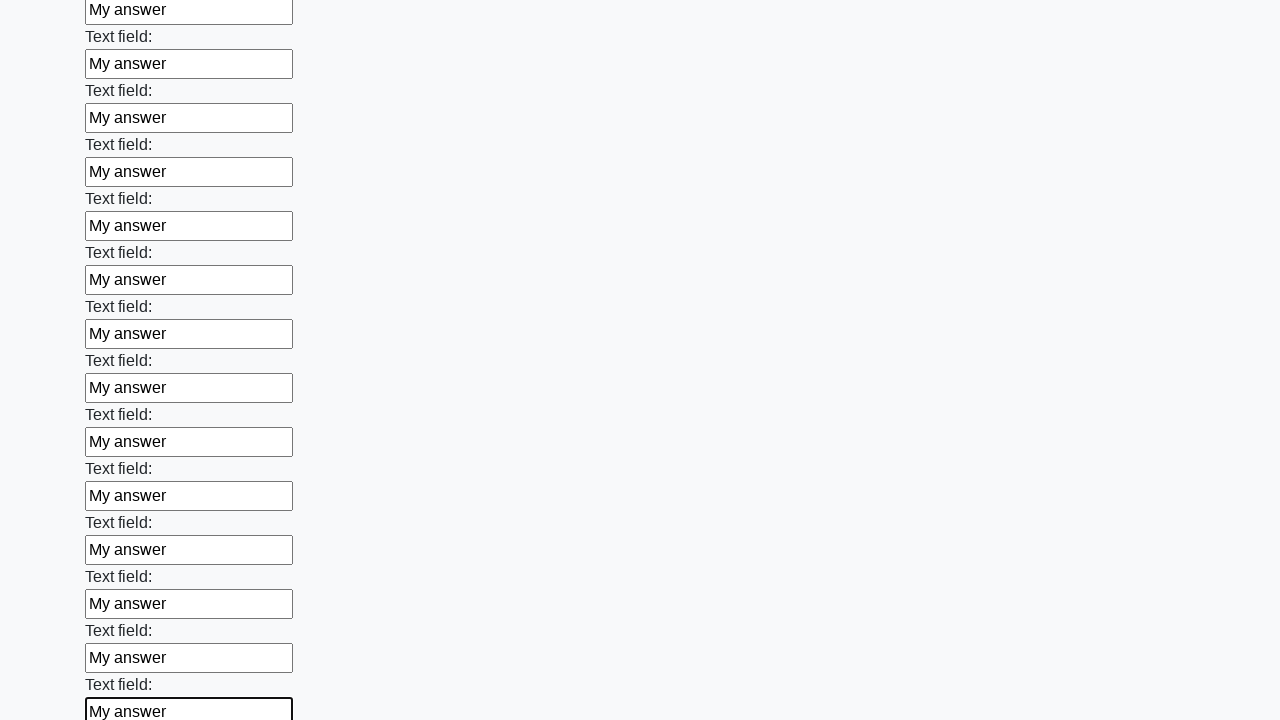

Filled an input field with 'My answer' on input >> nth=71
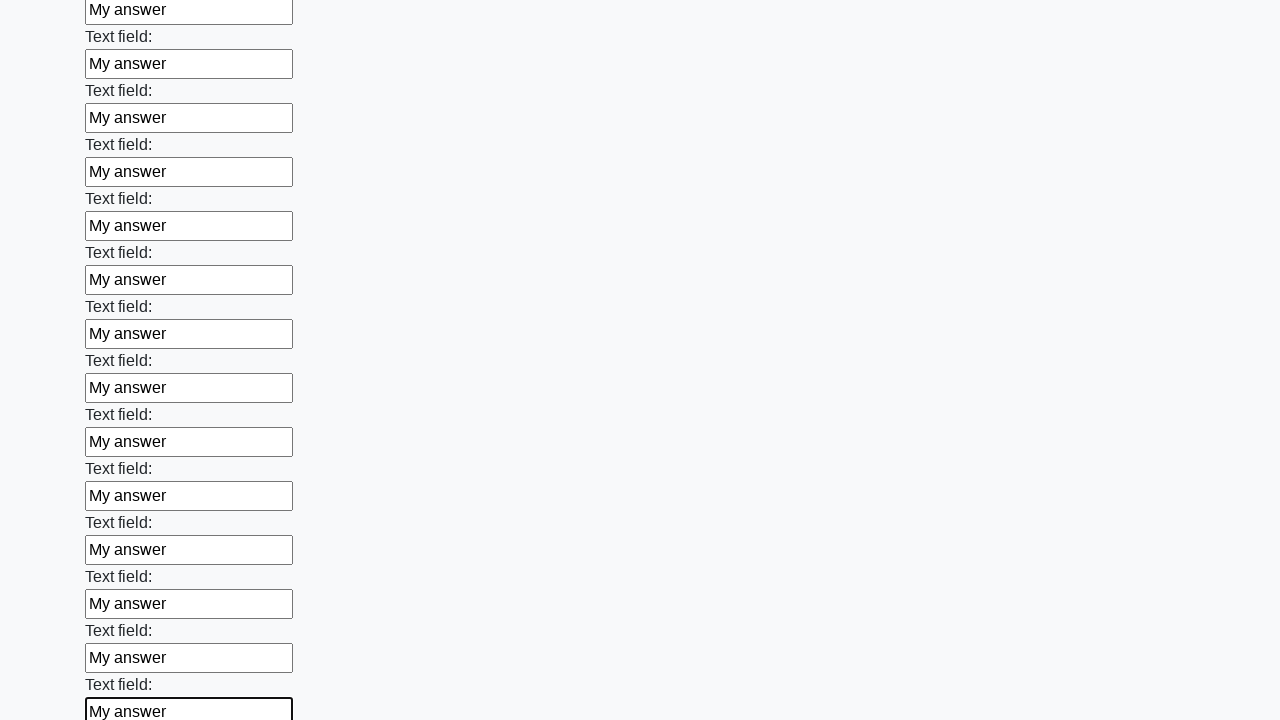

Filled an input field with 'My answer' on input >> nth=72
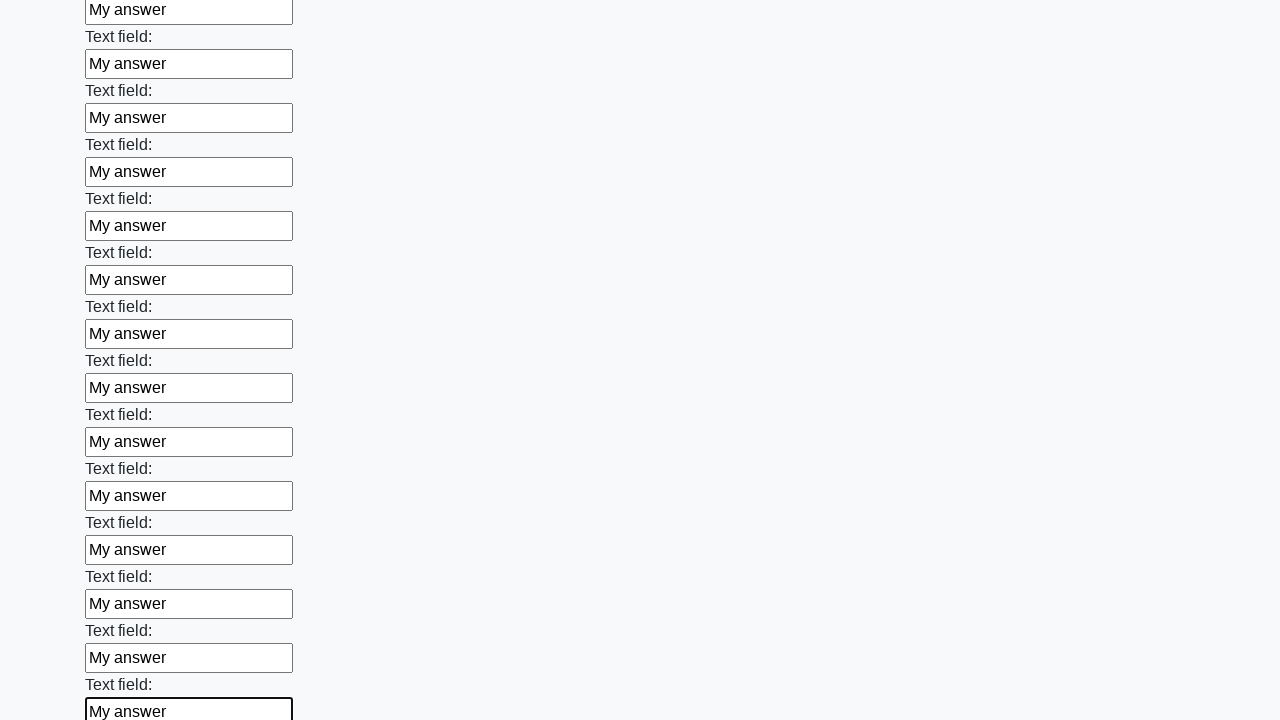

Filled an input field with 'My answer' on input >> nth=73
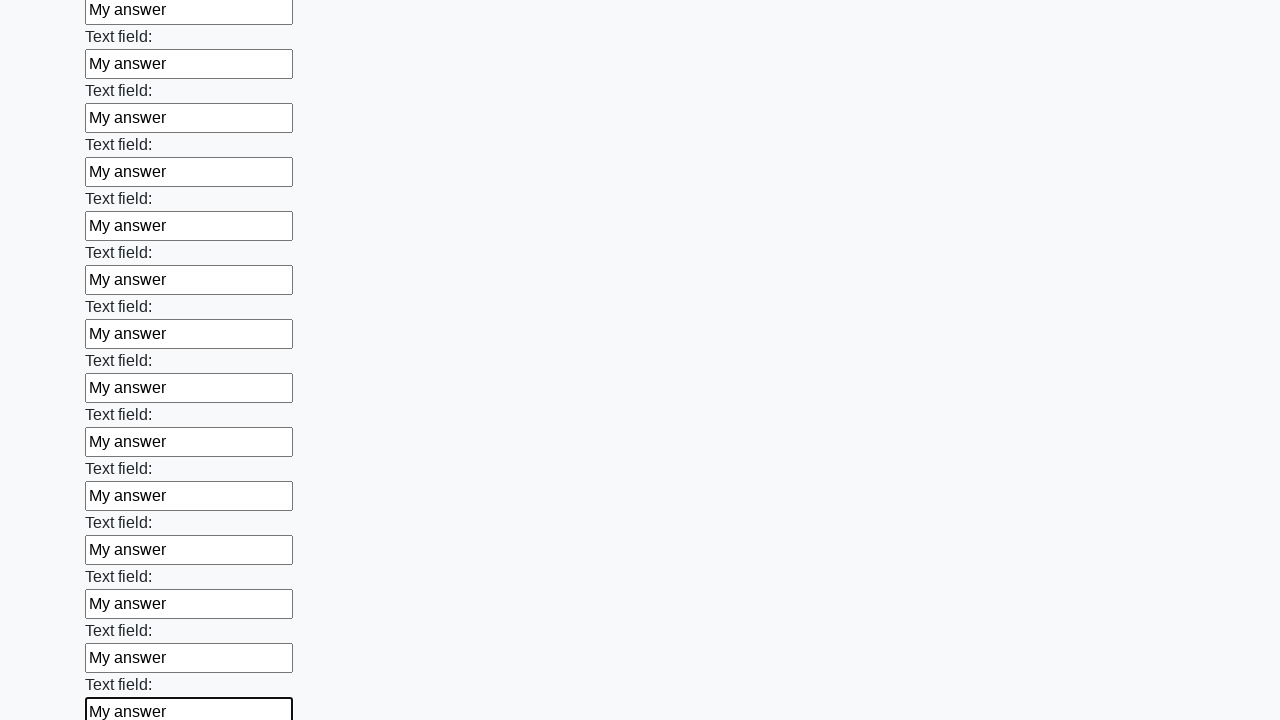

Filled an input field with 'My answer' on input >> nth=74
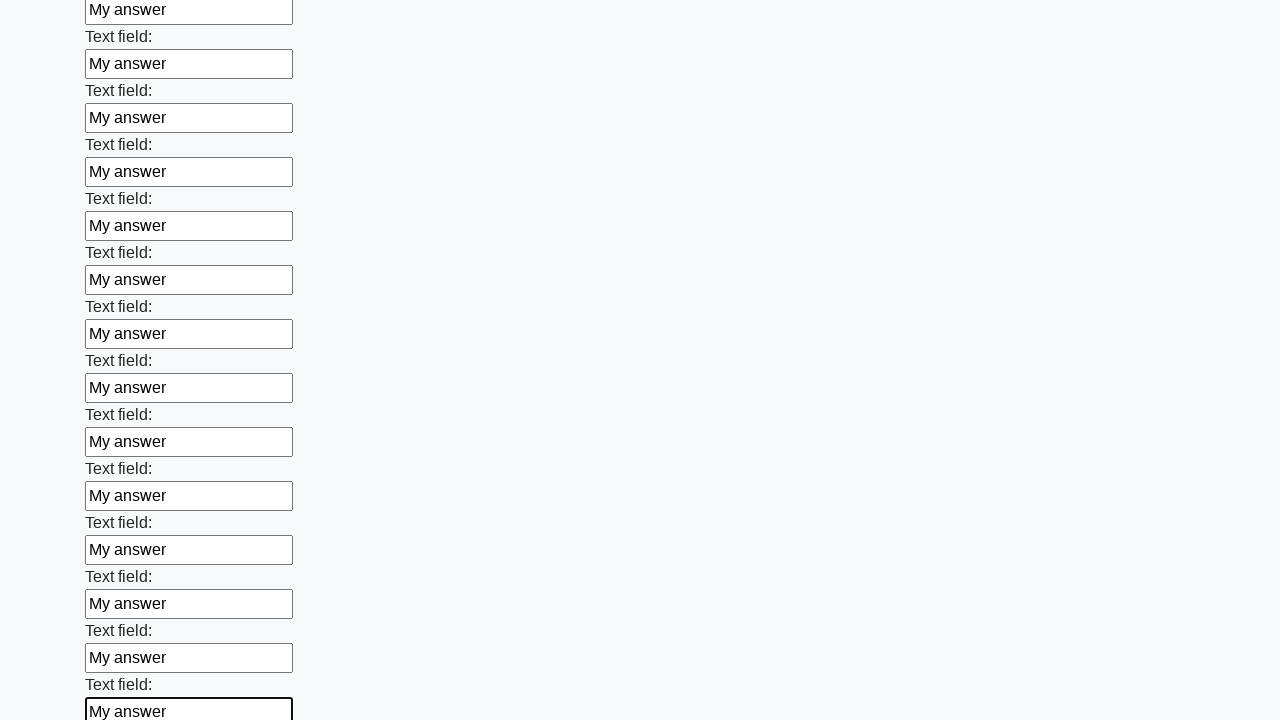

Filled an input field with 'My answer' on input >> nth=75
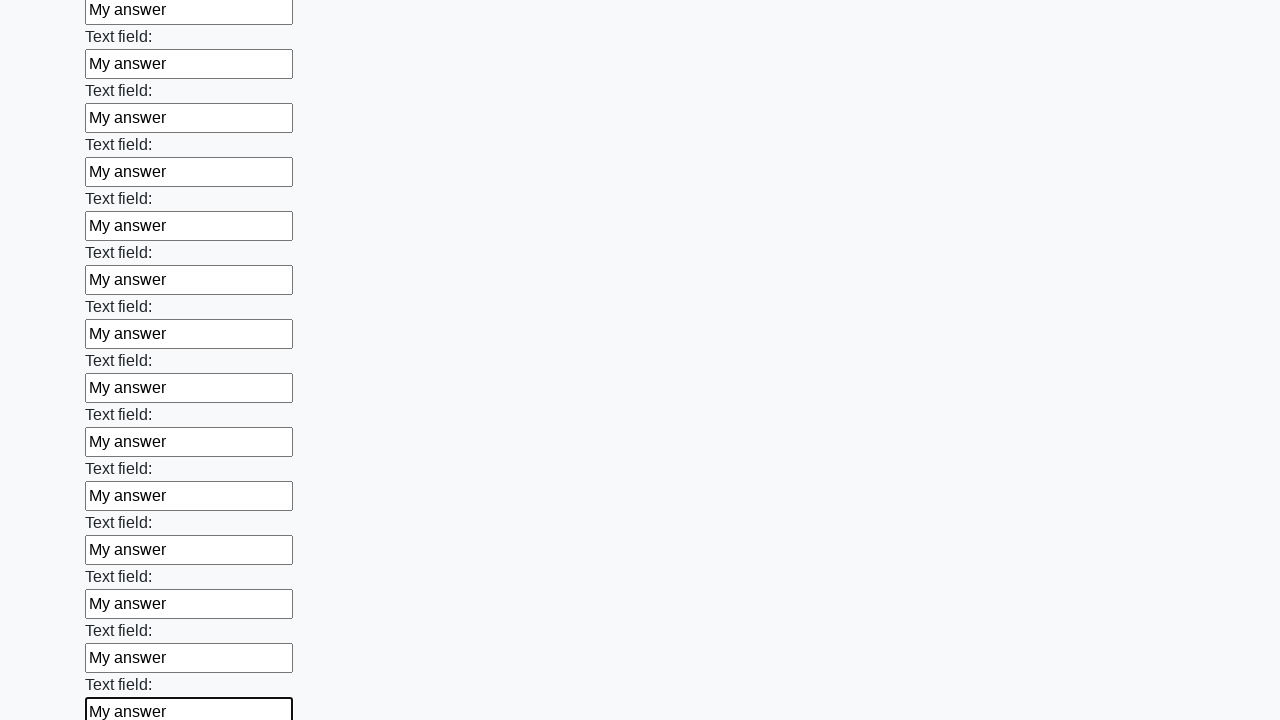

Filled an input field with 'My answer' on input >> nth=76
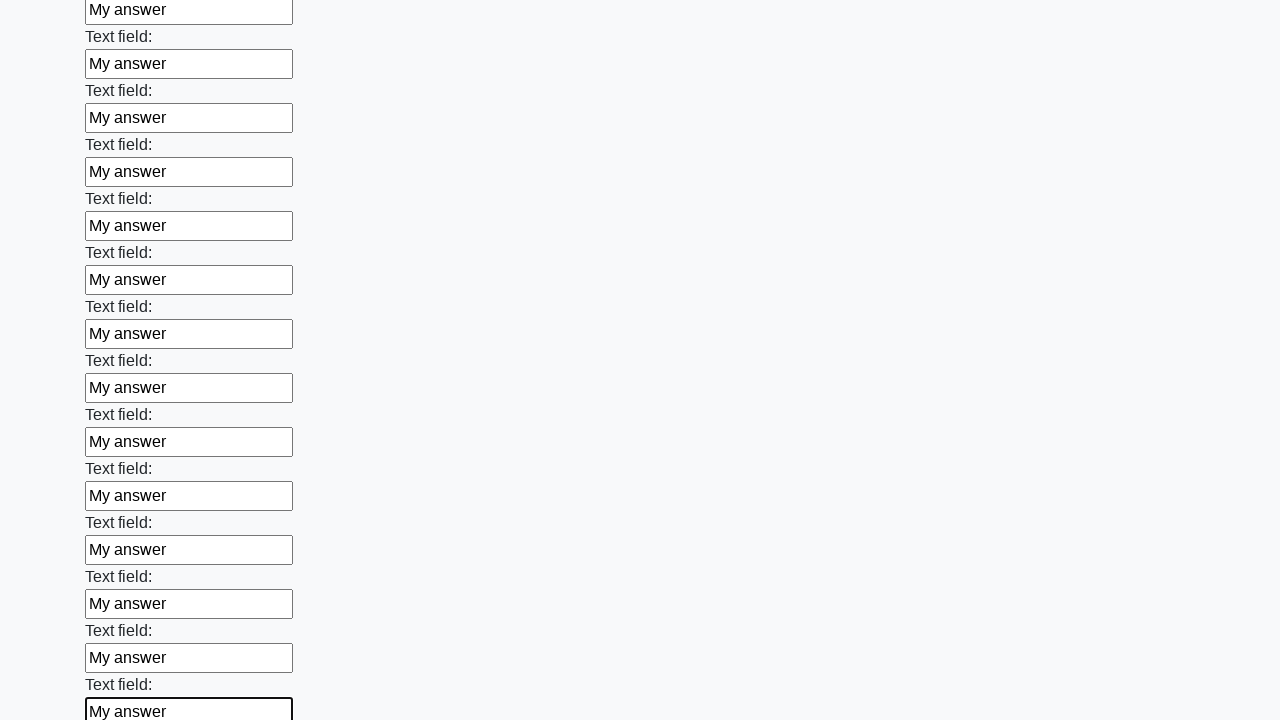

Filled an input field with 'My answer' on input >> nth=77
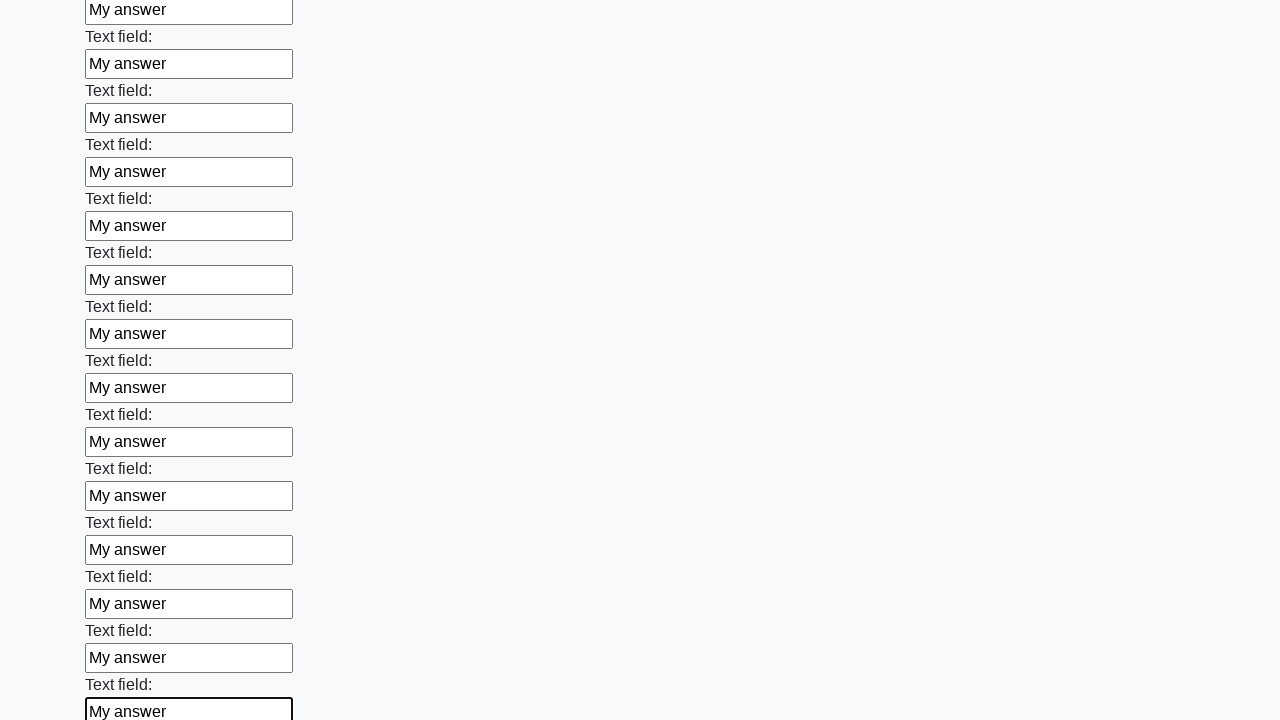

Filled an input field with 'My answer' on input >> nth=78
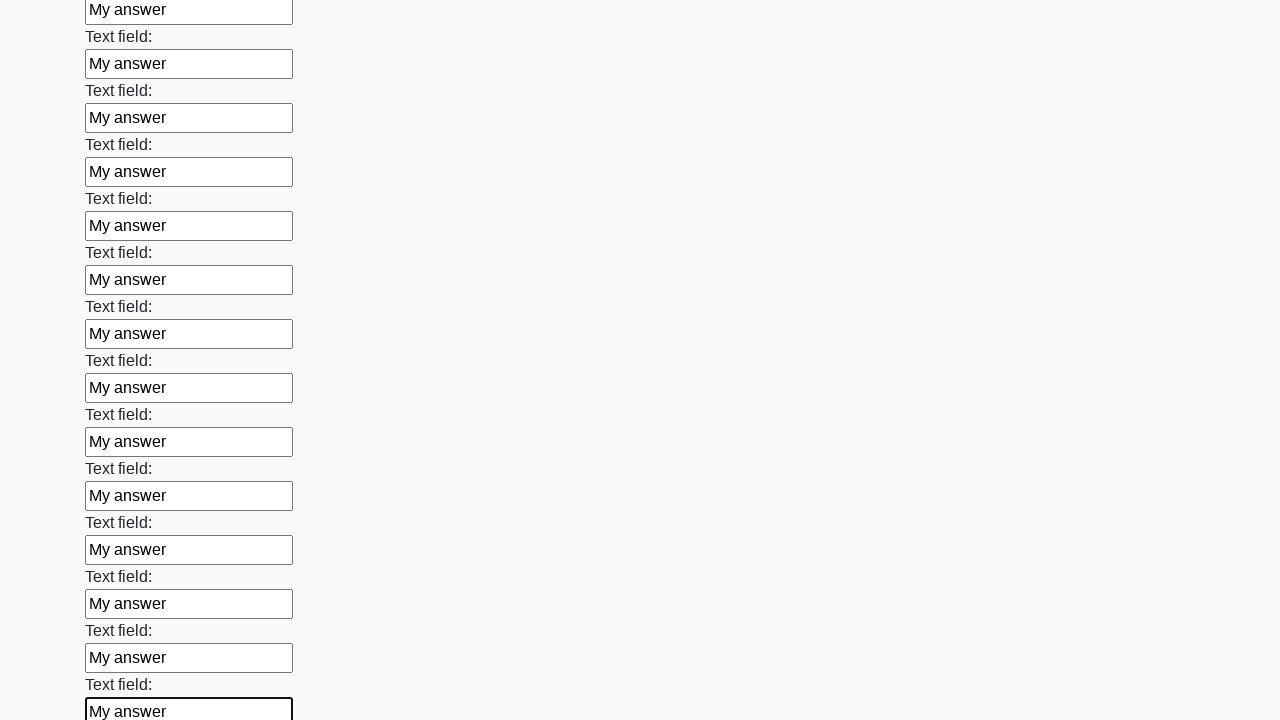

Filled an input field with 'My answer' on input >> nth=79
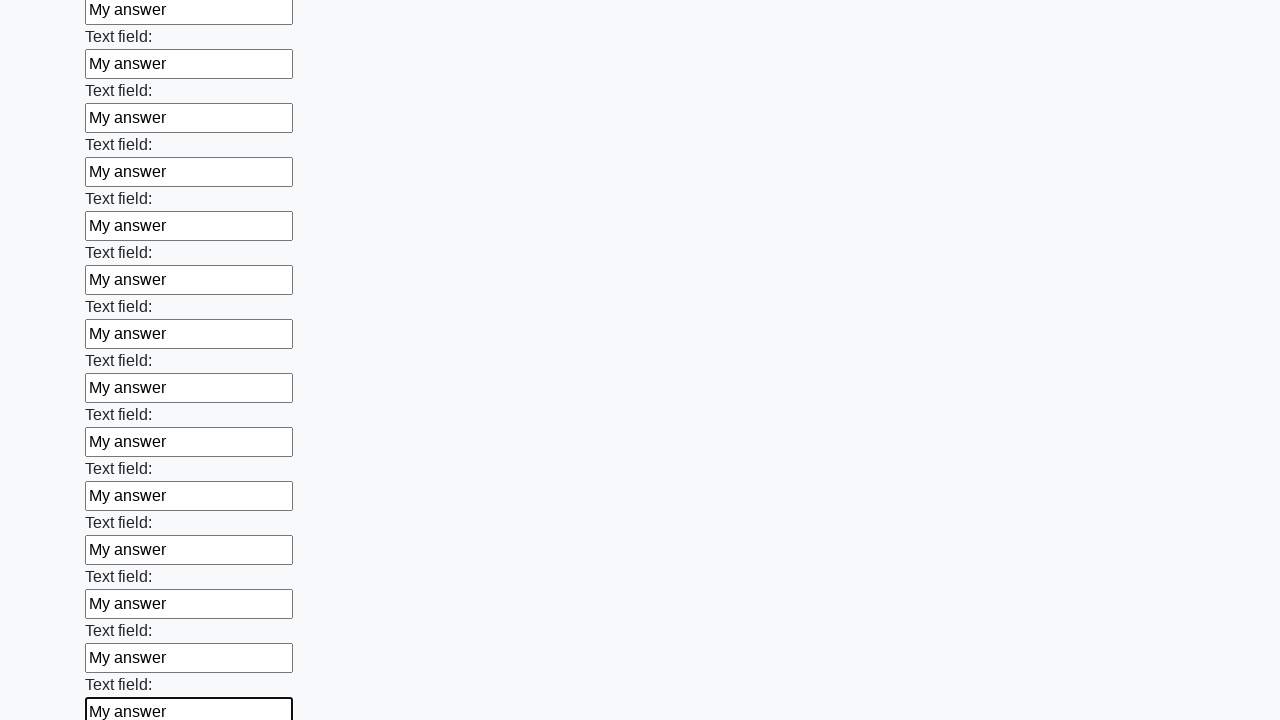

Filled an input field with 'My answer' on input >> nth=80
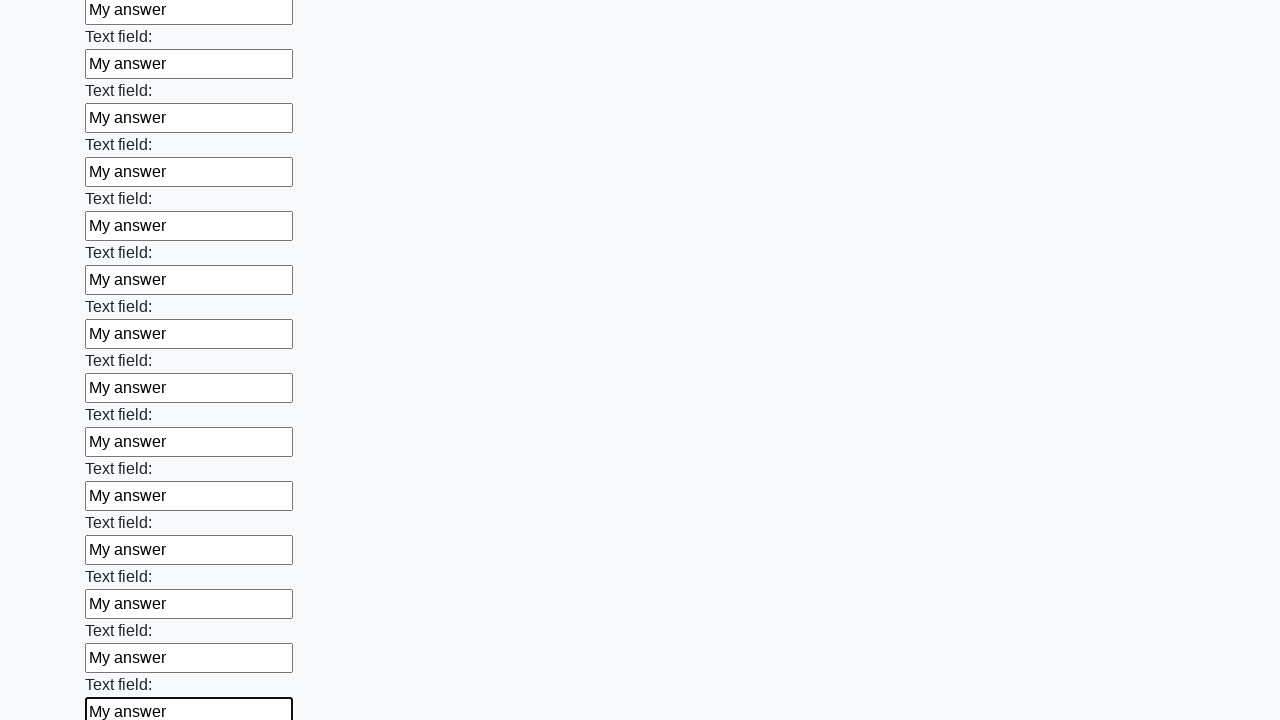

Filled an input field with 'My answer' on input >> nth=81
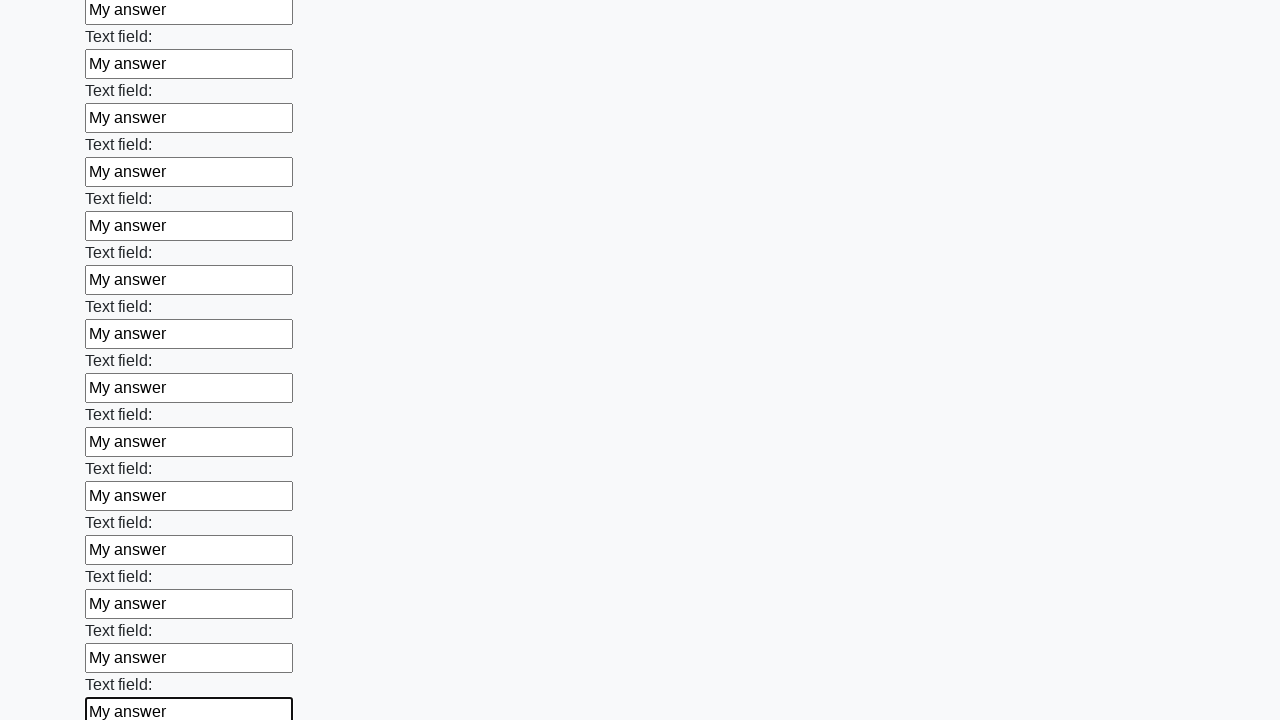

Filled an input field with 'My answer' on input >> nth=82
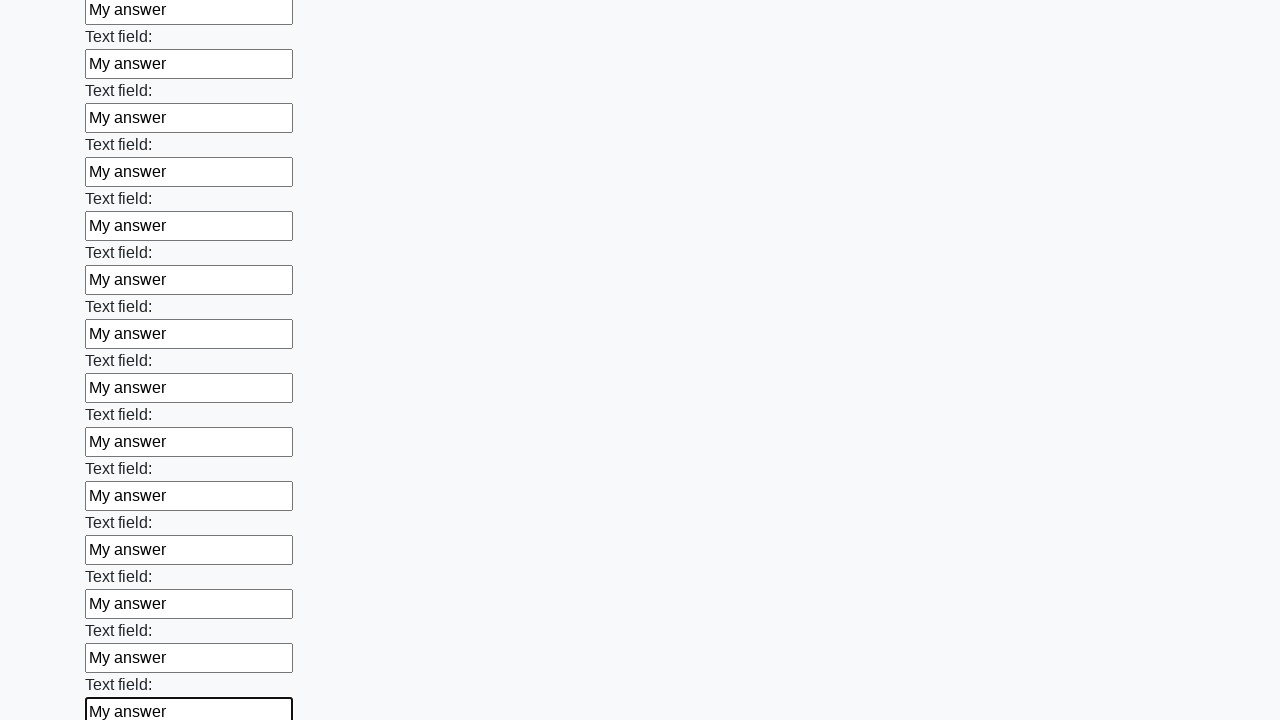

Filled an input field with 'My answer' on input >> nth=83
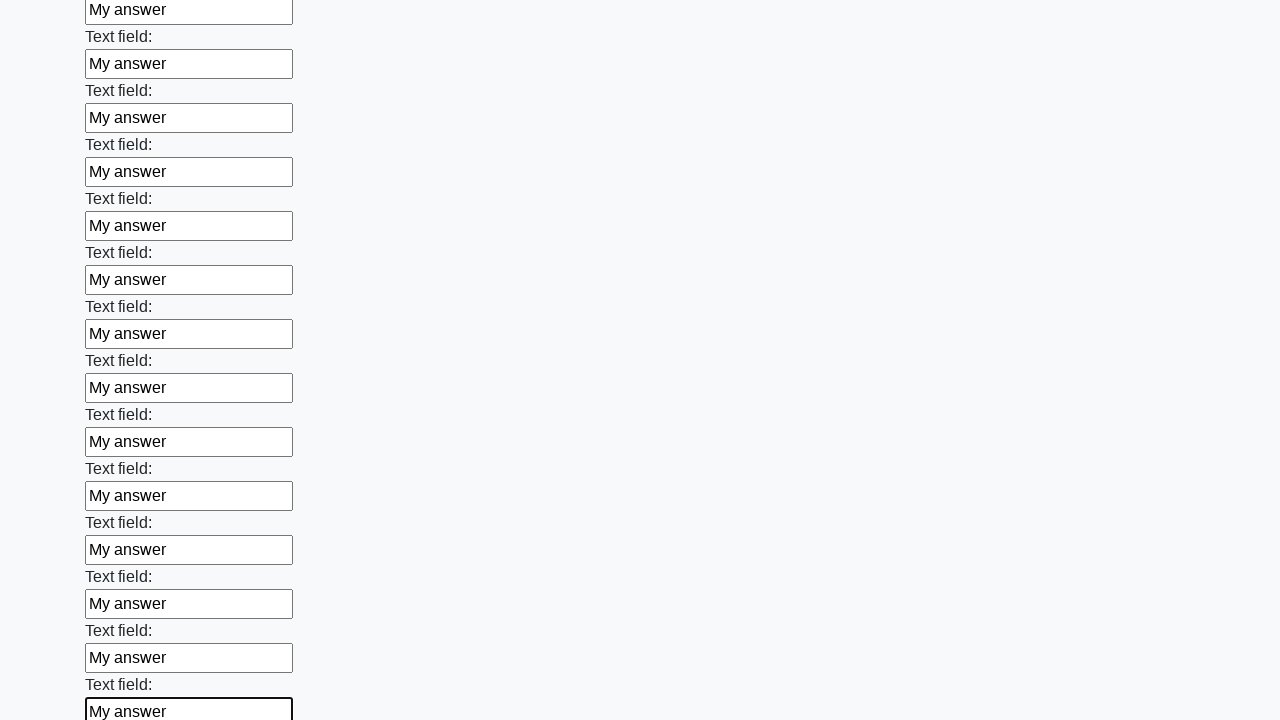

Filled an input field with 'My answer' on input >> nth=84
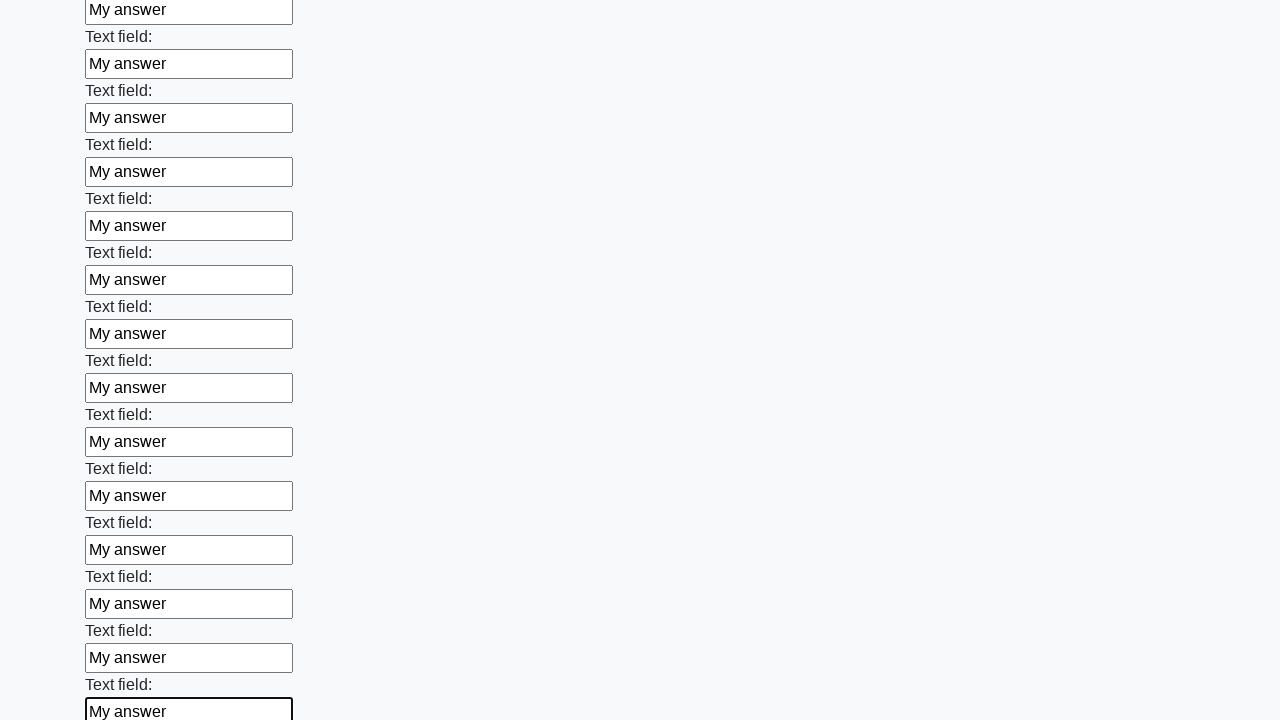

Filled an input field with 'My answer' on input >> nth=85
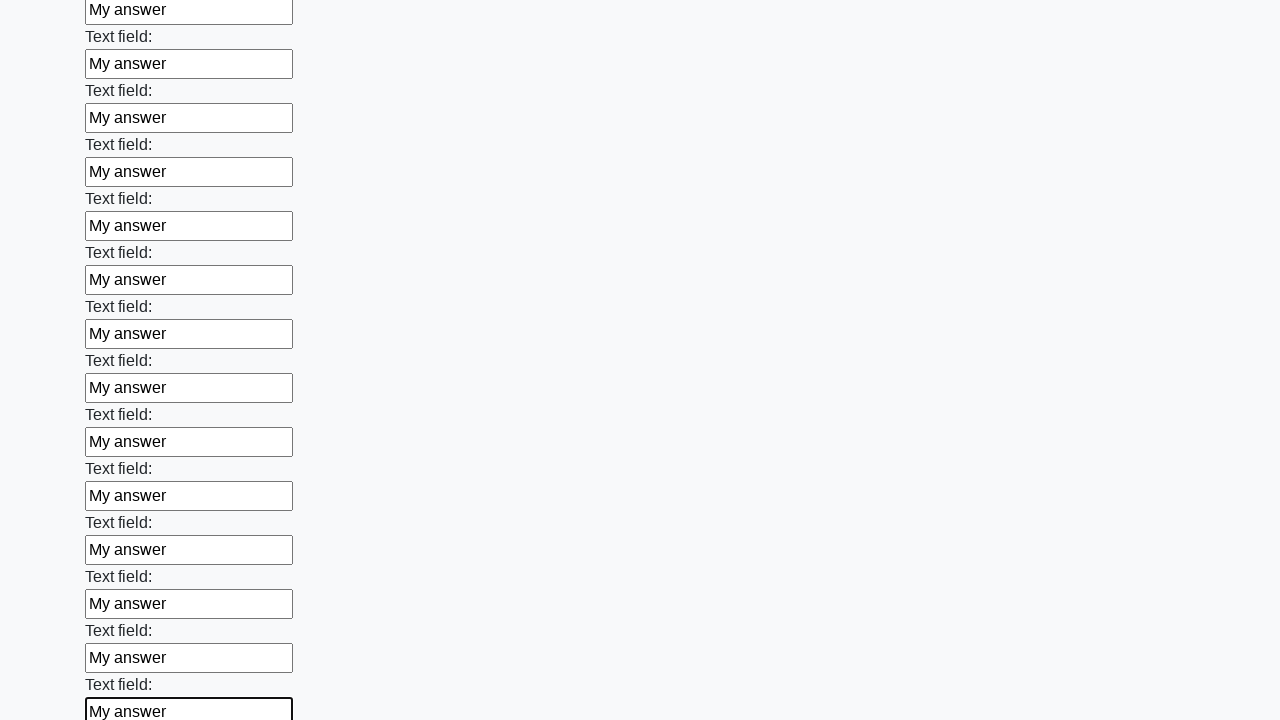

Filled an input field with 'My answer' on input >> nth=86
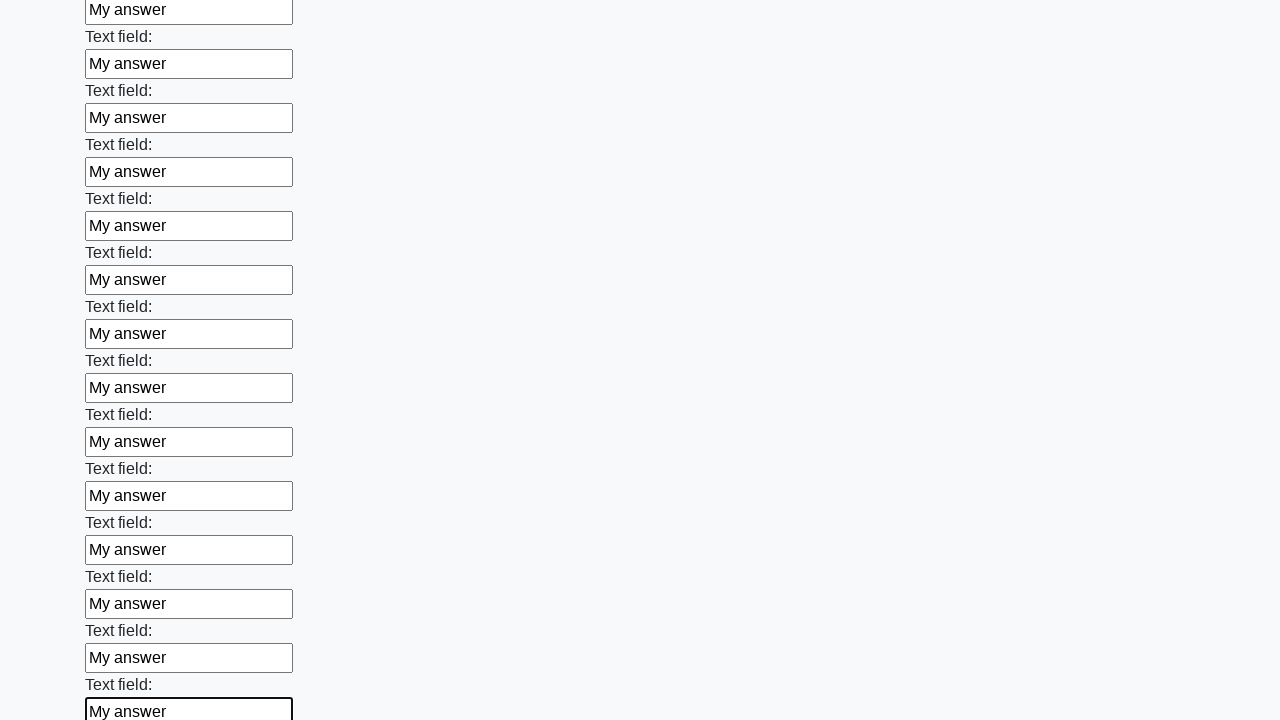

Filled an input field with 'My answer' on input >> nth=87
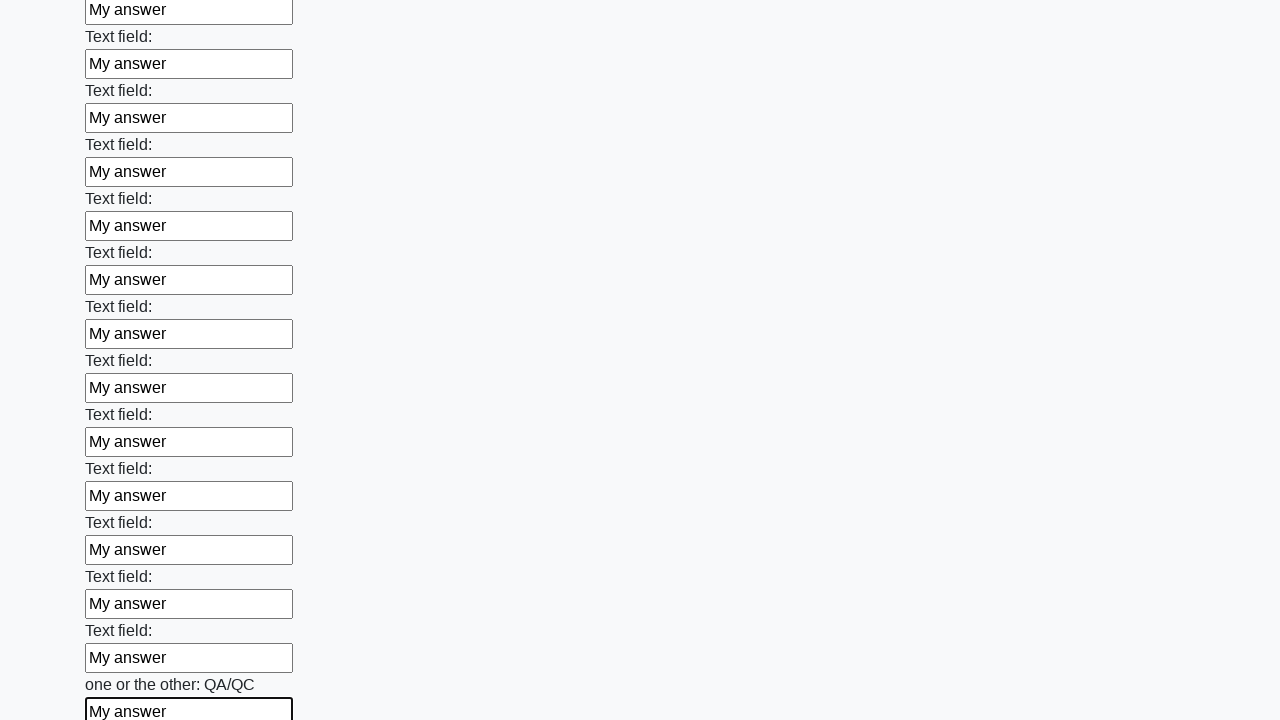

Filled an input field with 'My answer' on input >> nth=88
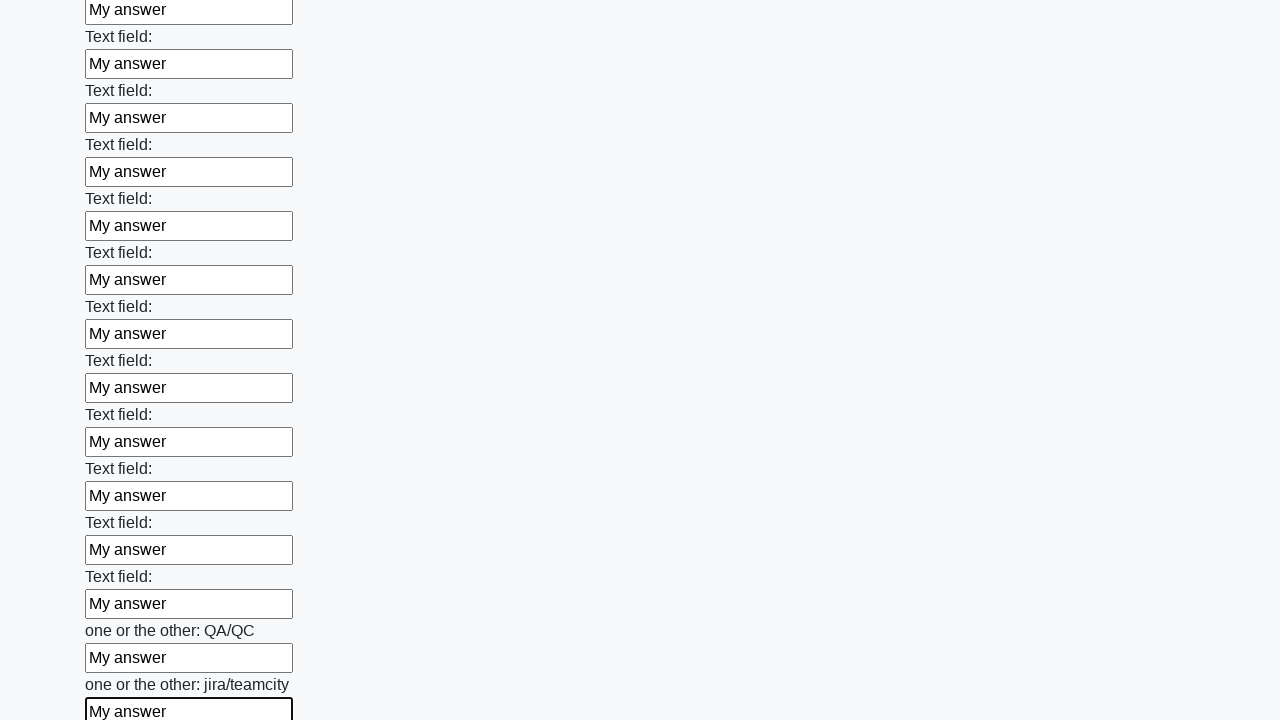

Filled an input field with 'My answer' on input >> nth=89
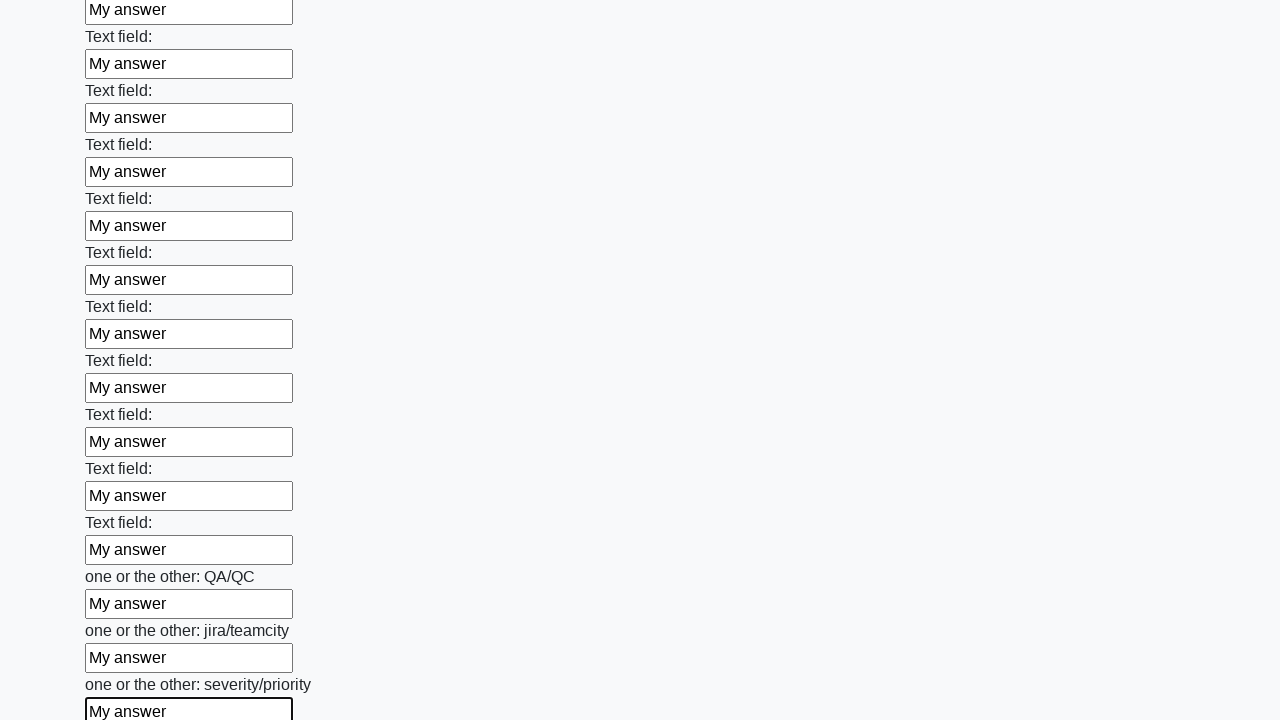

Filled an input field with 'My answer' on input >> nth=90
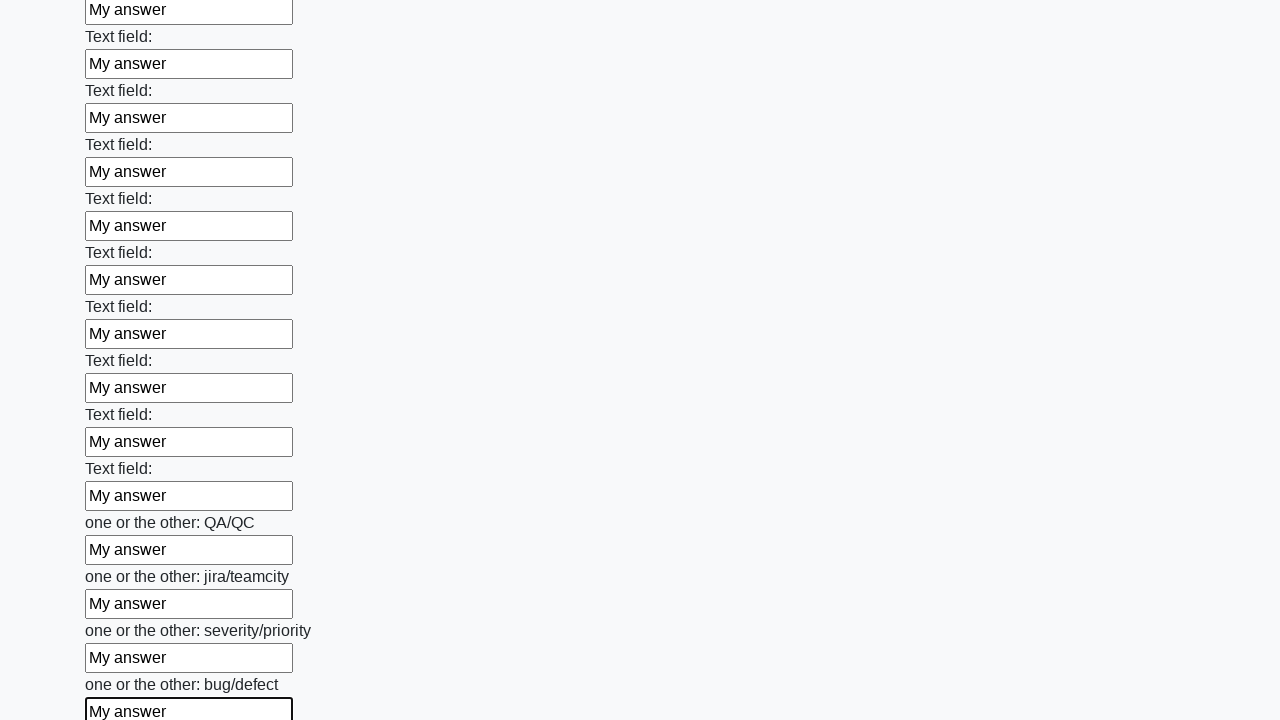

Filled an input field with 'My answer' on input >> nth=91
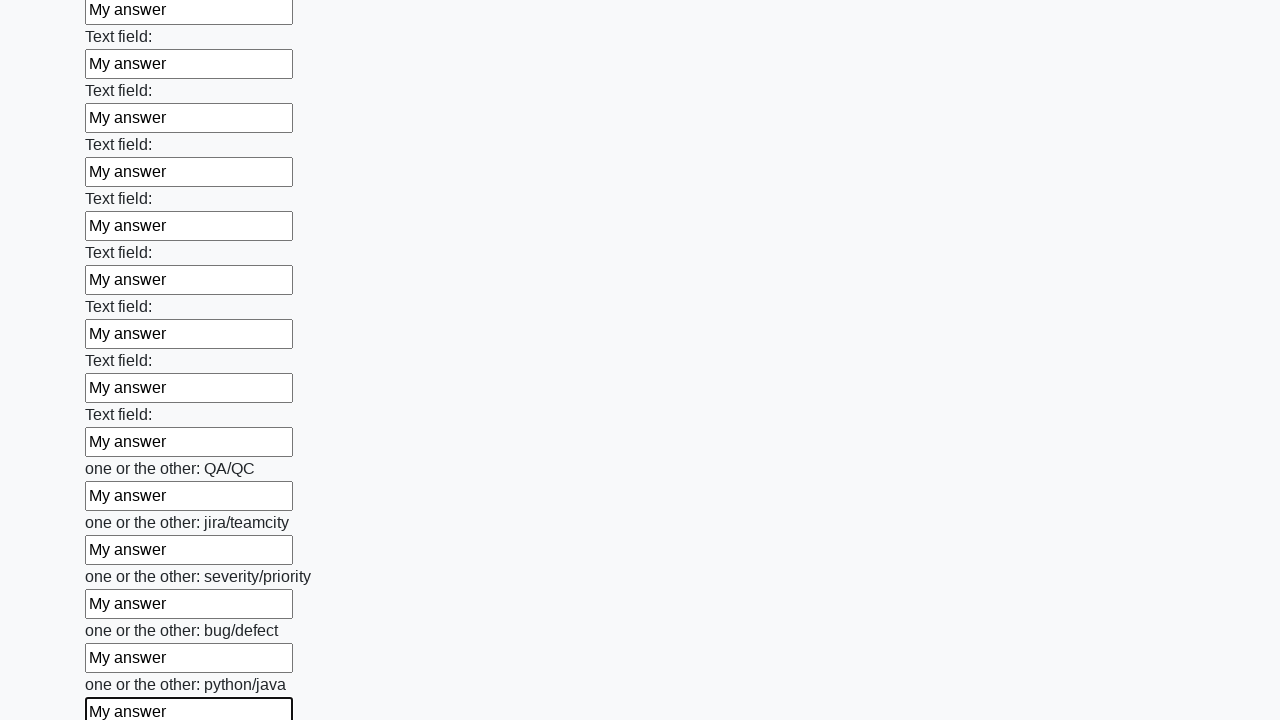

Filled an input field with 'My answer' on input >> nth=92
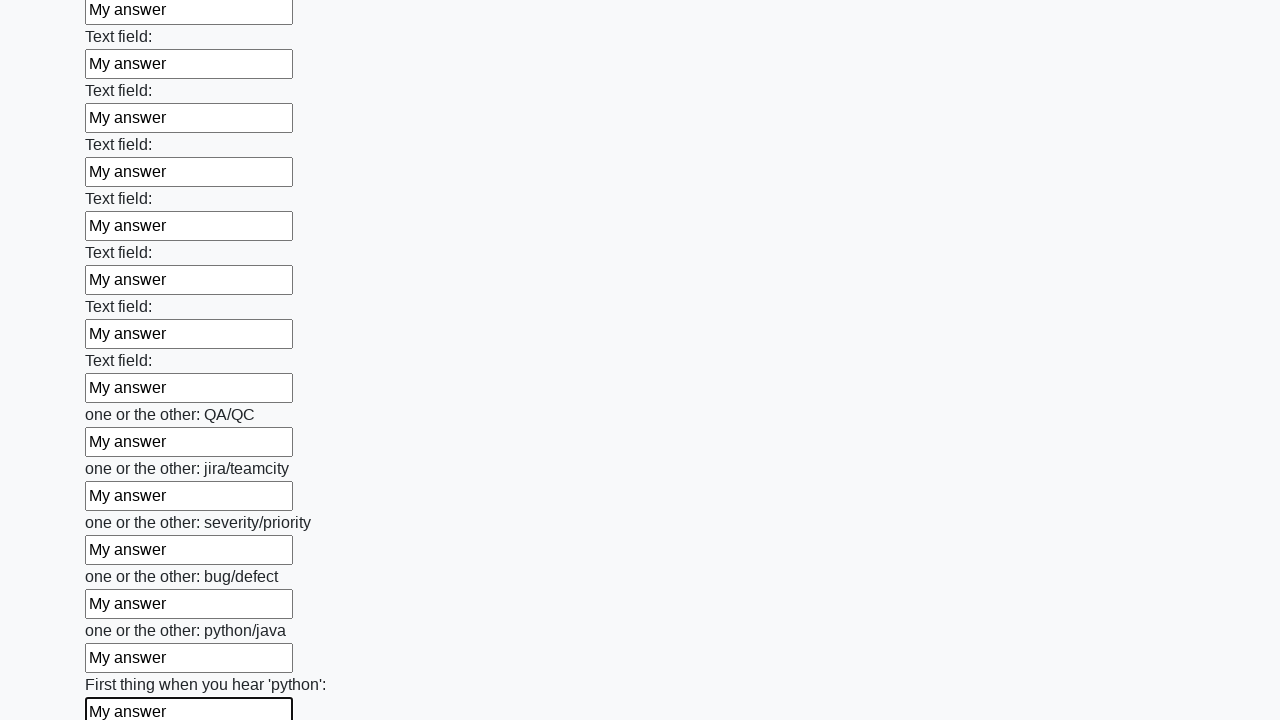

Filled an input field with 'My answer' on input >> nth=93
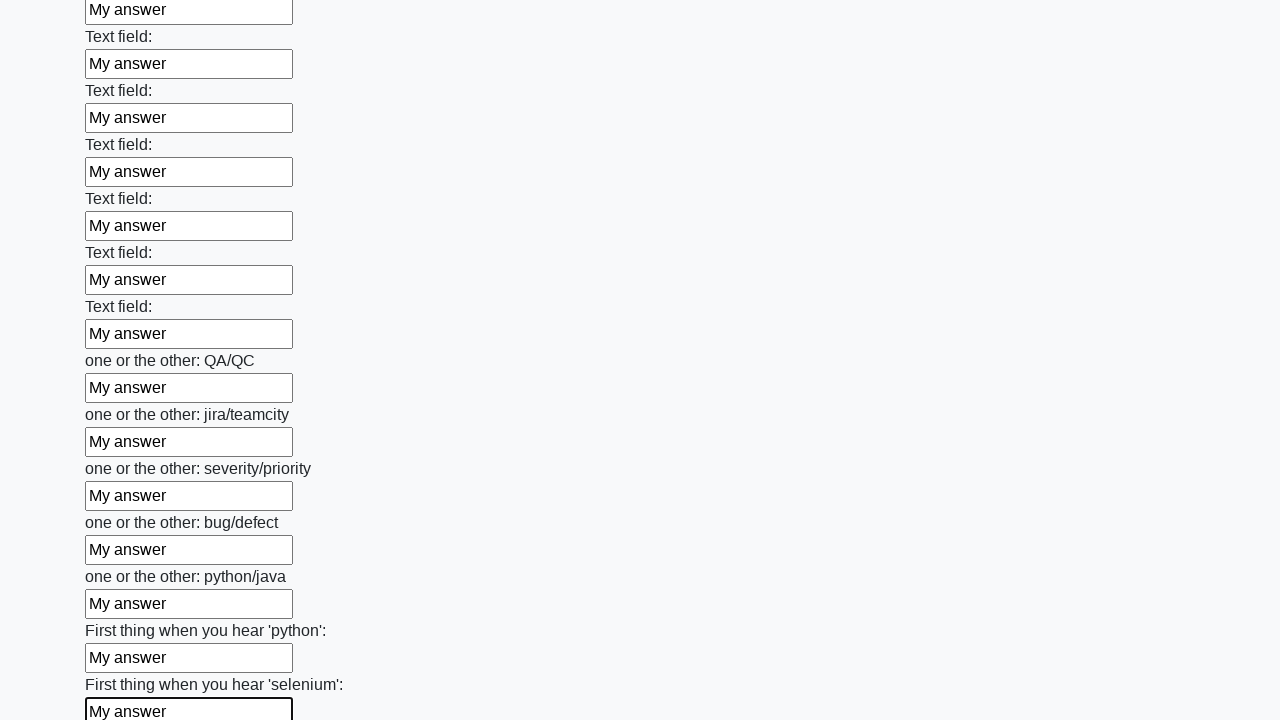

Filled an input field with 'My answer' on input >> nth=94
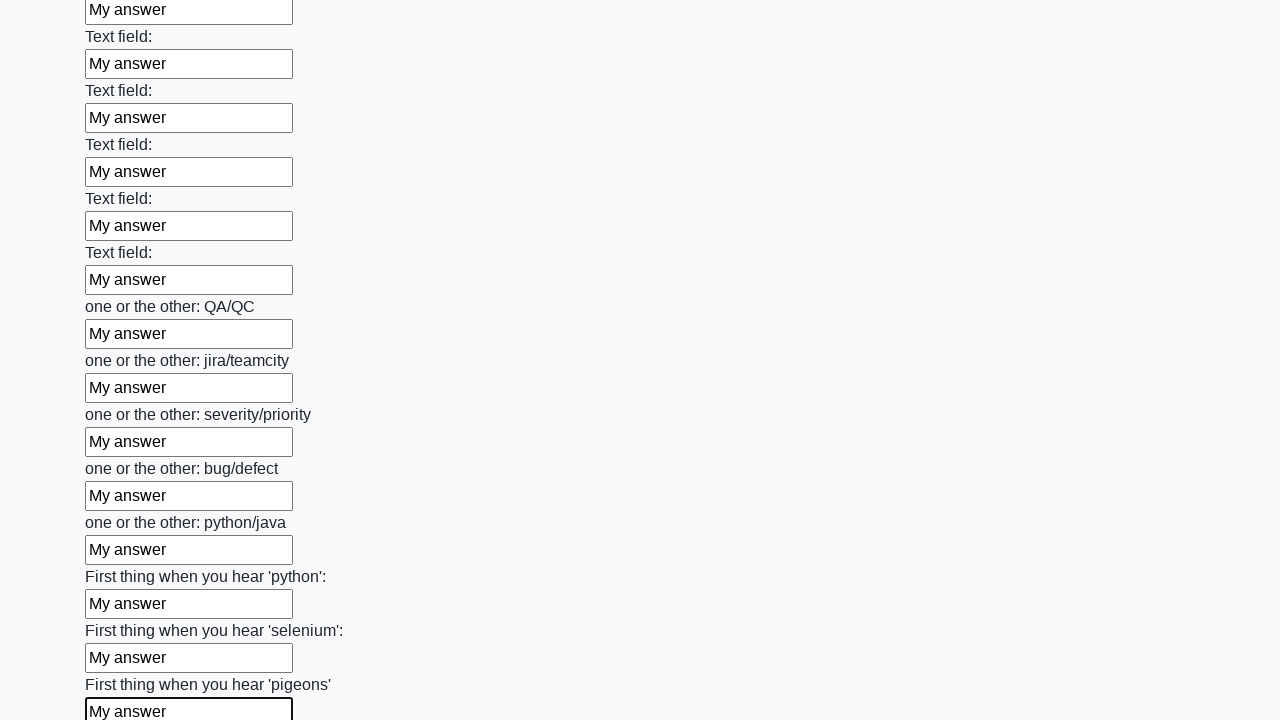

Filled an input field with 'My answer' on input >> nth=95
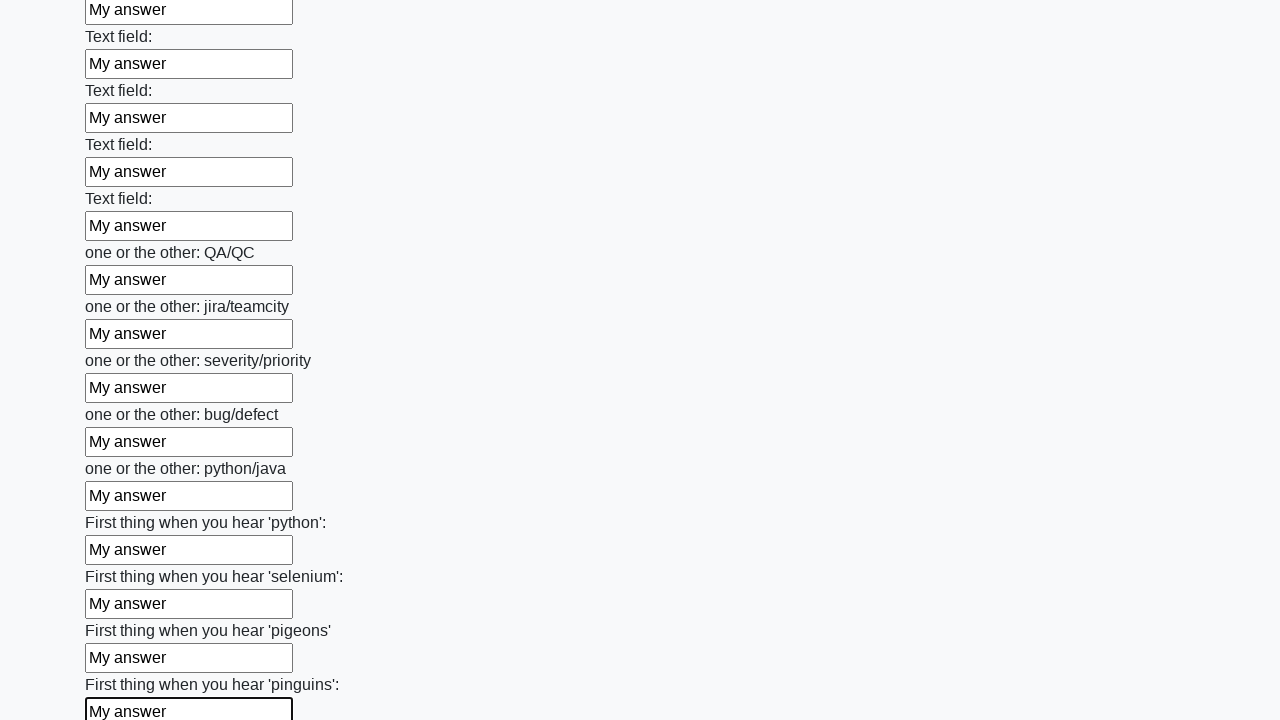

Filled an input field with 'My answer' on input >> nth=96
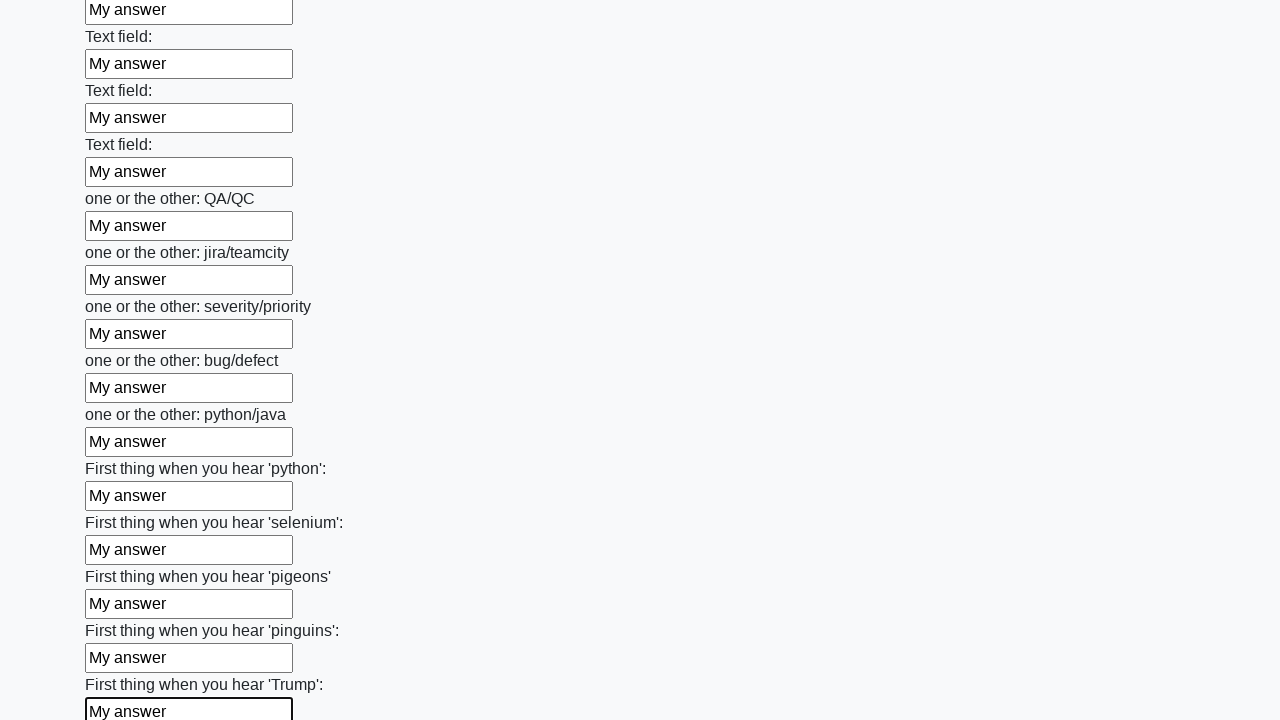

Filled an input field with 'My answer' on input >> nth=97
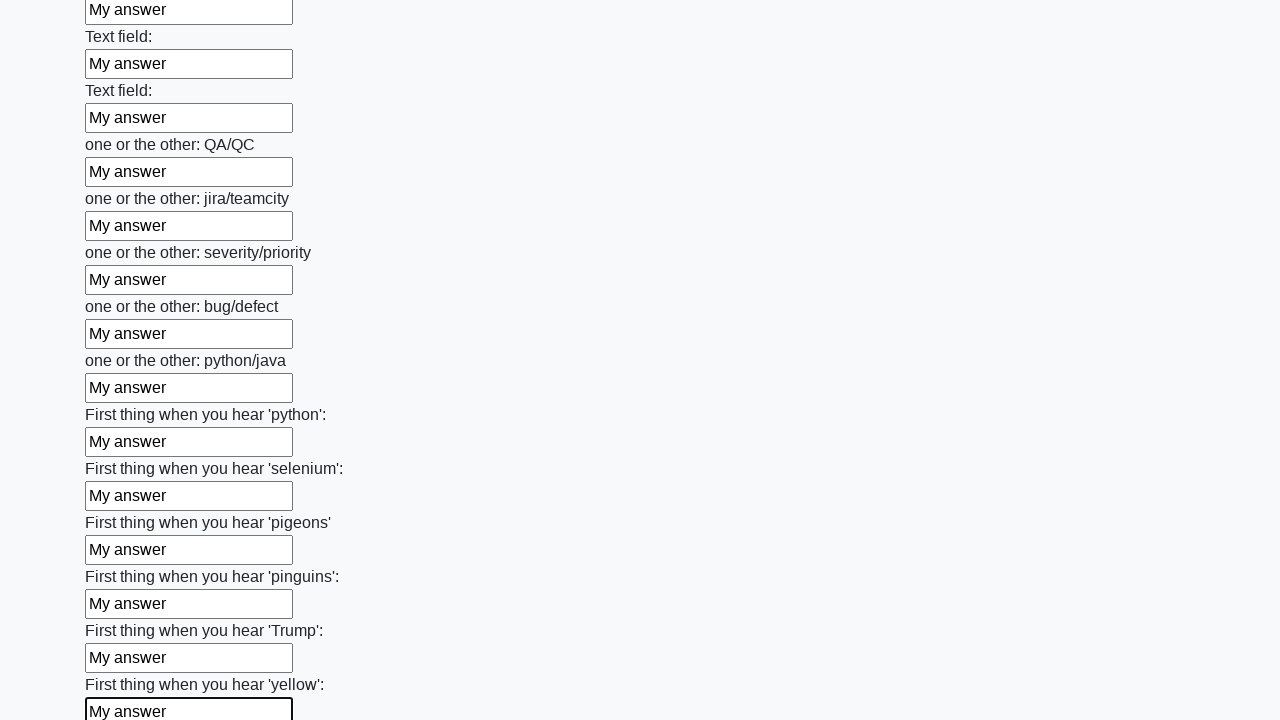

Filled an input field with 'My answer' on input >> nth=98
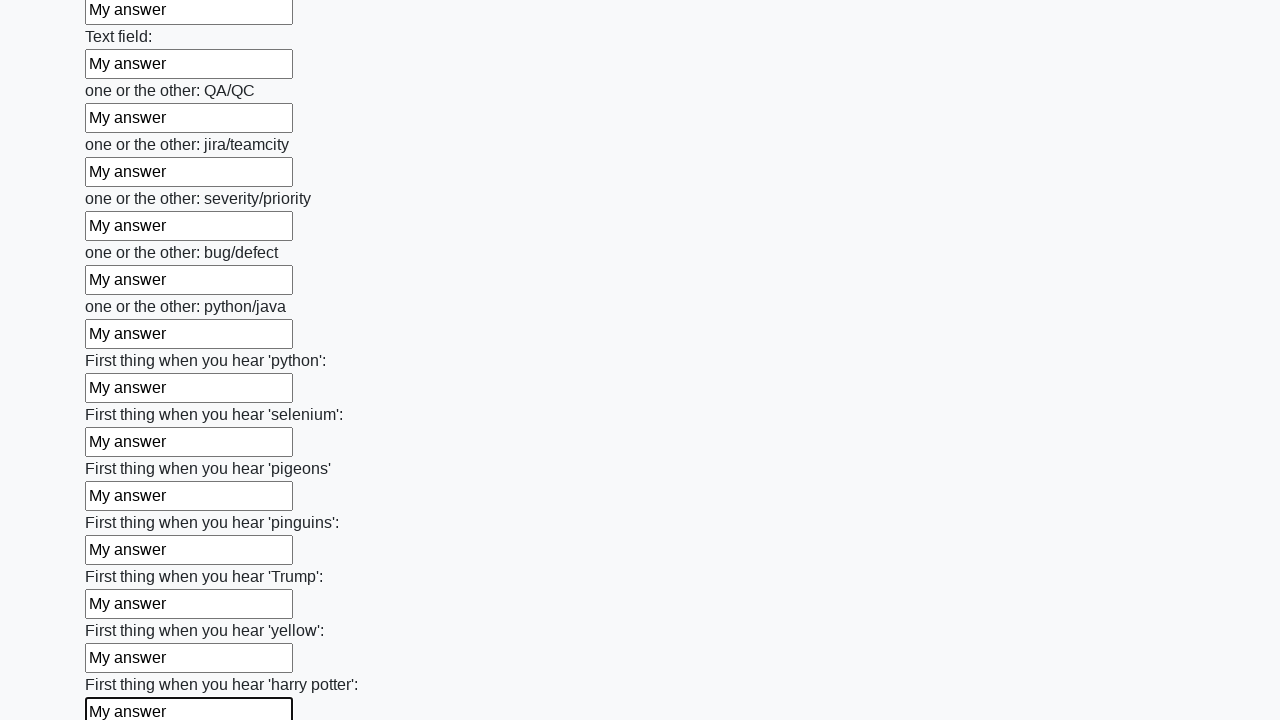

Filled an input field with 'My answer' on input >> nth=99
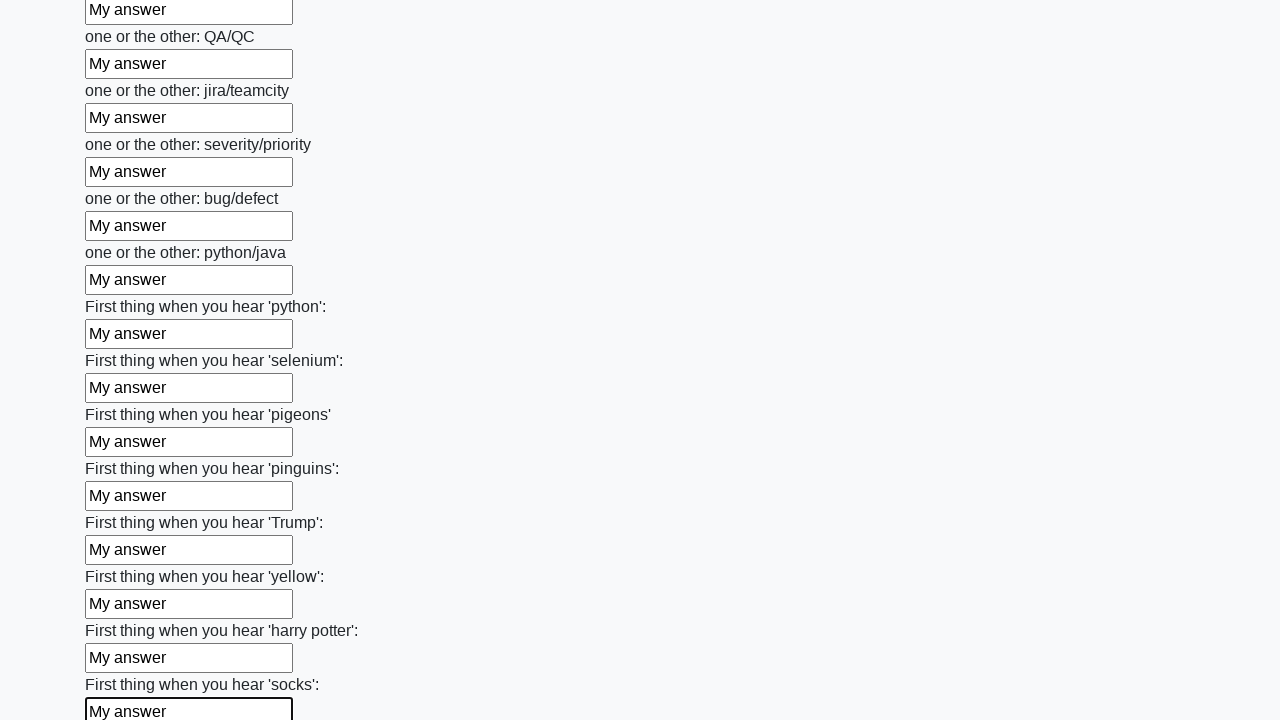

Clicked the submit button at (123, 611) on button.btn
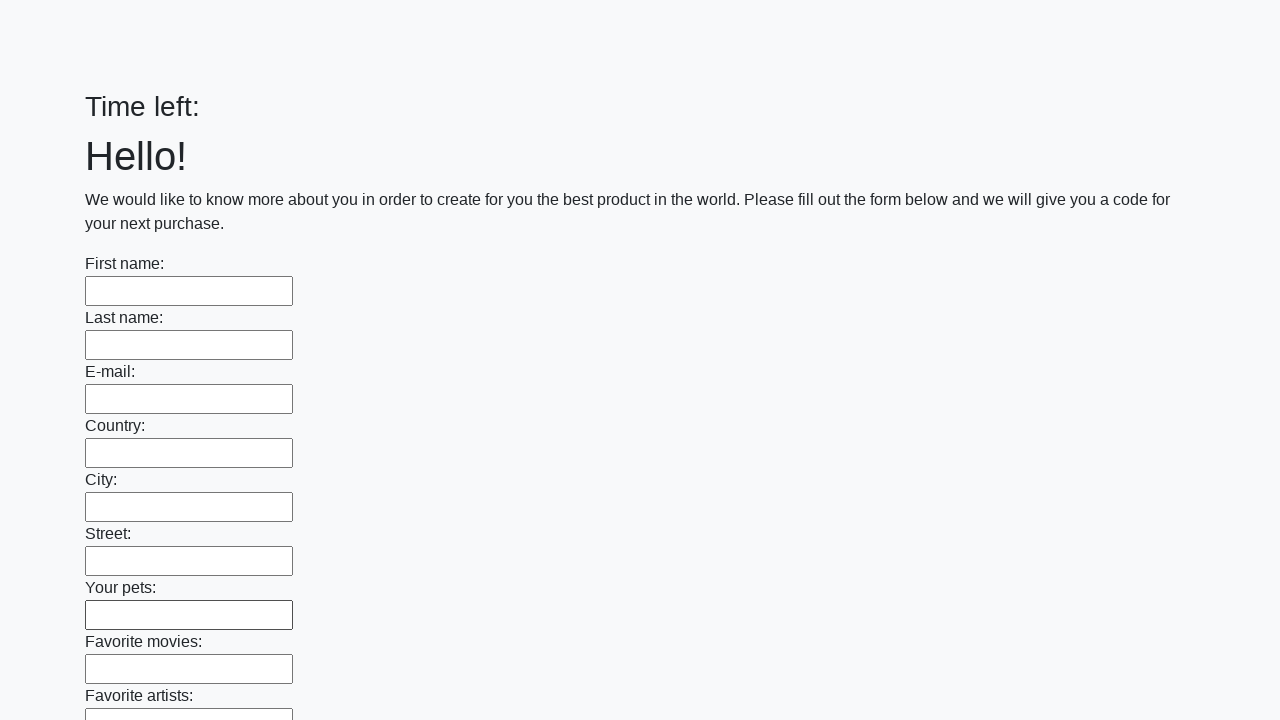

Waited 2 seconds for form submission to complete
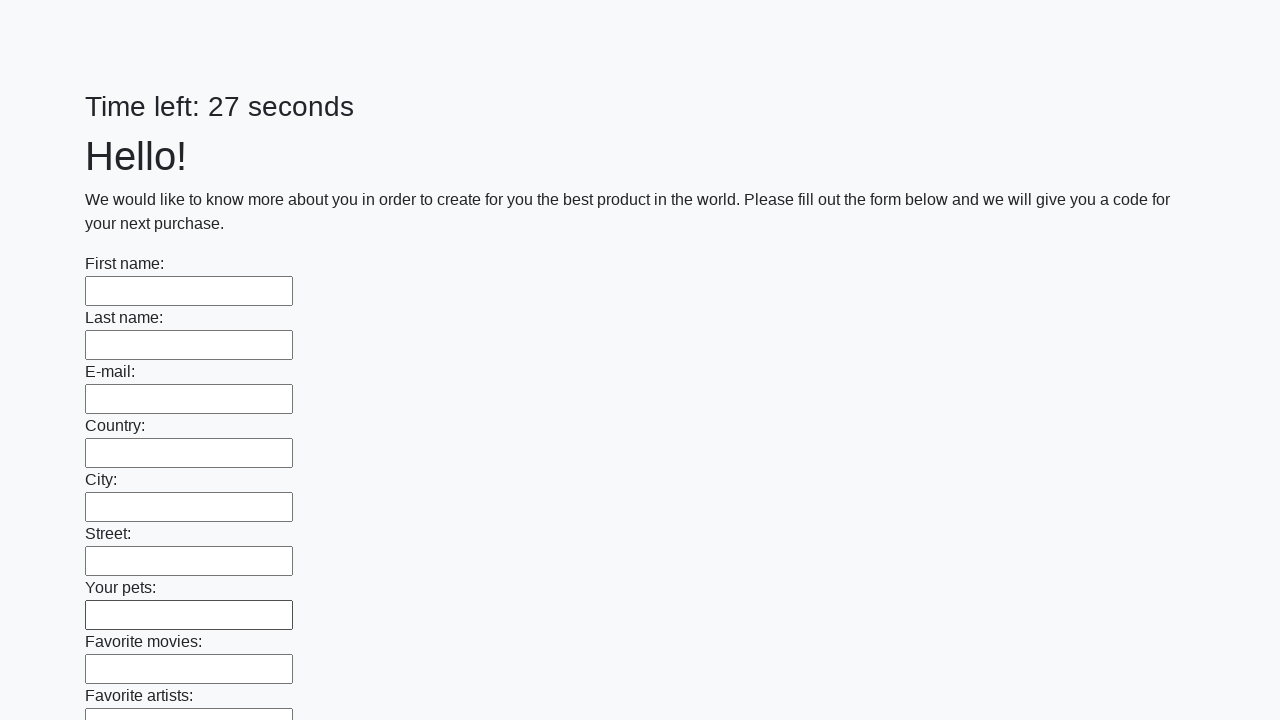

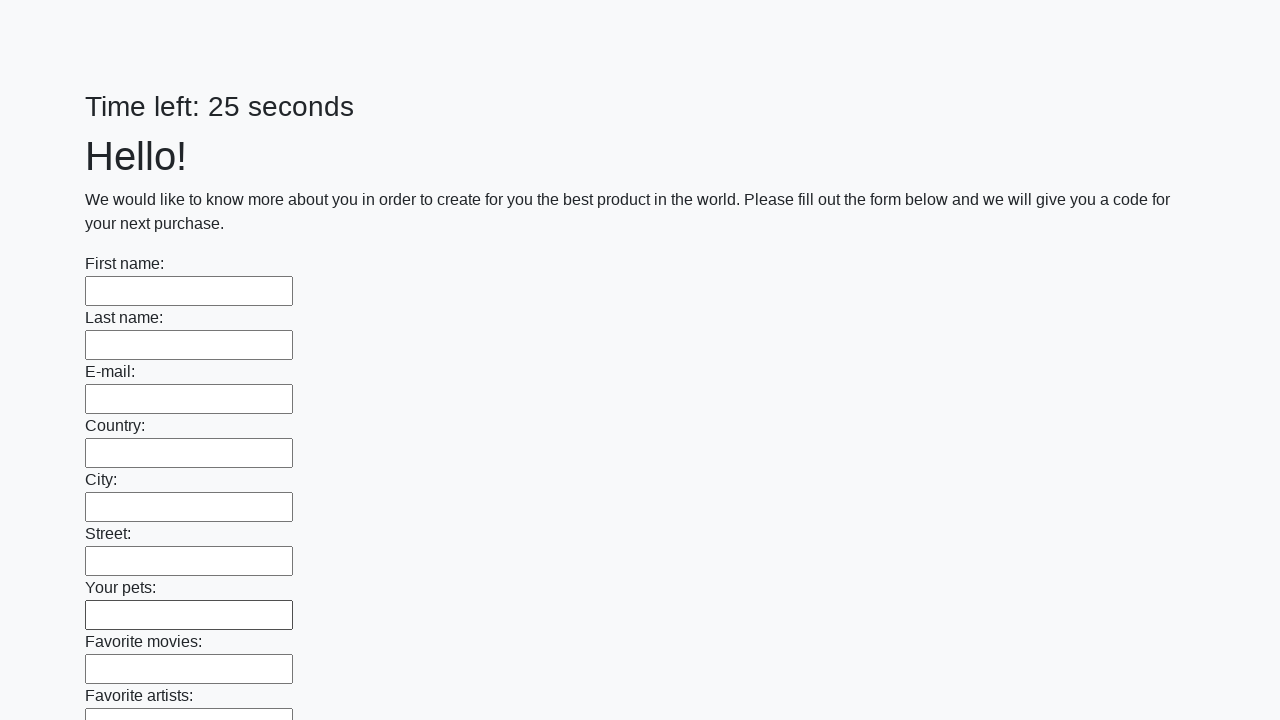